Navigates to a book catalog website, extracts book information including titles and prices from the listing page, then clicks into each book's detail page to retrieve availability information

Starting URL: https://books.toscrape.com/

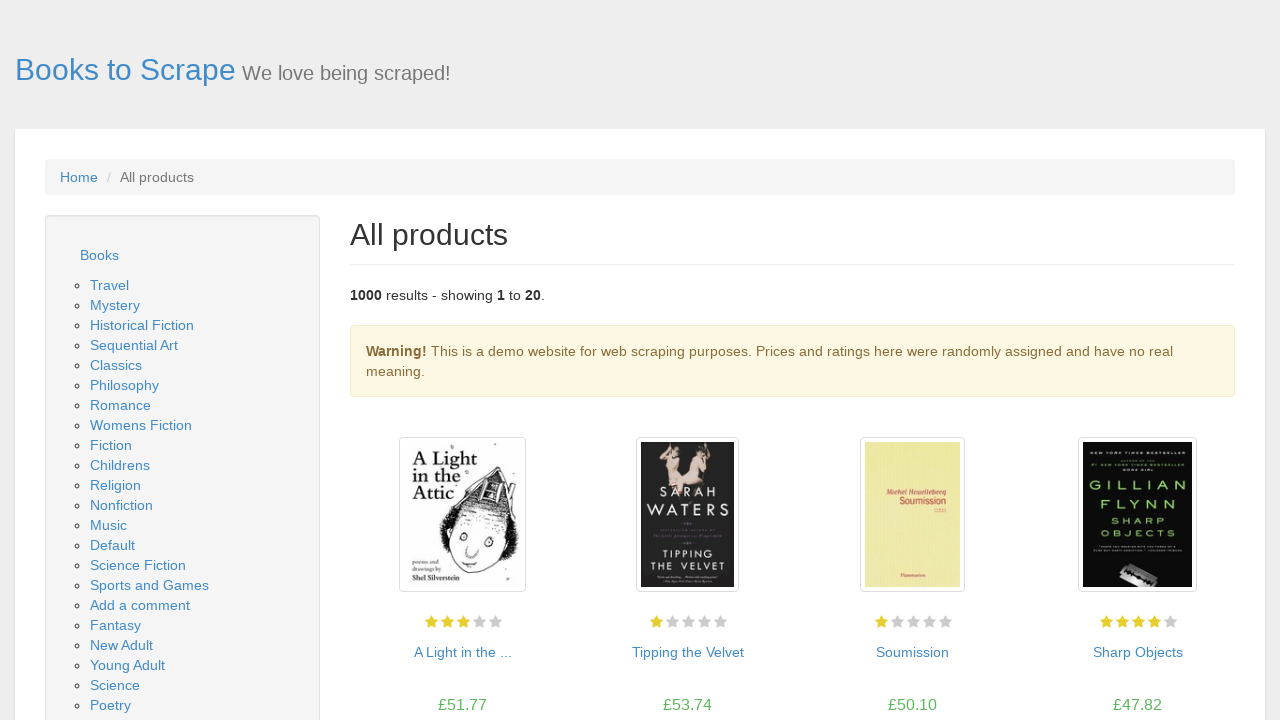

Waited for books section to load
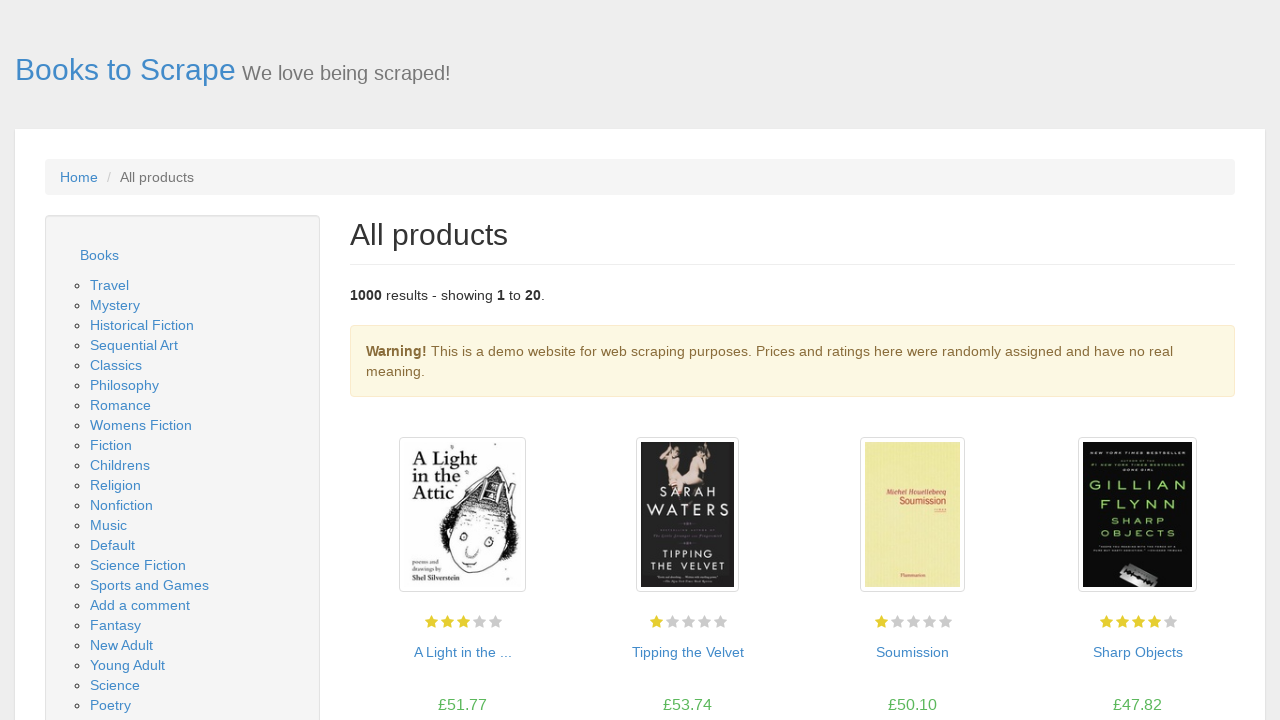

Located books section container
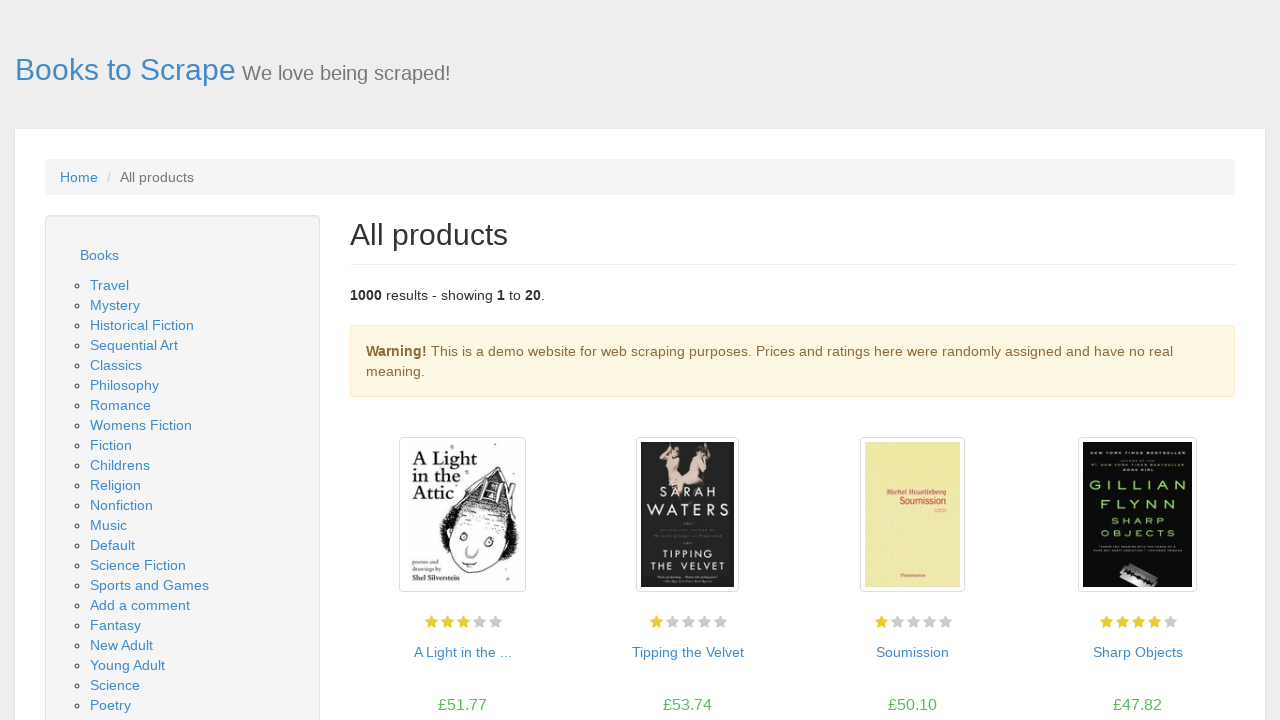

Retrieved all book elements from listing
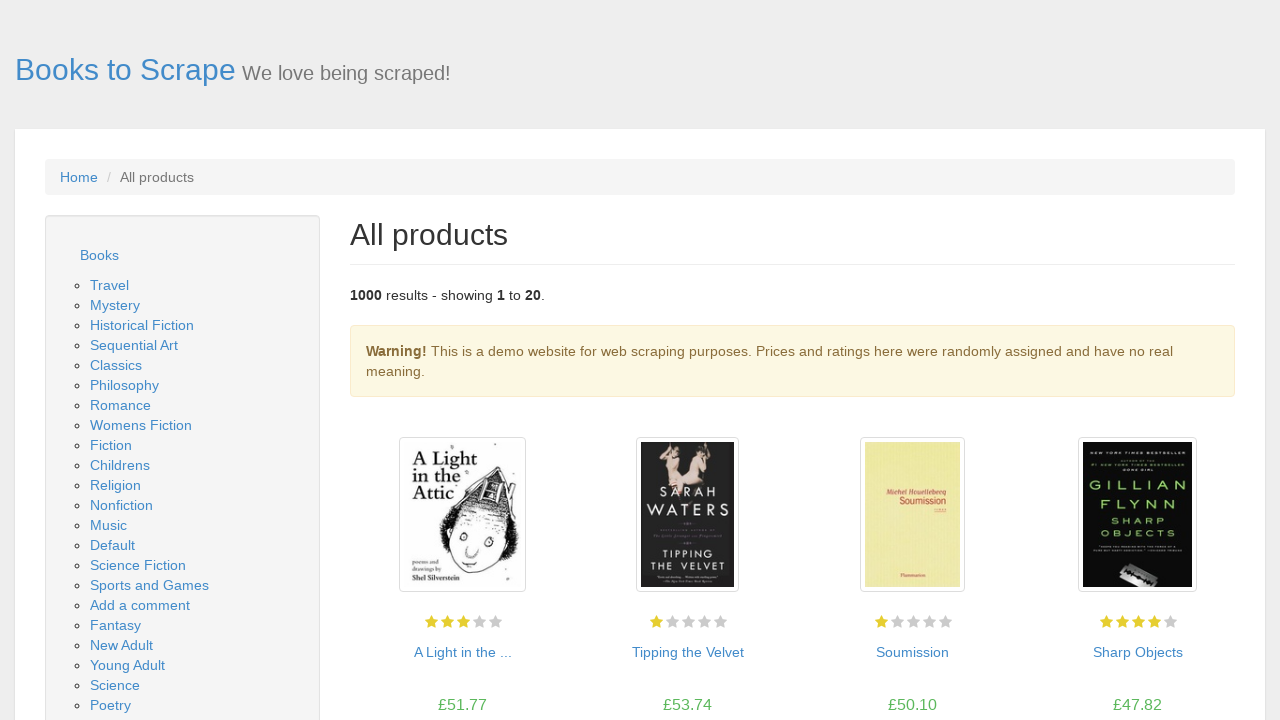

Extracted titles and prices from 20 books on listing page
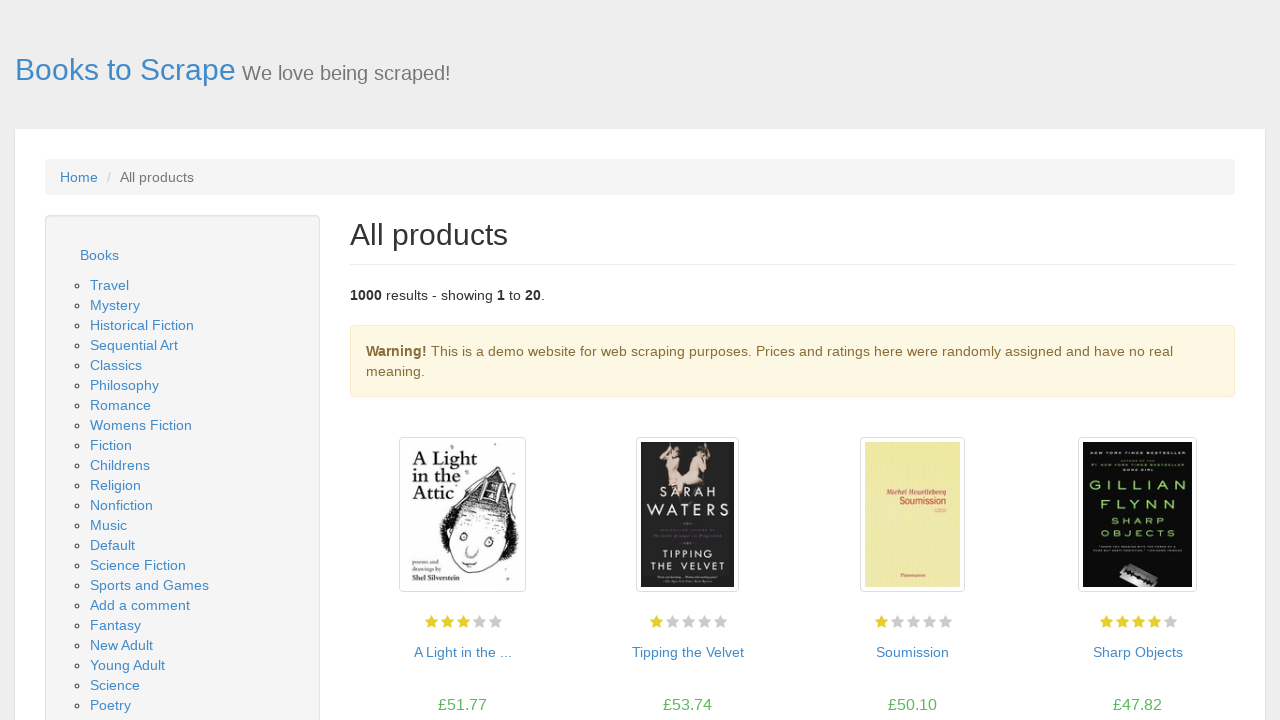

Clicked on book '    ' to view details at (462, 652) on section >> div >> nth=1 >> .col-xs-6 >> nth=0 >> h3 a
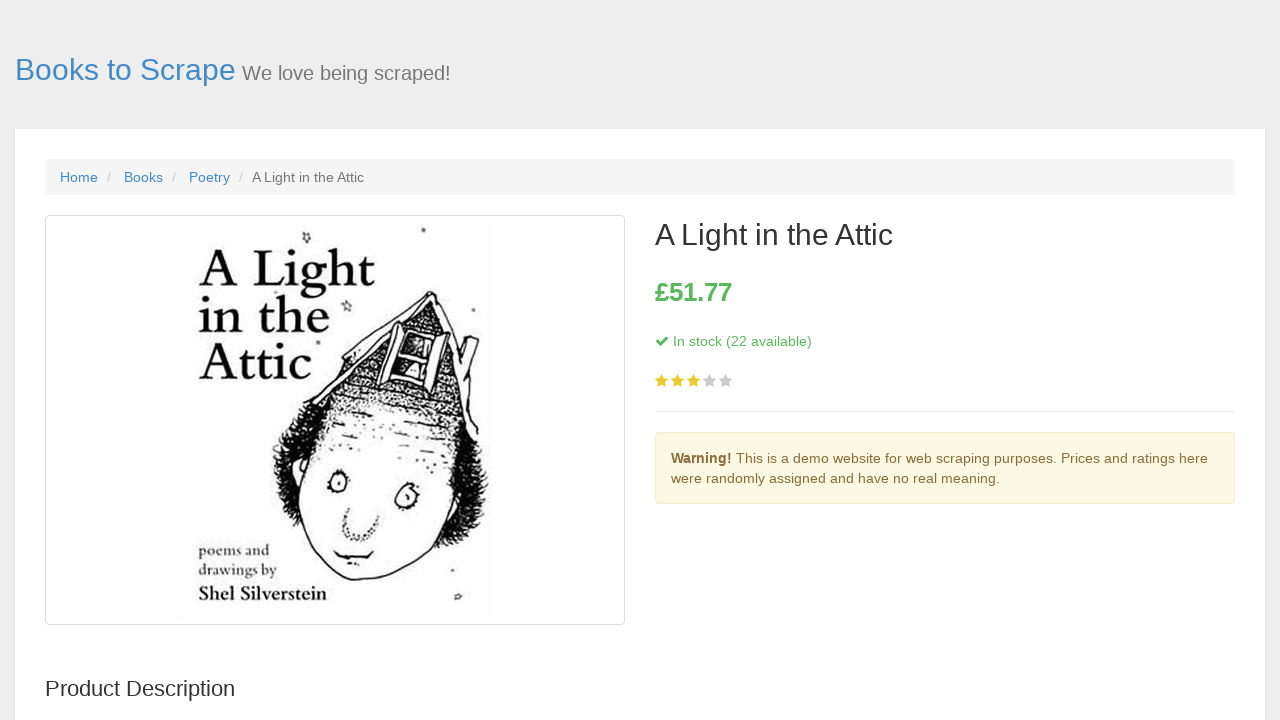

Book detail page loaded with availability table
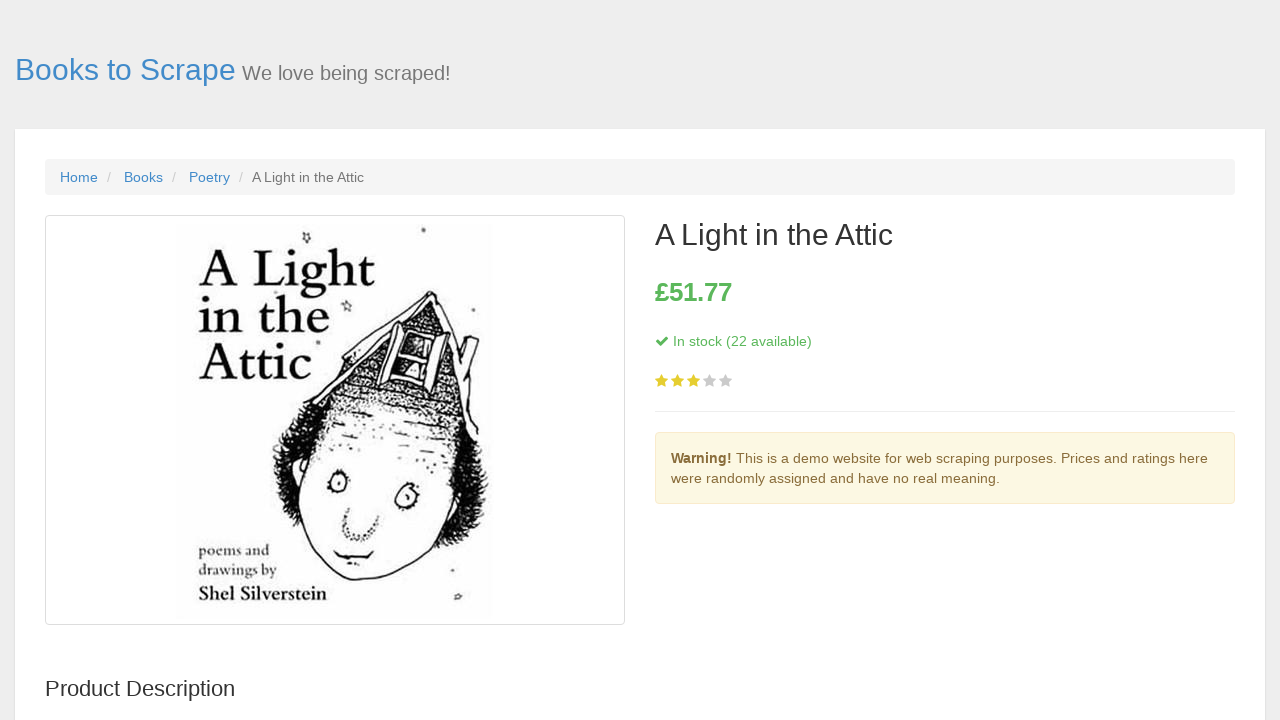

Extracted availability information: 22 copies available
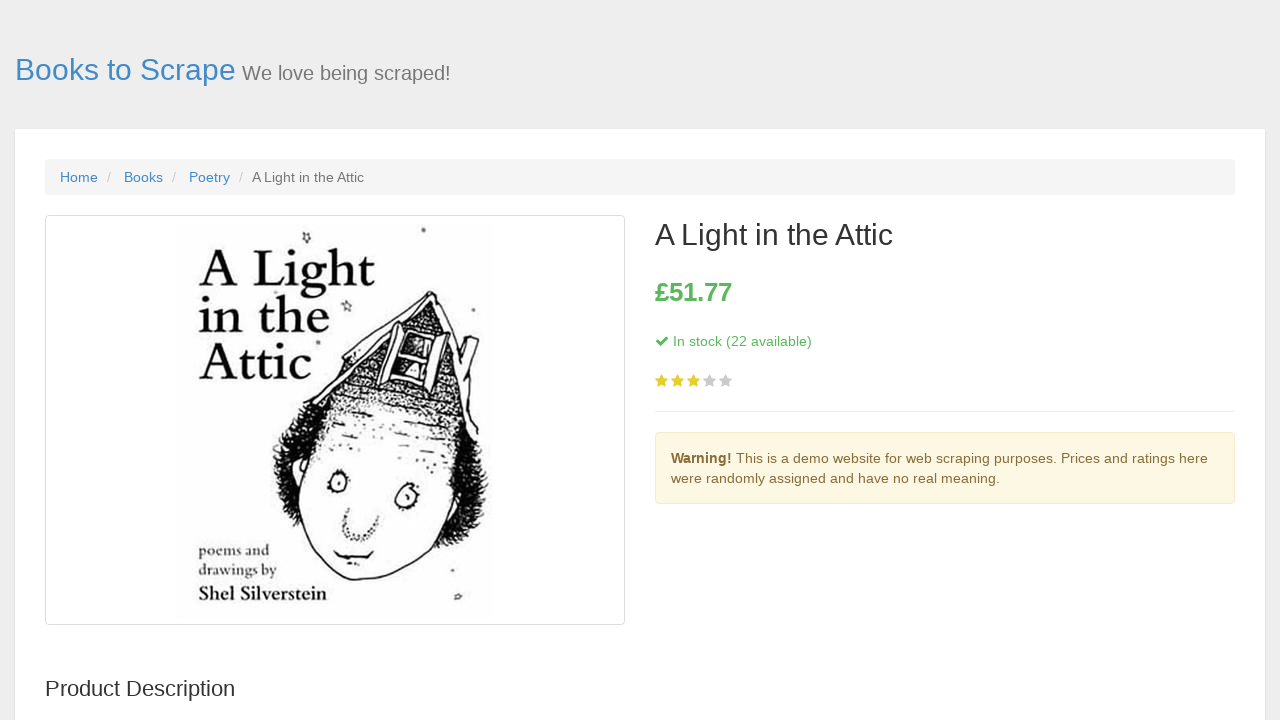

Navigated back to book listing page
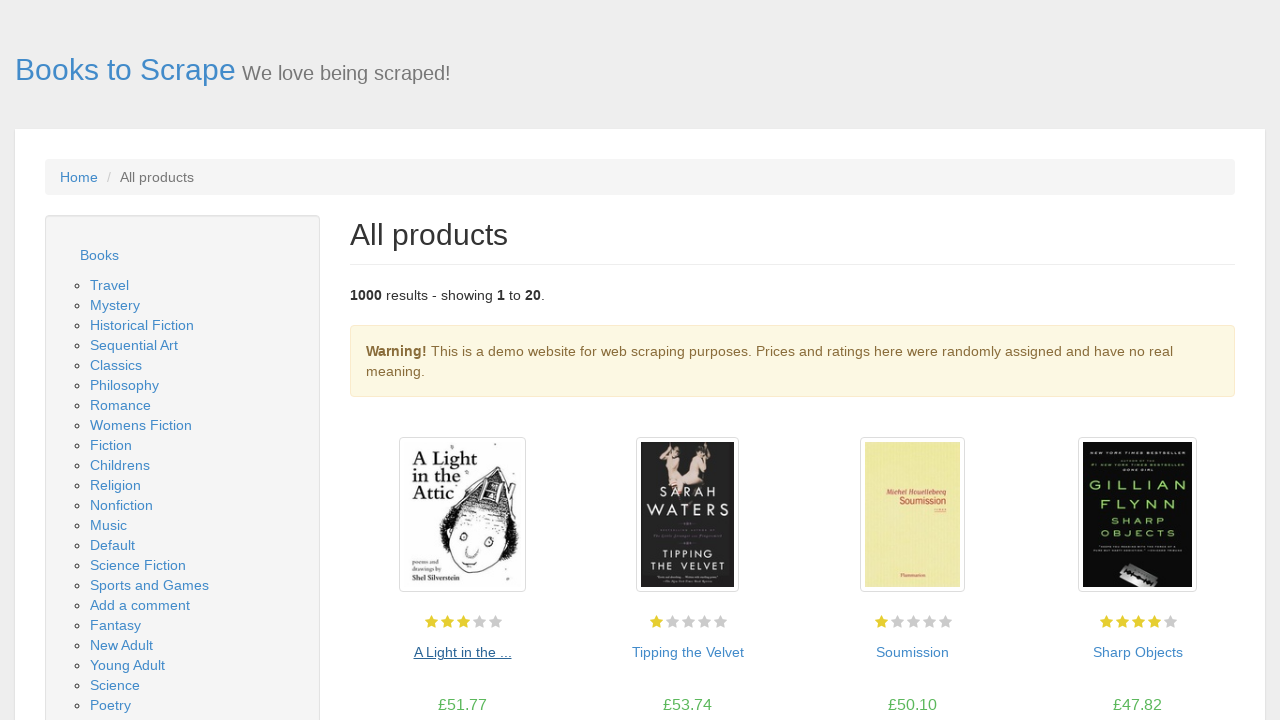

Book listing page reloaded and ready
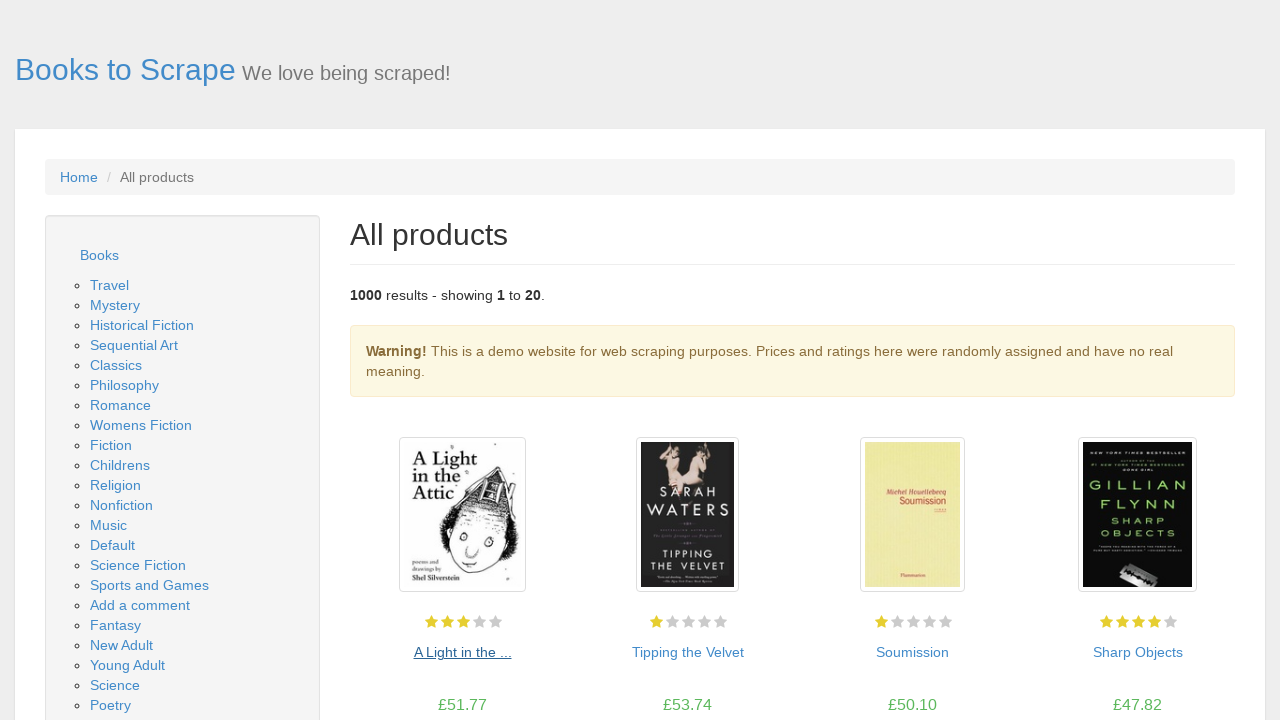

Clicked on book '    ' to view details at (688, 652) on section >> div >> nth=1 >> .col-xs-6 >> nth=1 >> h3 a
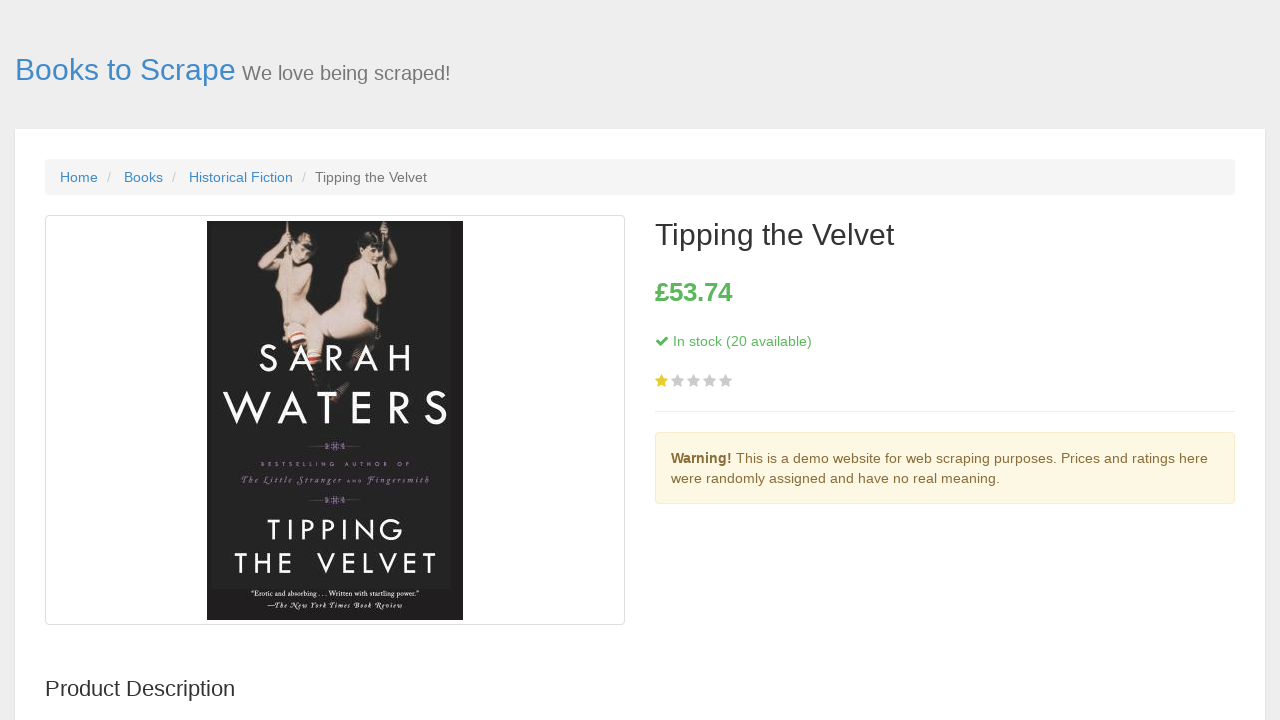

Book detail page loaded with availability table
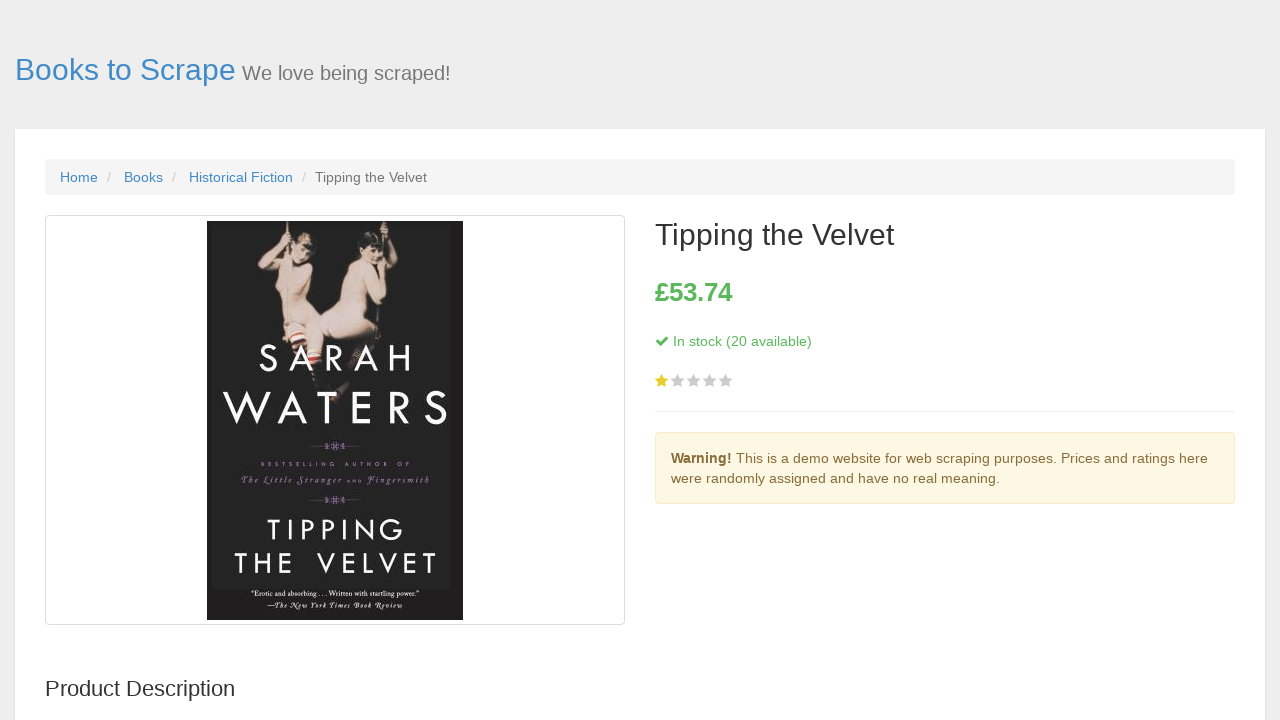

Extracted availability information: 20 copies available
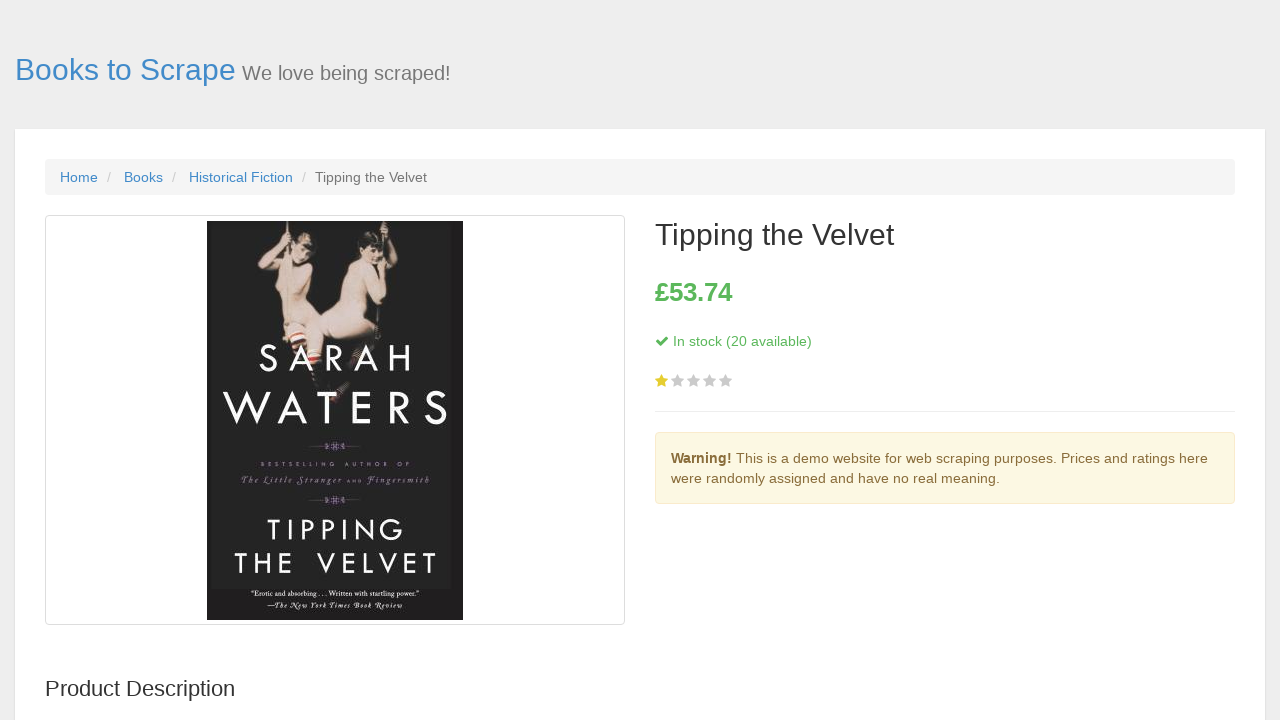

Navigated back to book listing page
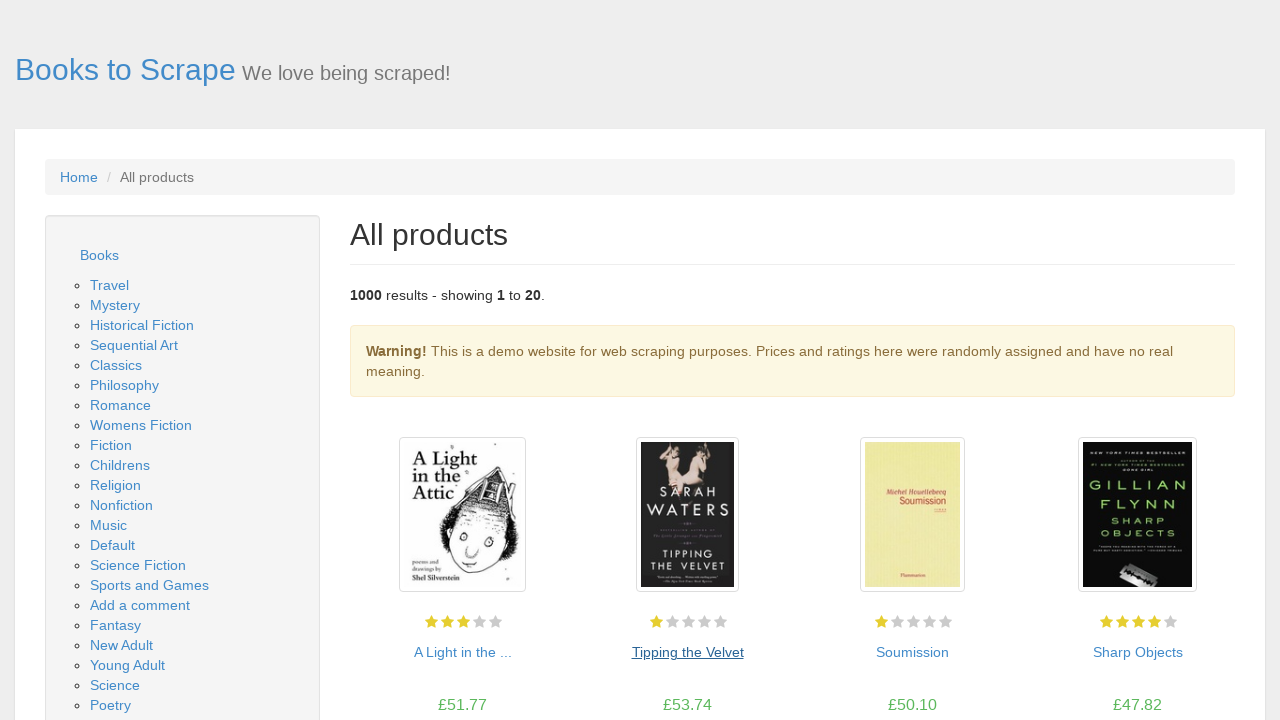

Book listing page reloaded and ready
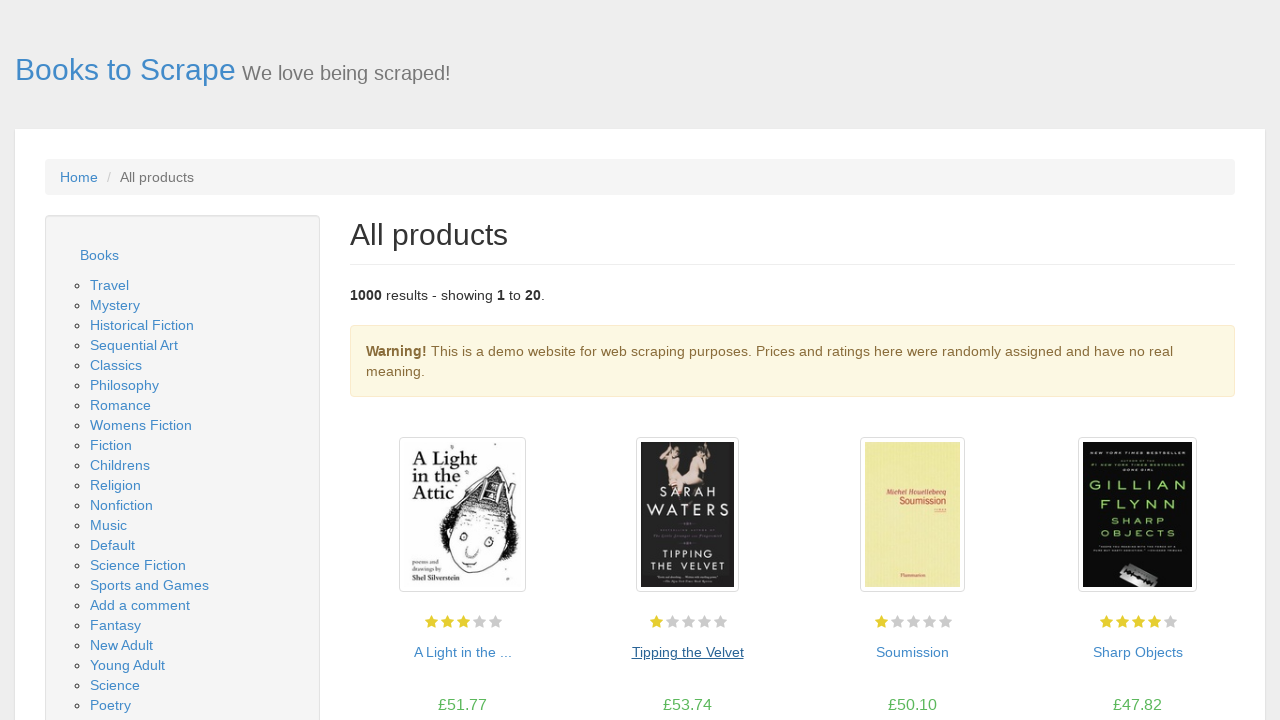

Clicked on book '    ' to view details at (912, 652) on section >> div >> nth=1 >> .col-xs-6 >> nth=2 >> h3 a
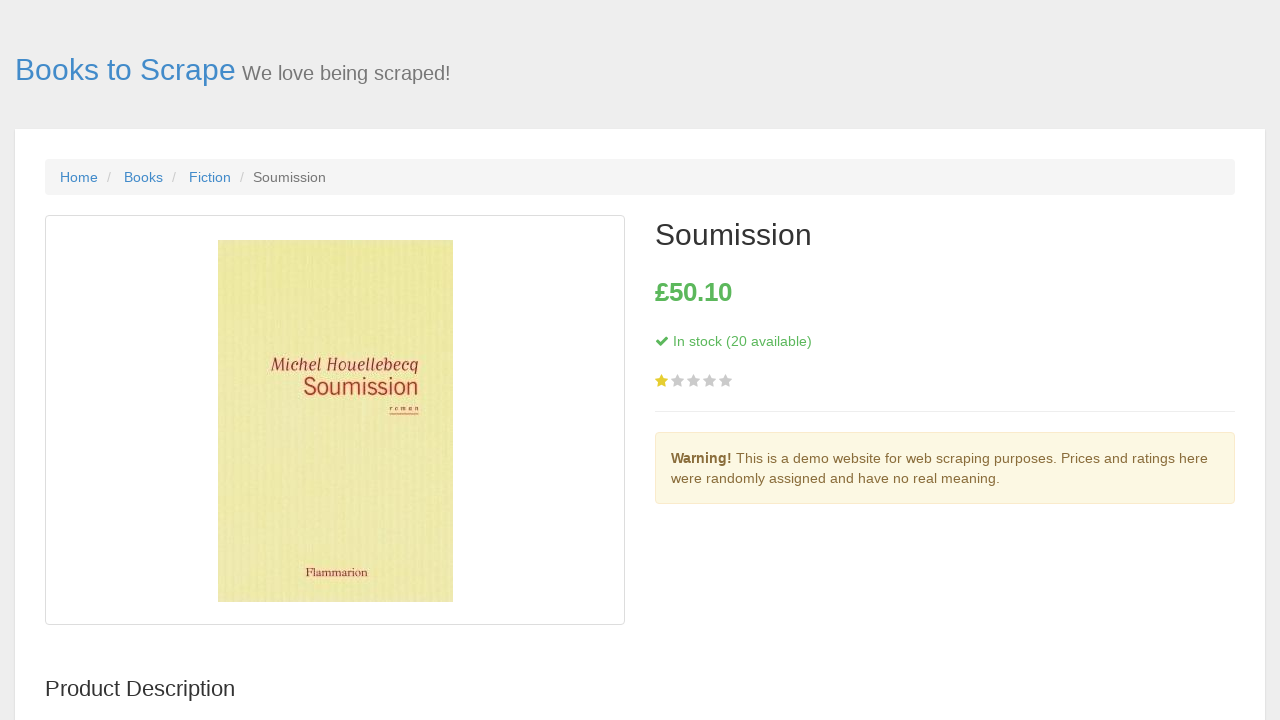

Book detail page loaded with availability table
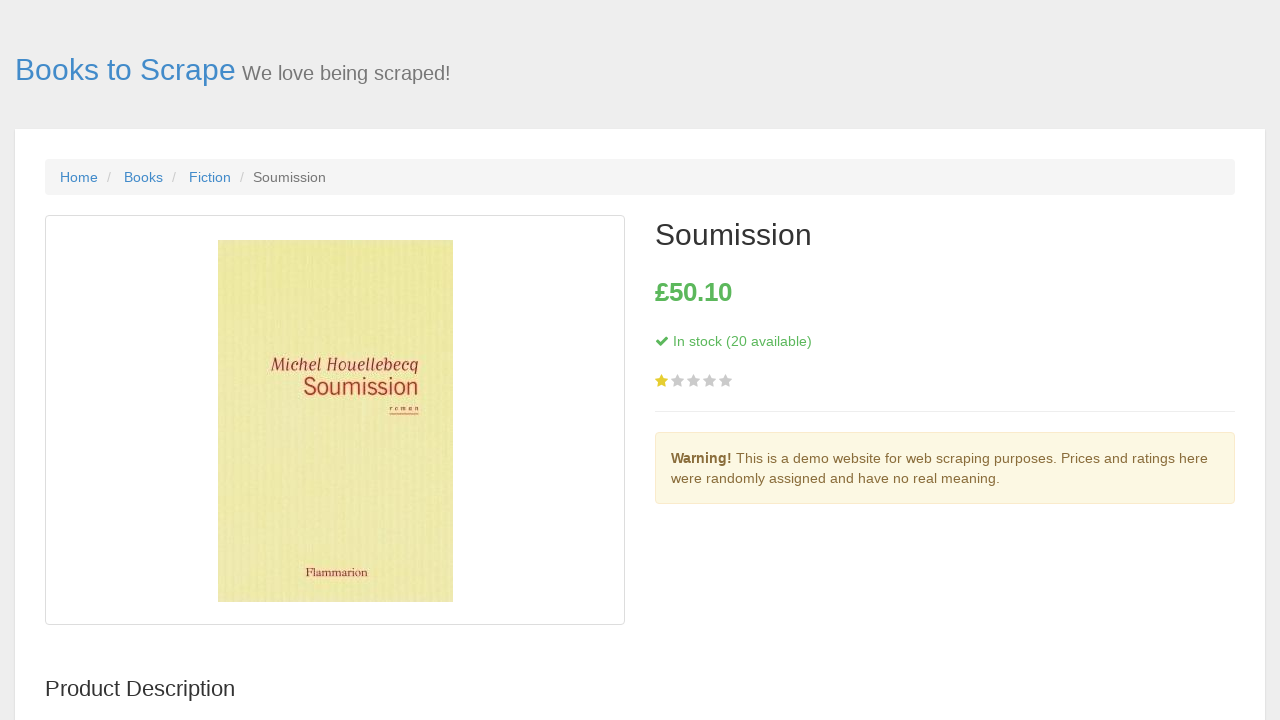

Extracted availability information: 20 copies available
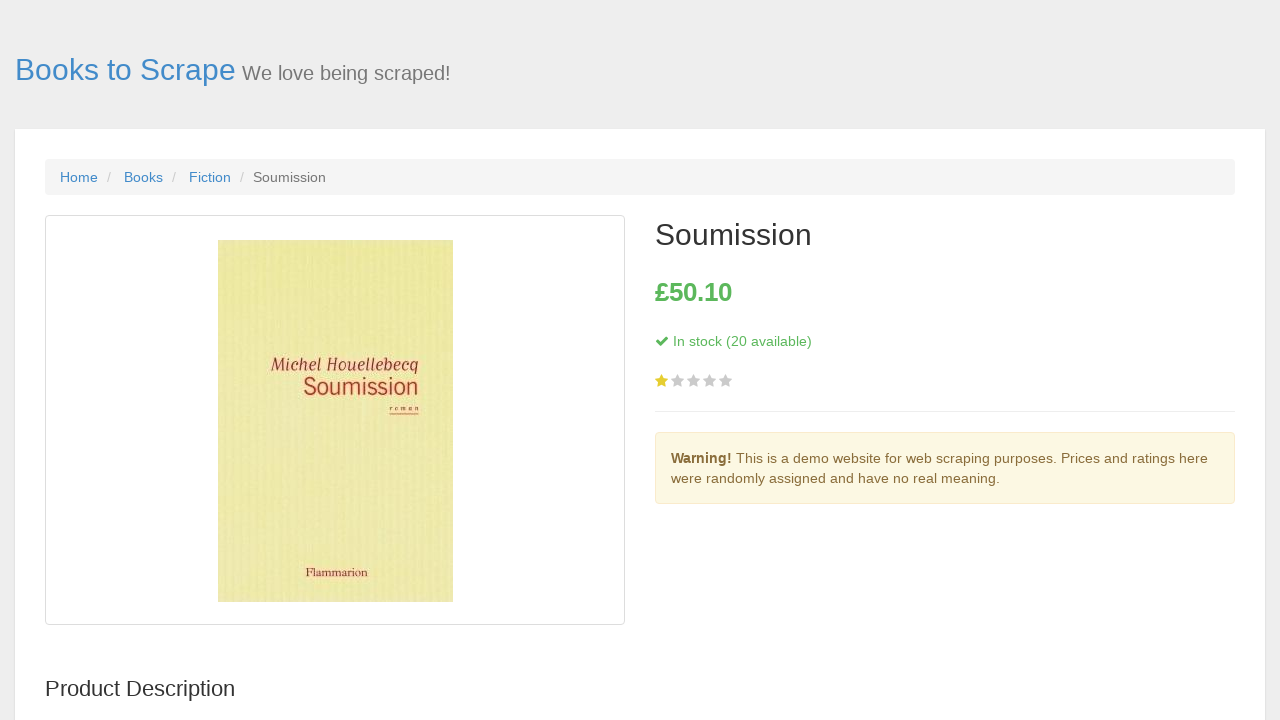

Navigated back to book listing page
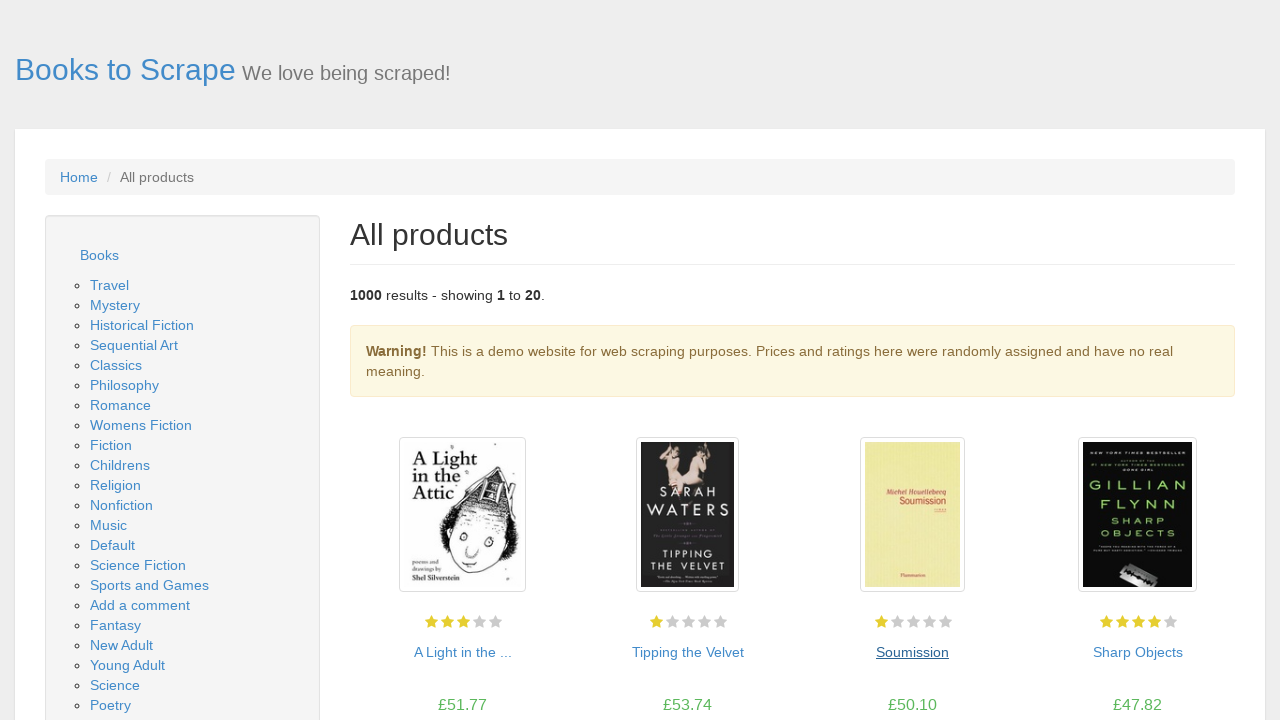

Book listing page reloaded and ready
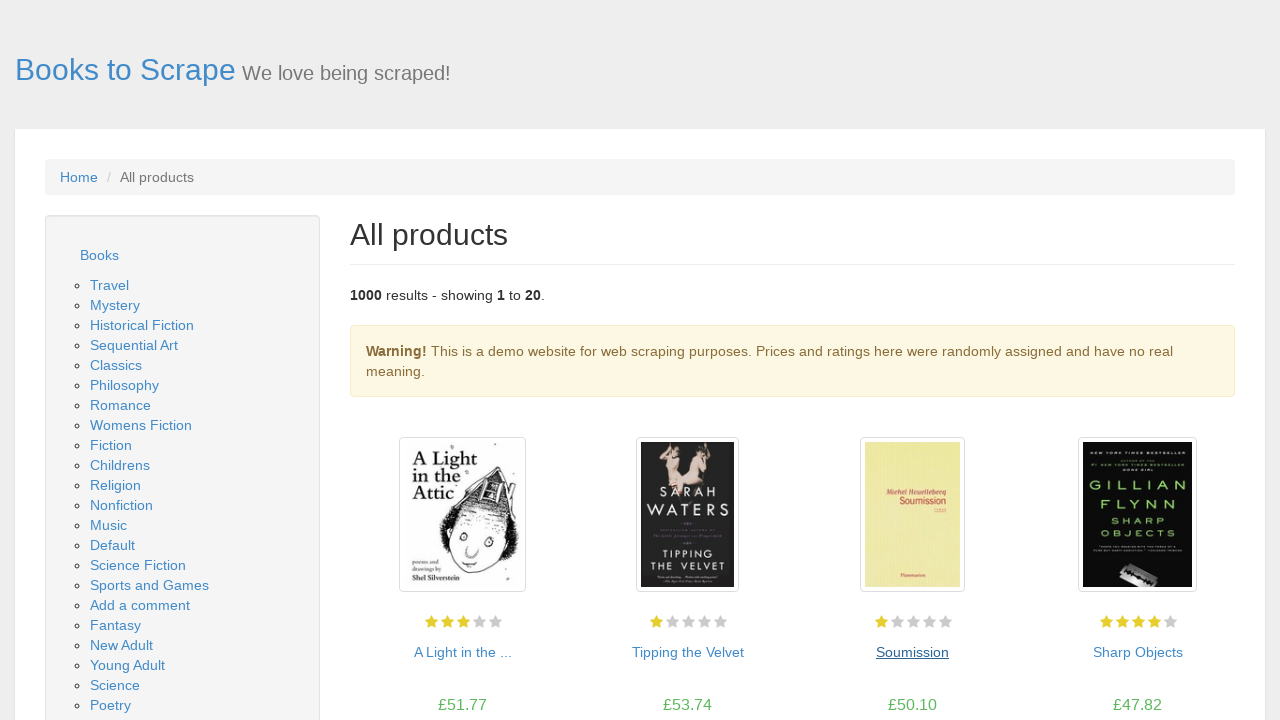

Clicked on book '    ' to view details at (1138, 652) on section >> div >> nth=1 >> .col-xs-6 >> nth=3 >> h3 a
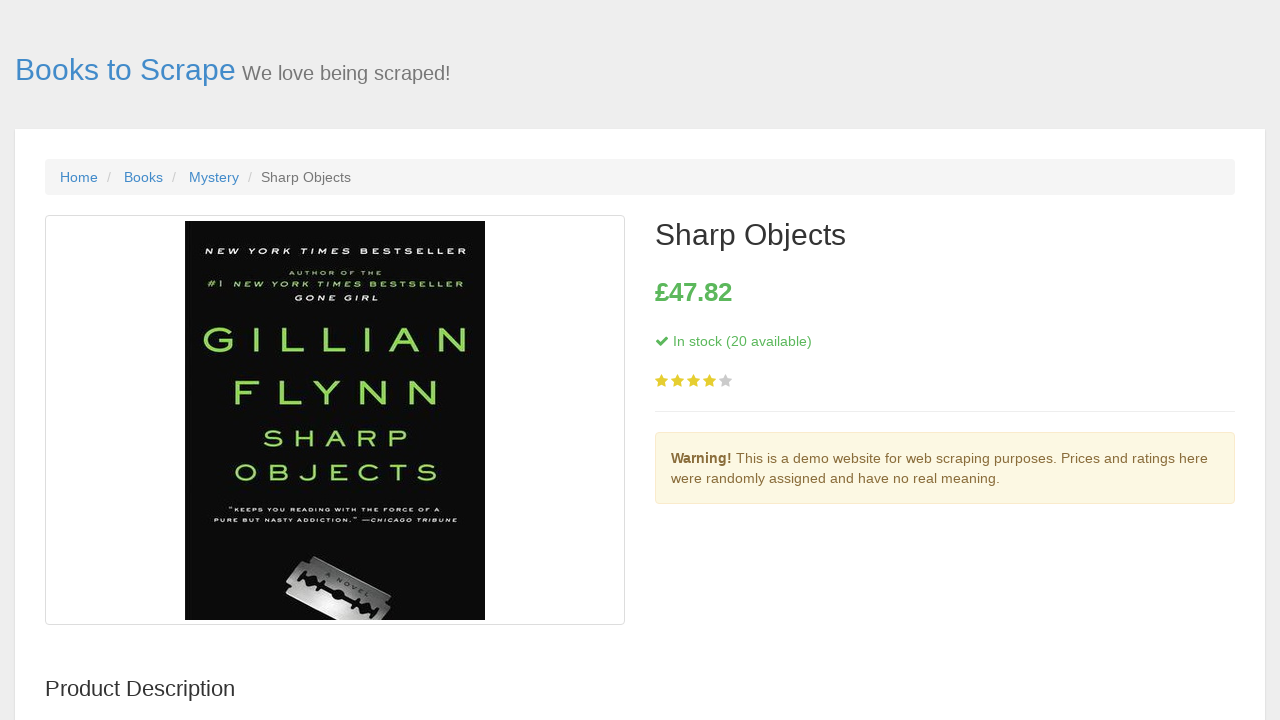

Book detail page loaded with availability table
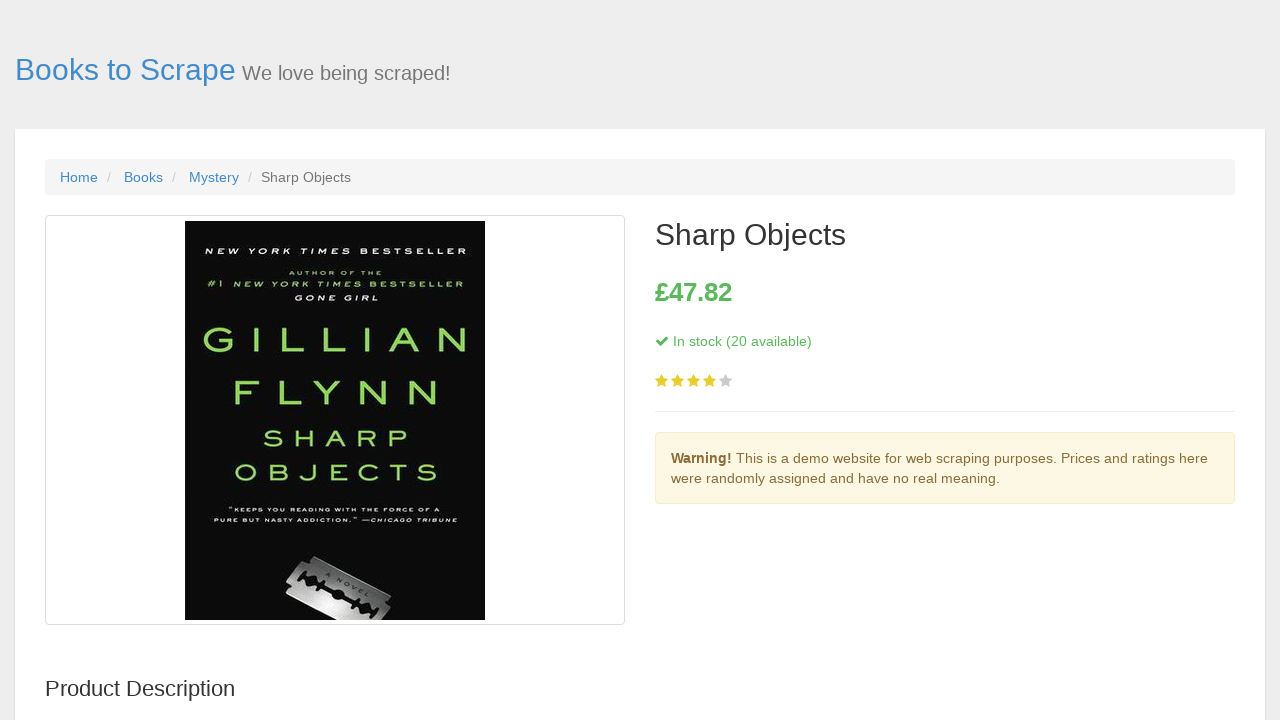

Extracted availability information: 20 copies available
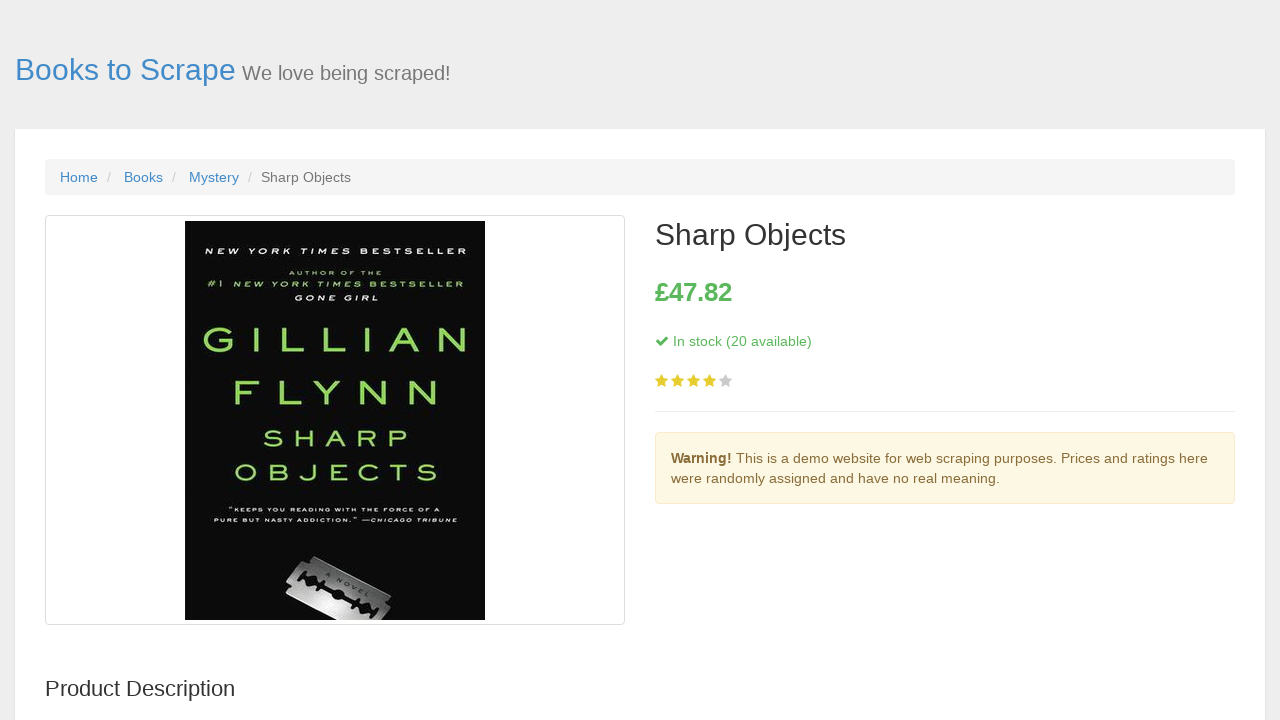

Navigated back to book listing page
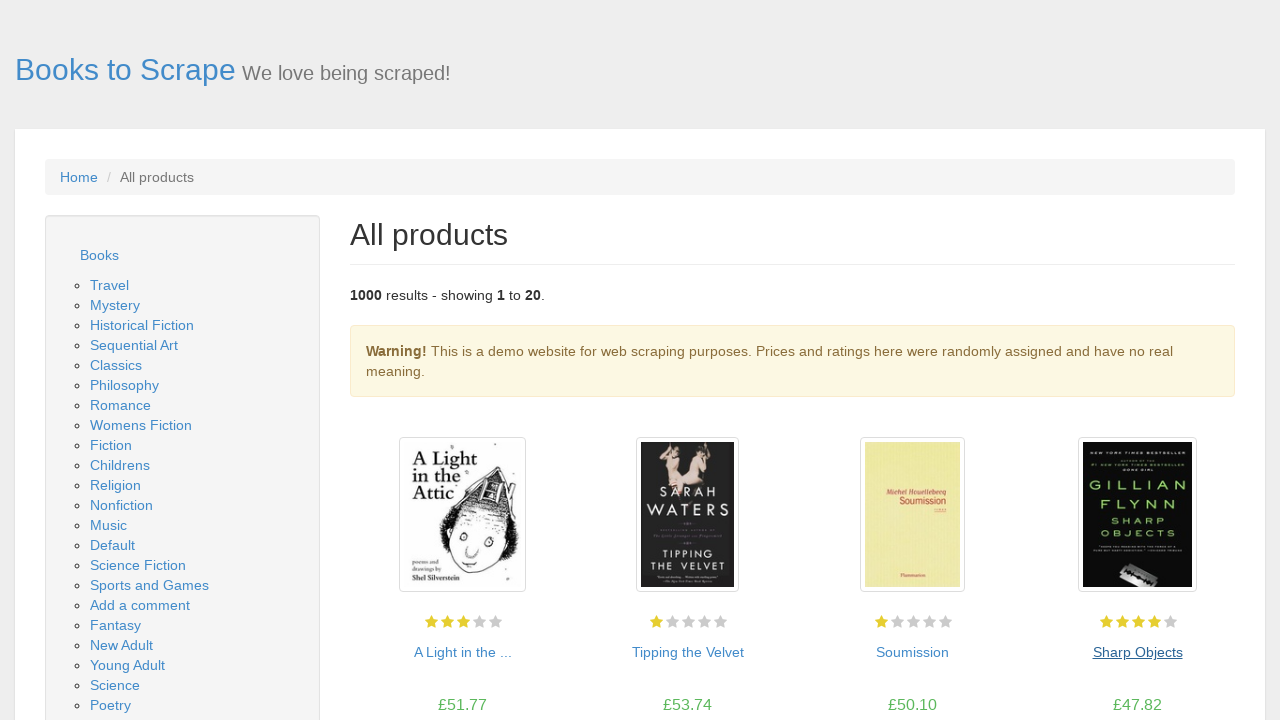

Book listing page reloaded and ready
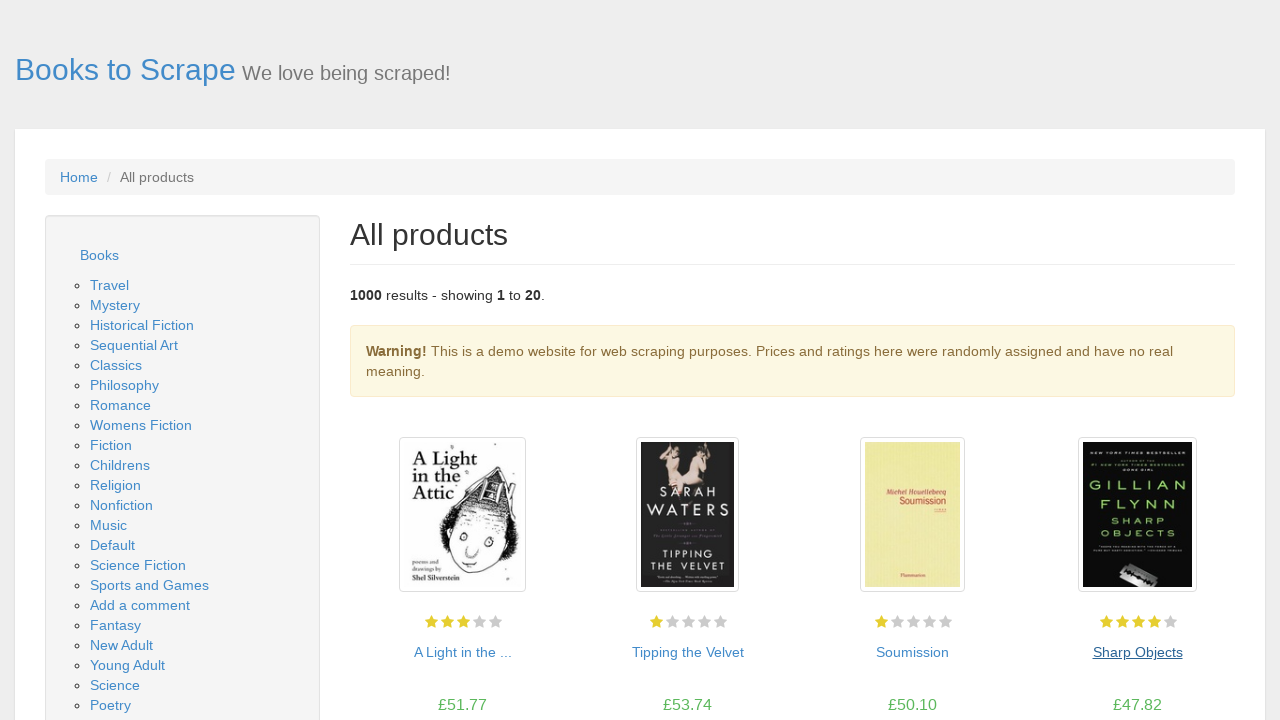

Clicked on book '    ' to view details at (462, 360) on section >> div >> nth=1 >> .col-xs-6 >> nth=4 >> h3 a
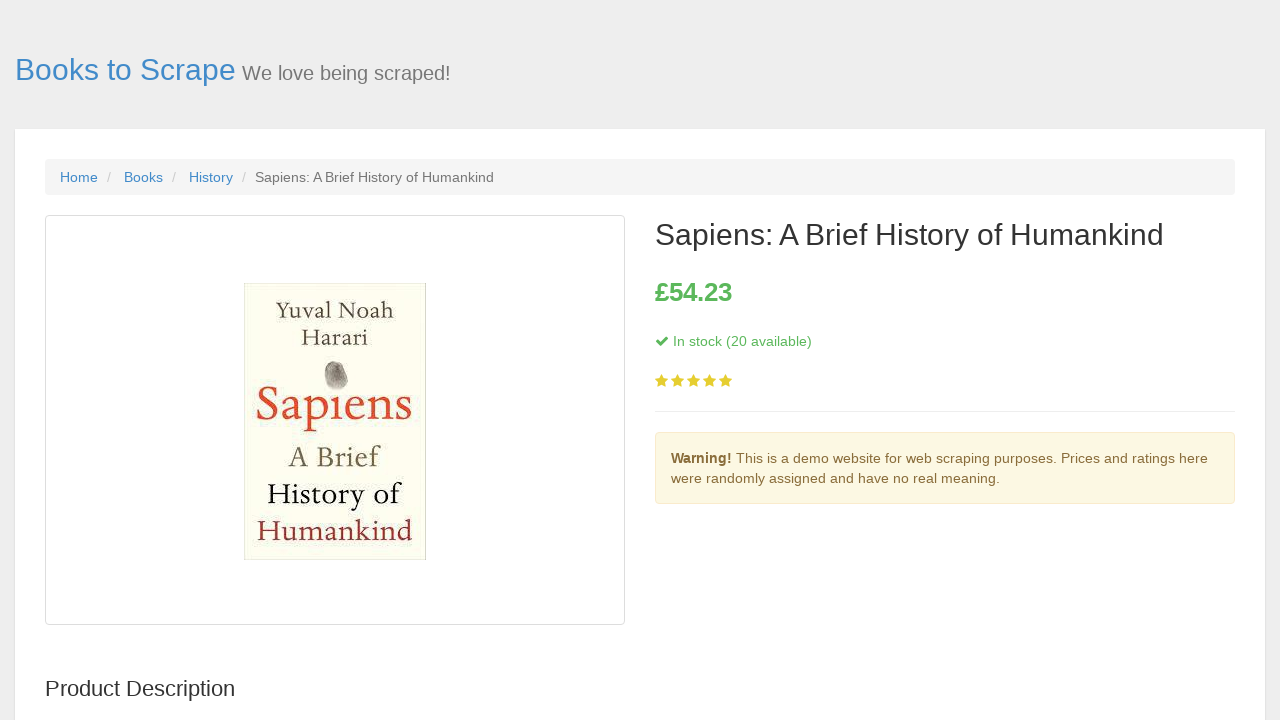

Book detail page loaded with availability table
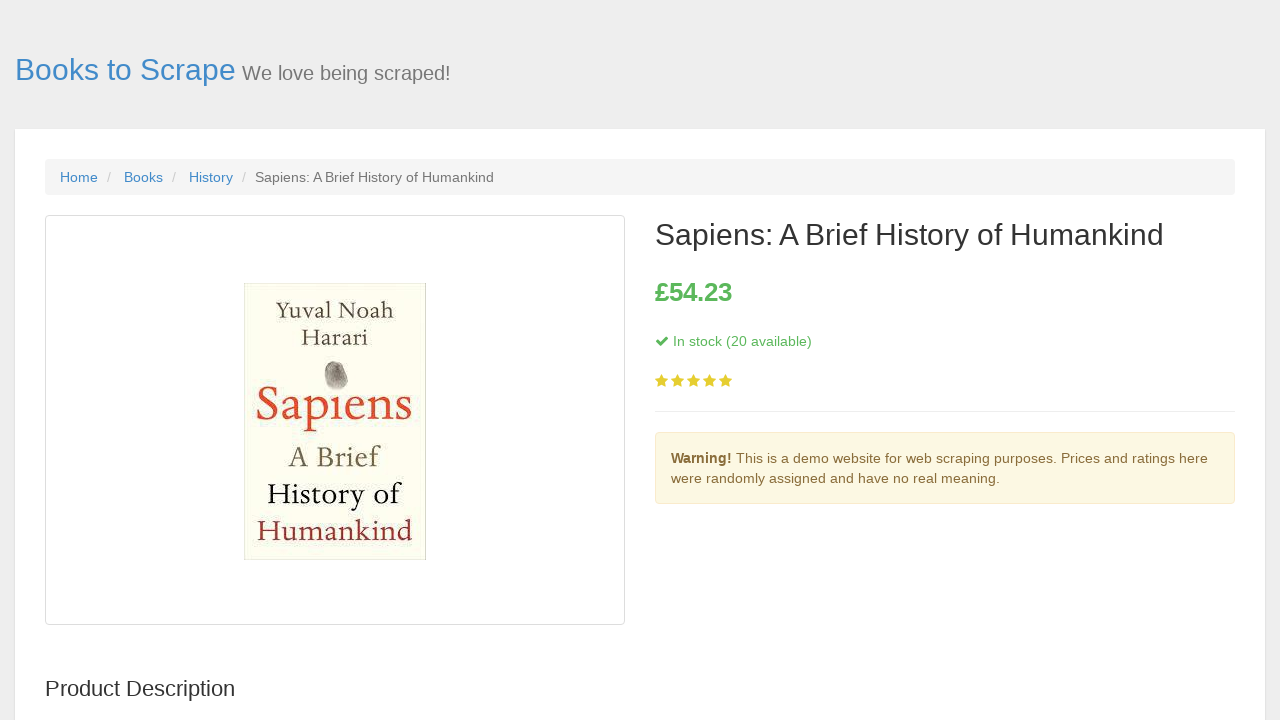

Extracted availability information: 20 copies available
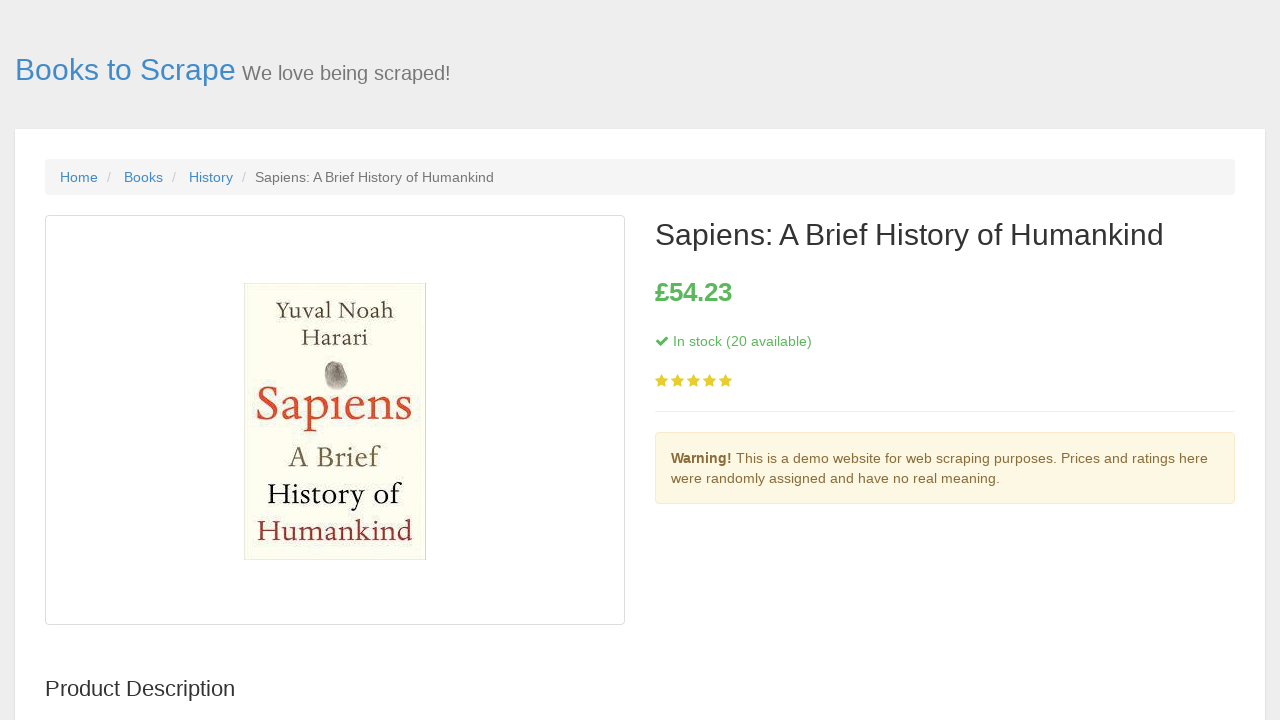

Navigated back to book listing page
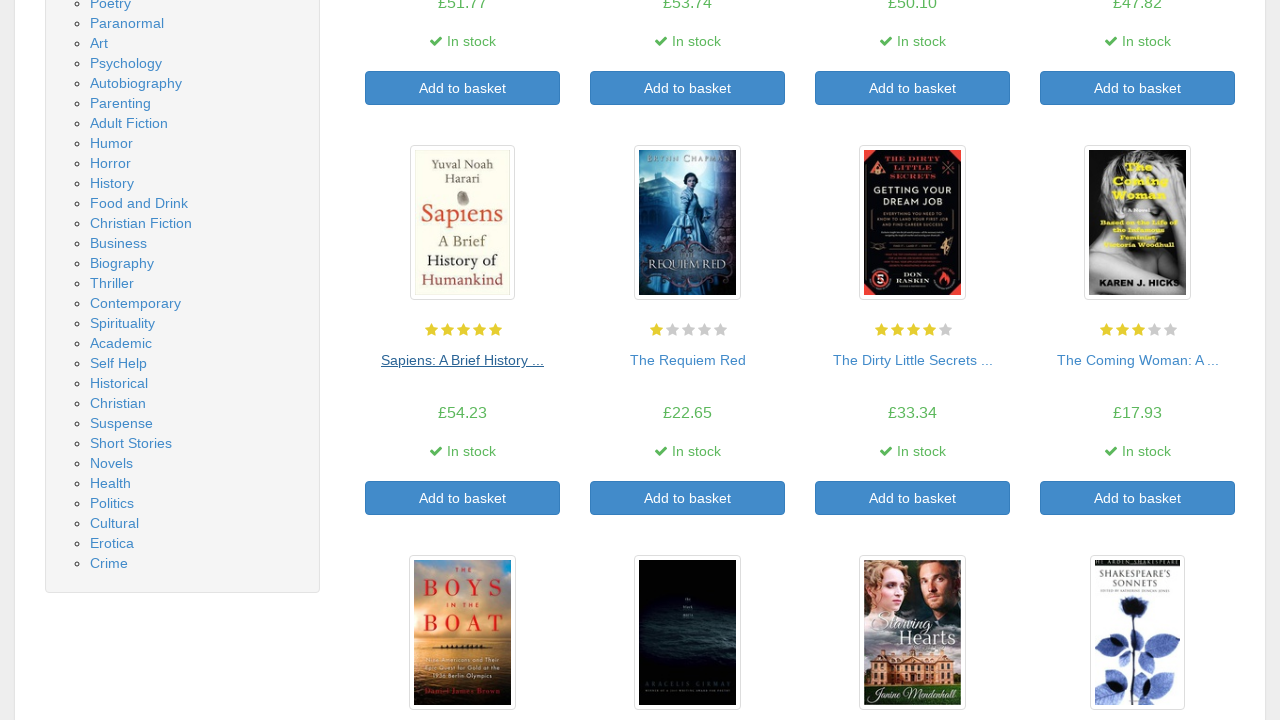

Book listing page reloaded and ready
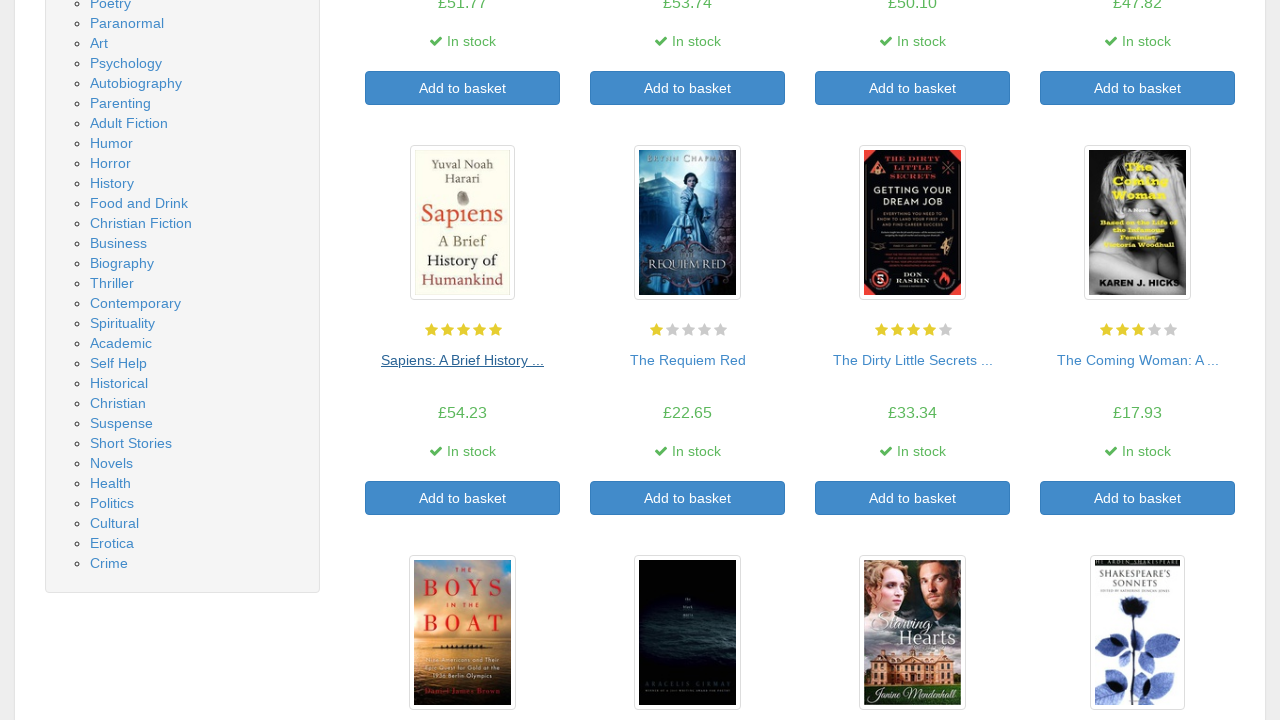

Clicked on book '    ' to view details at (688, 360) on section >> div >> nth=1 >> .col-xs-6 >> nth=5 >> h3 a
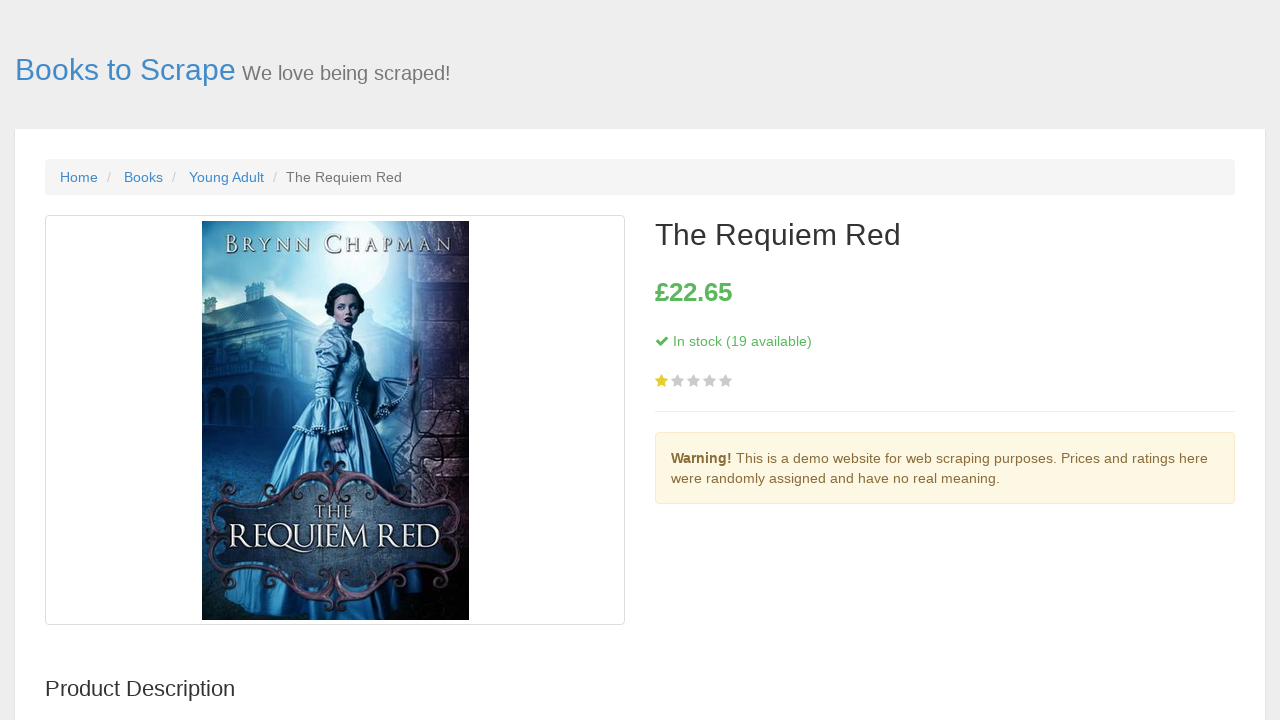

Book detail page loaded with availability table
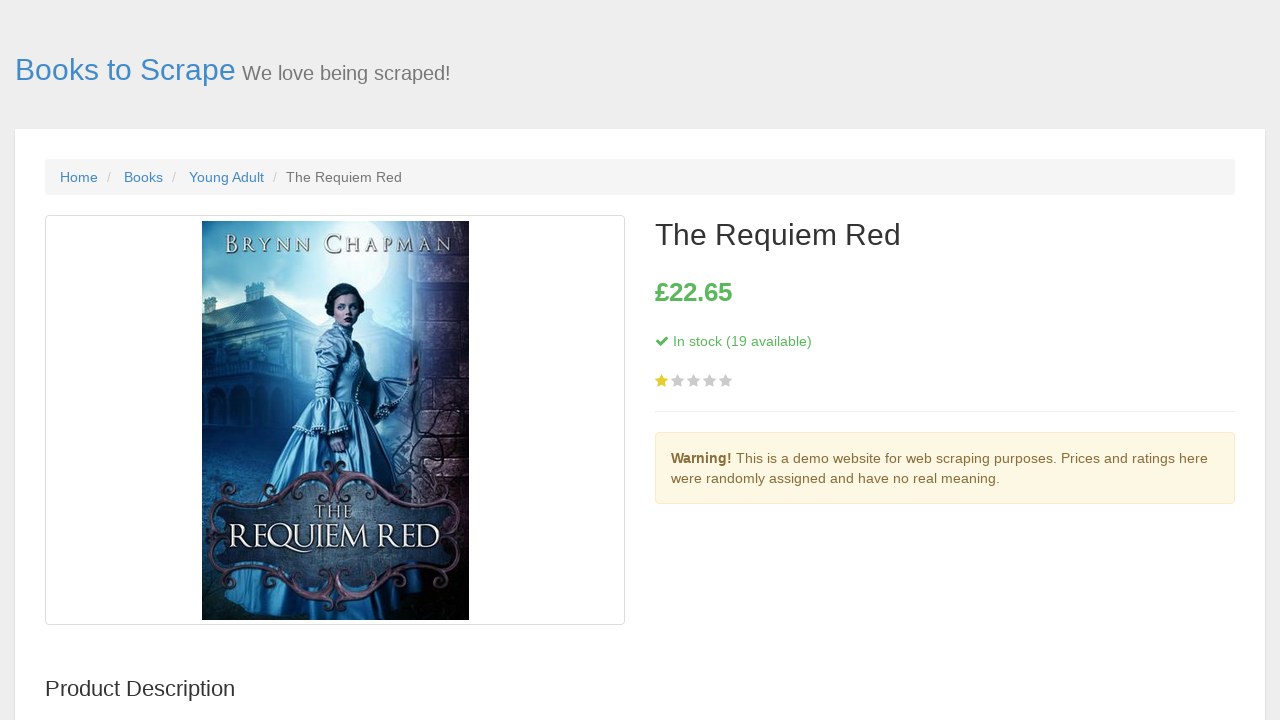

Extracted availability information: 19 copies available
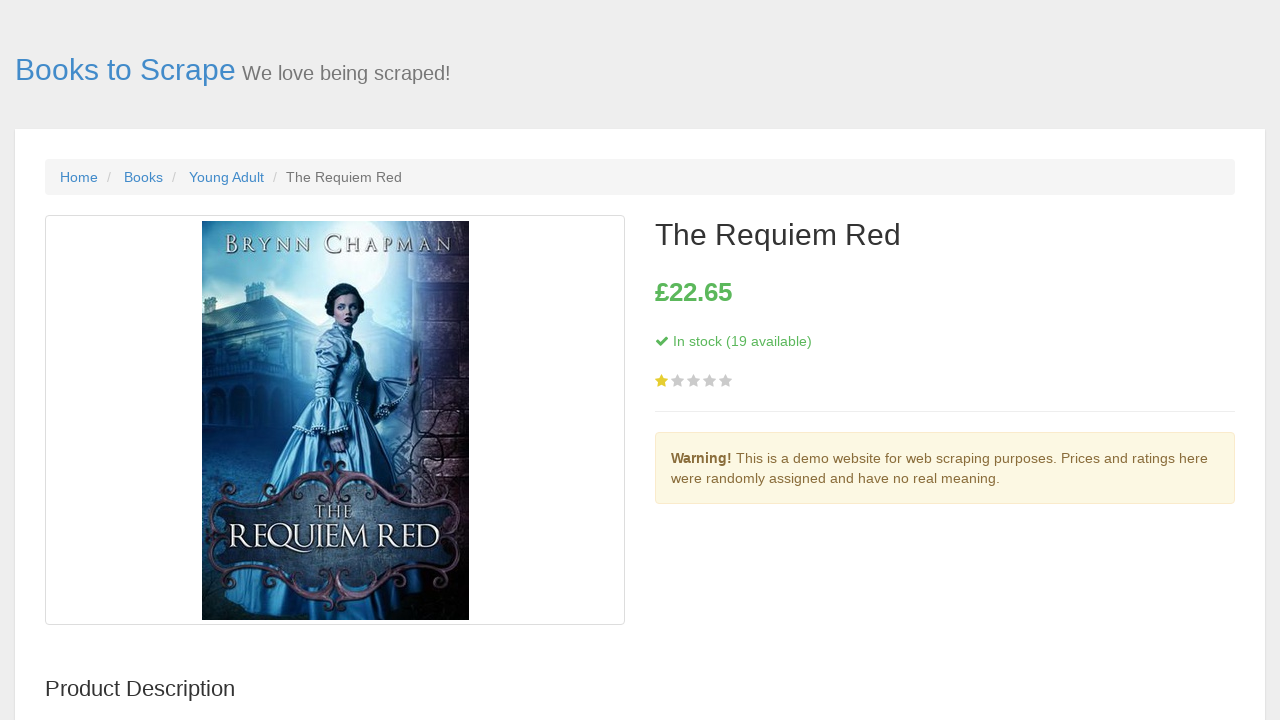

Navigated back to book listing page
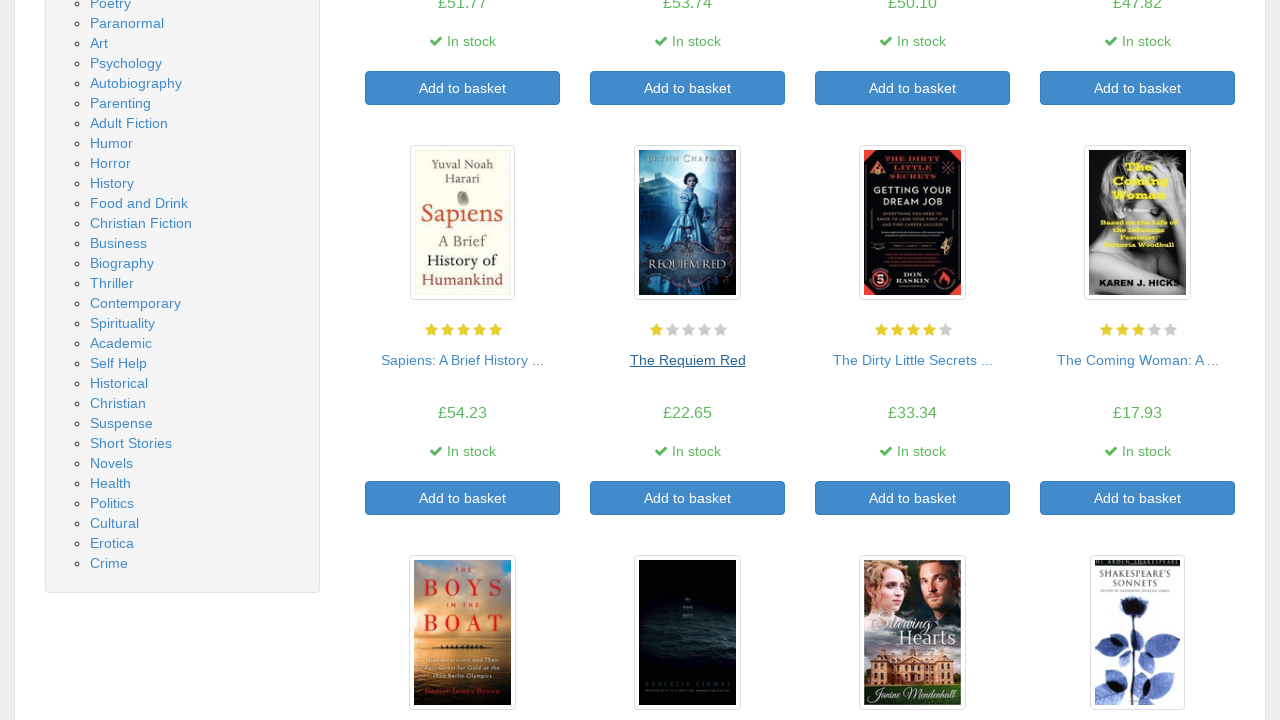

Book listing page reloaded and ready
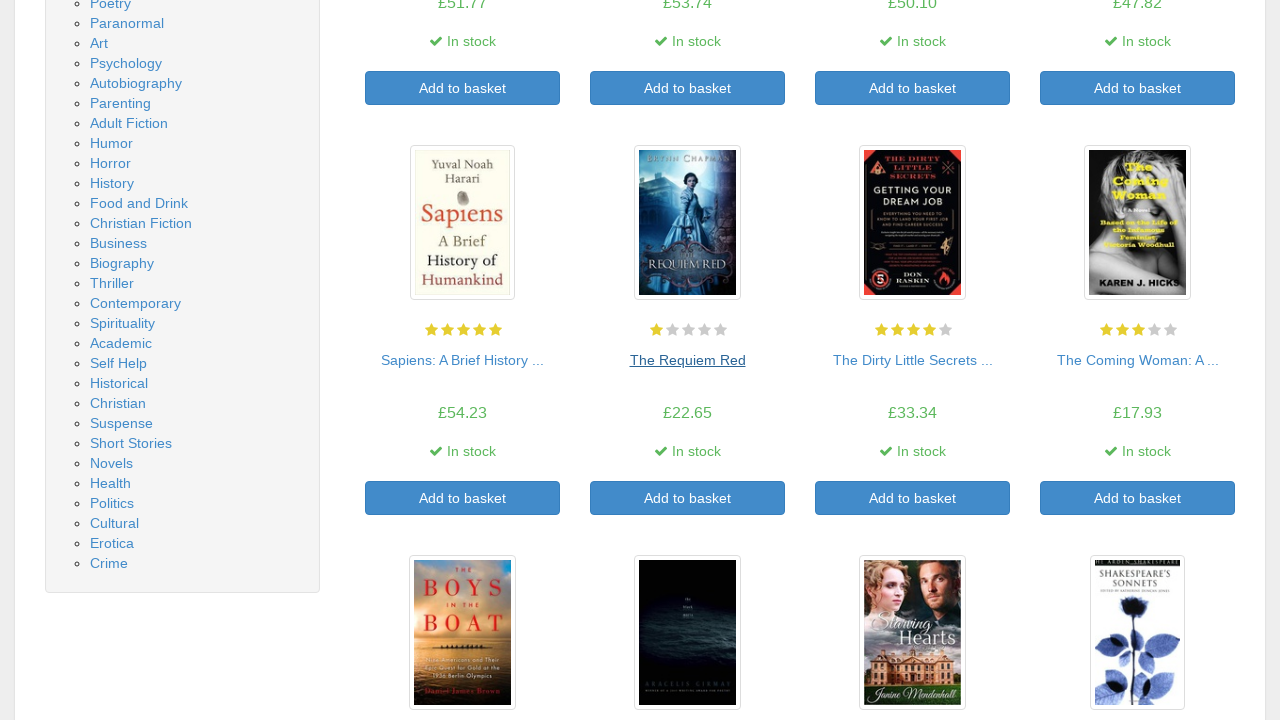

Clicked on book '    ' to view details at (912, 360) on section >> div >> nth=1 >> .col-xs-6 >> nth=6 >> h3 a
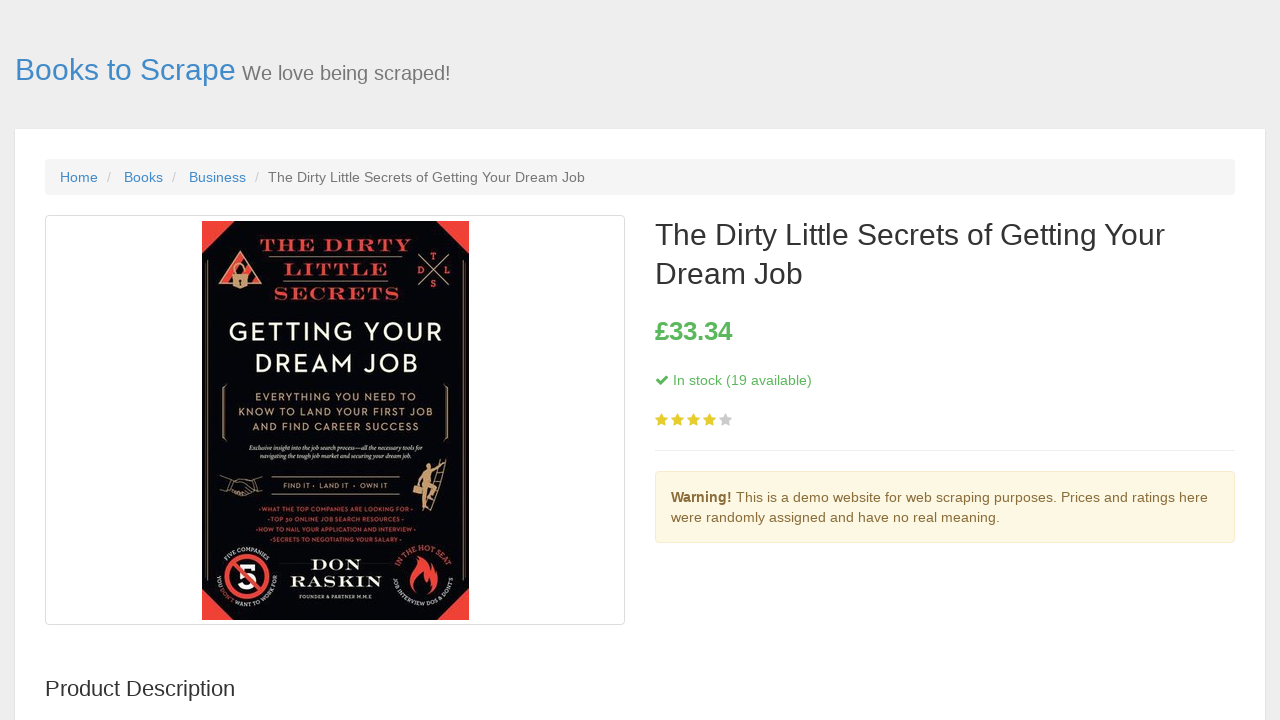

Book detail page loaded with availability table
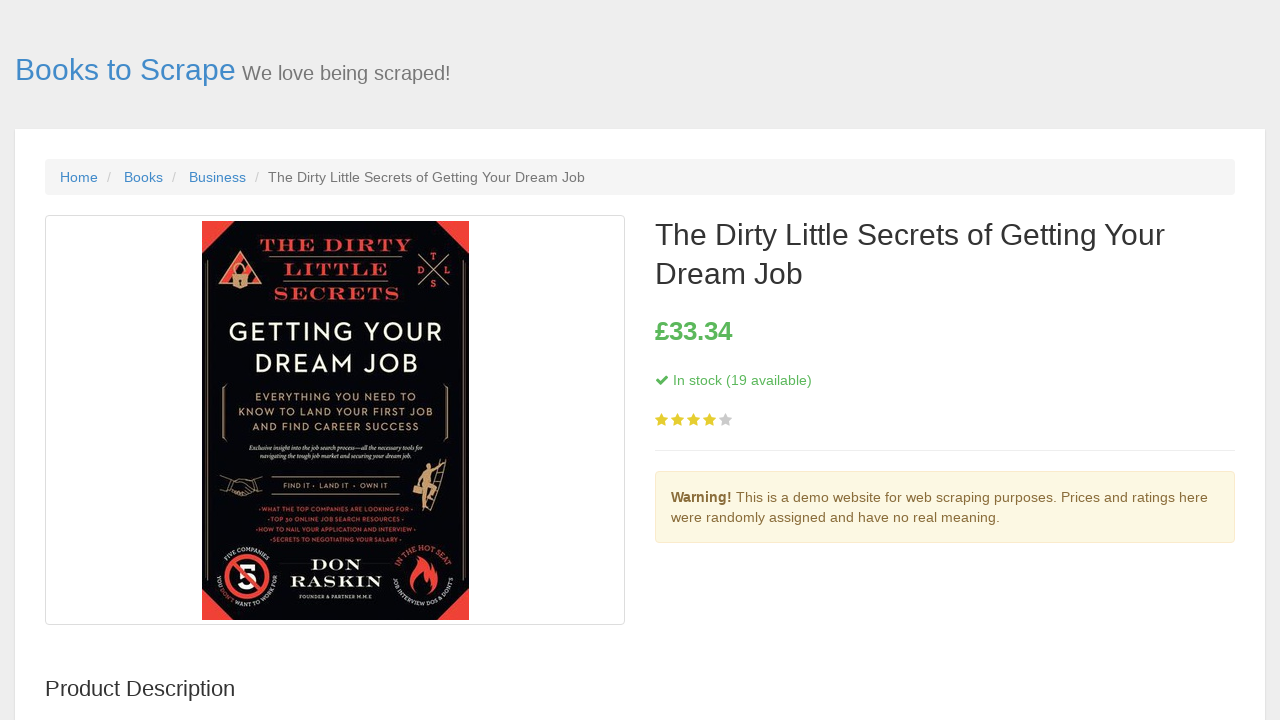

Extracted availability information: 19 copies available
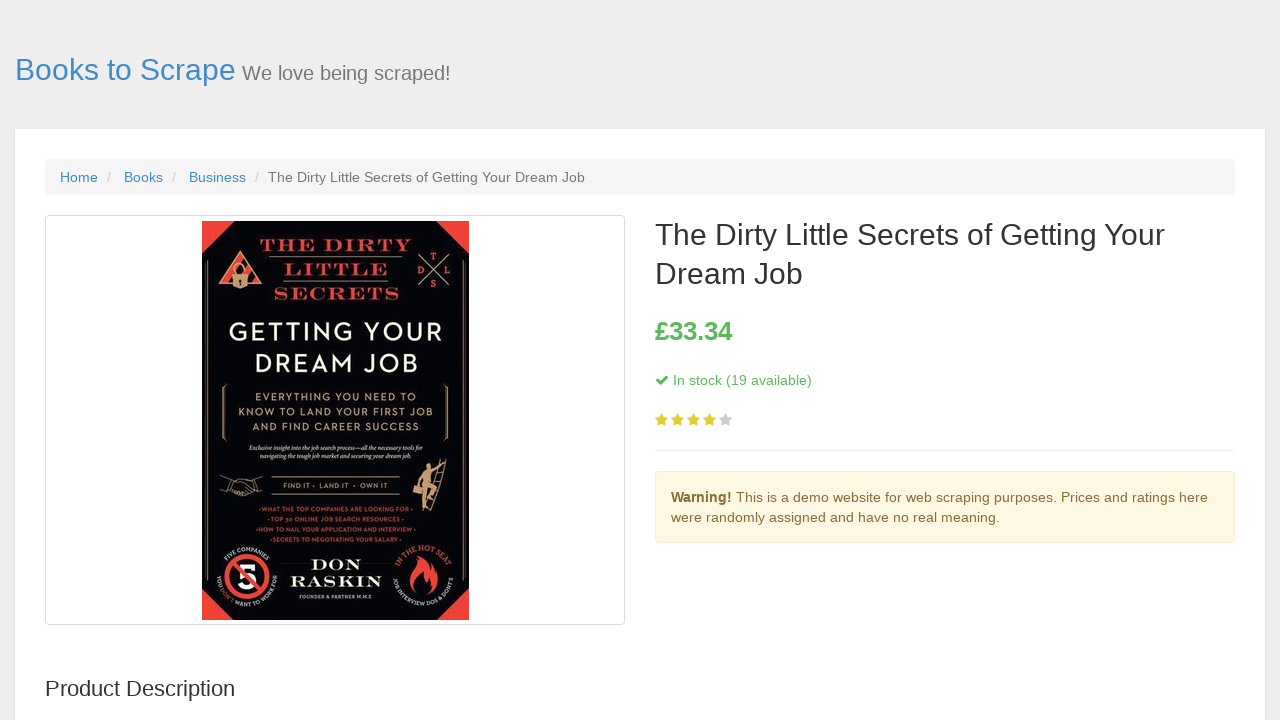

Navigated back to book listing page
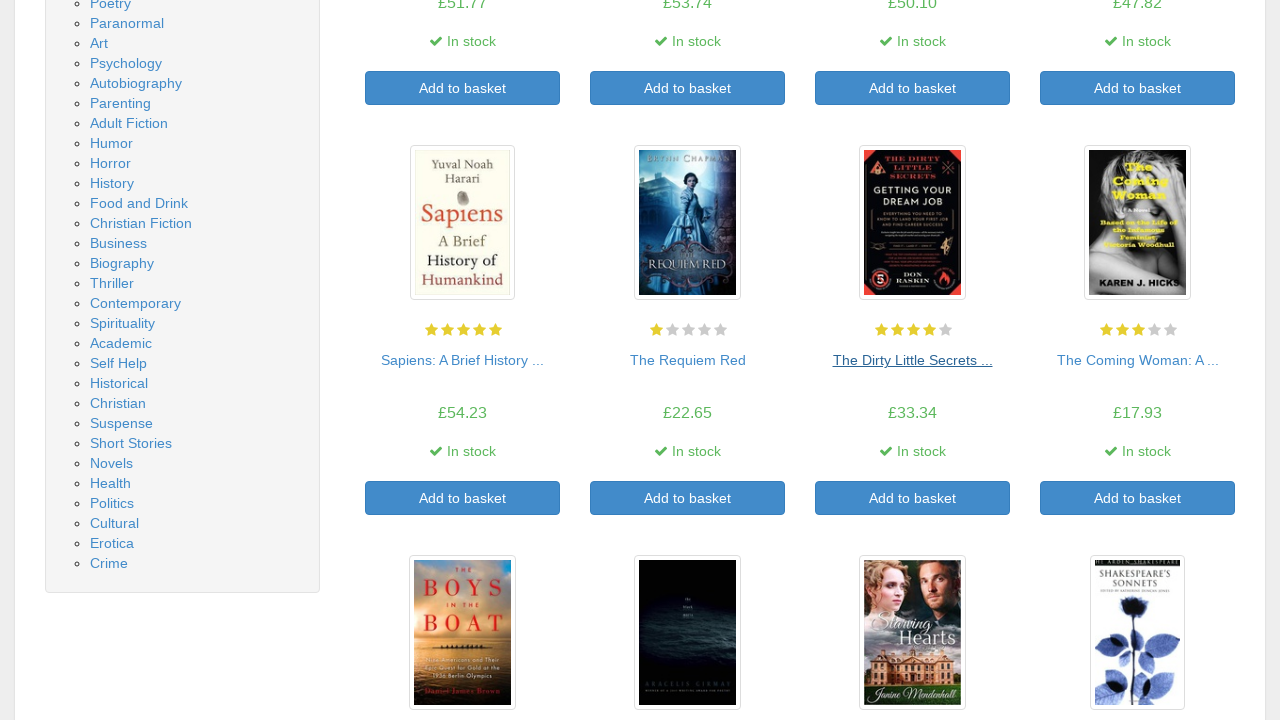

Book listing page reloaded and ready
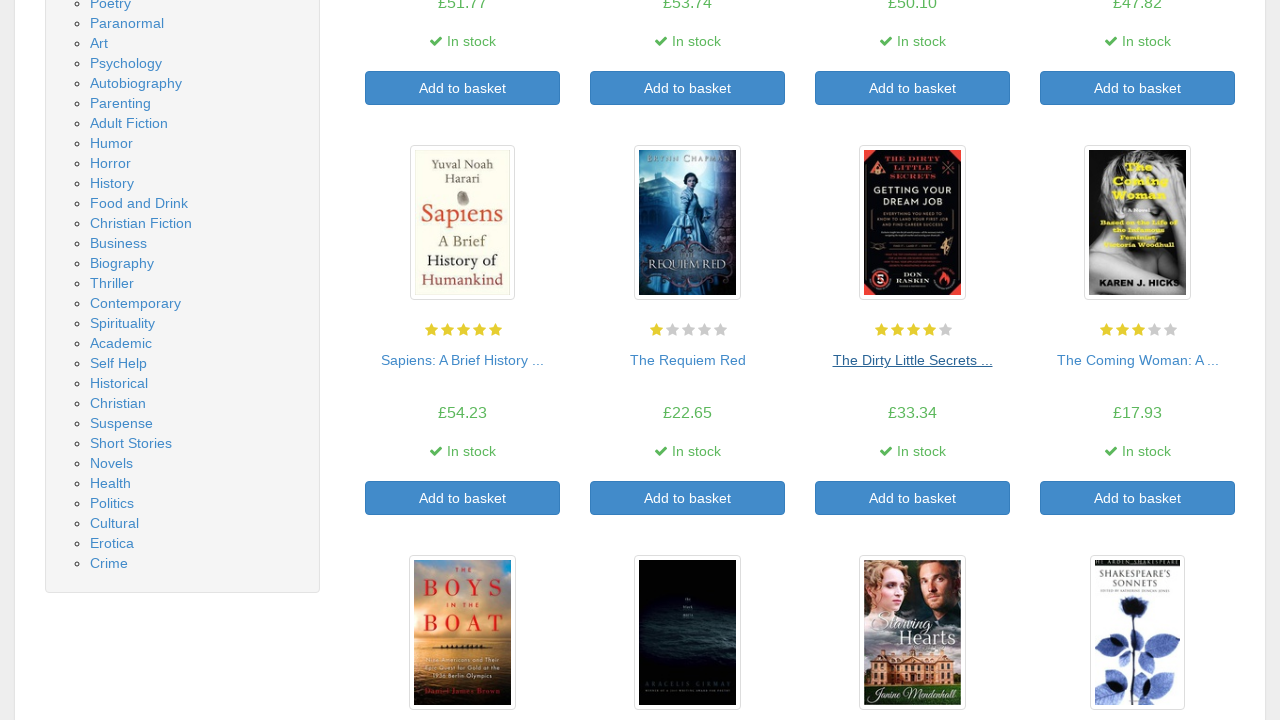

Clicked on book '    ' to view details at (1138, 360) on section >> div >> nth=1 >> .col-xs-6 >> nth=7 >> h3 a
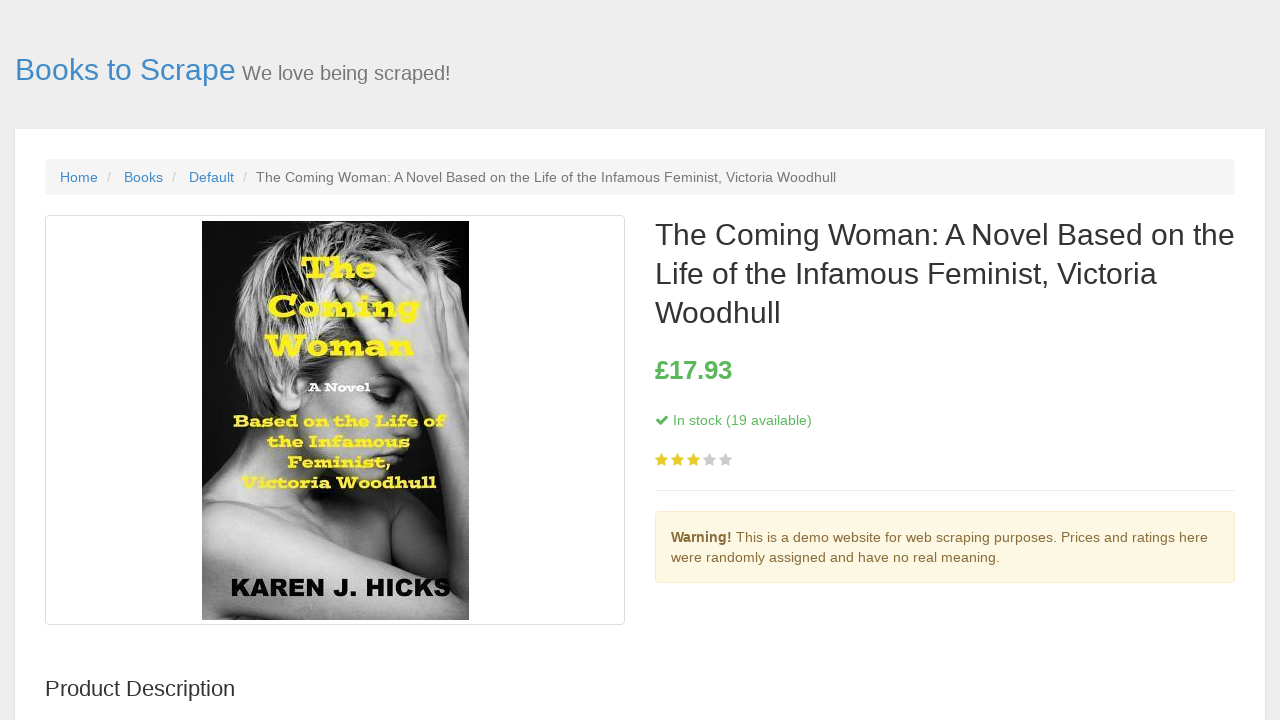

Book detail page loaded with availability table
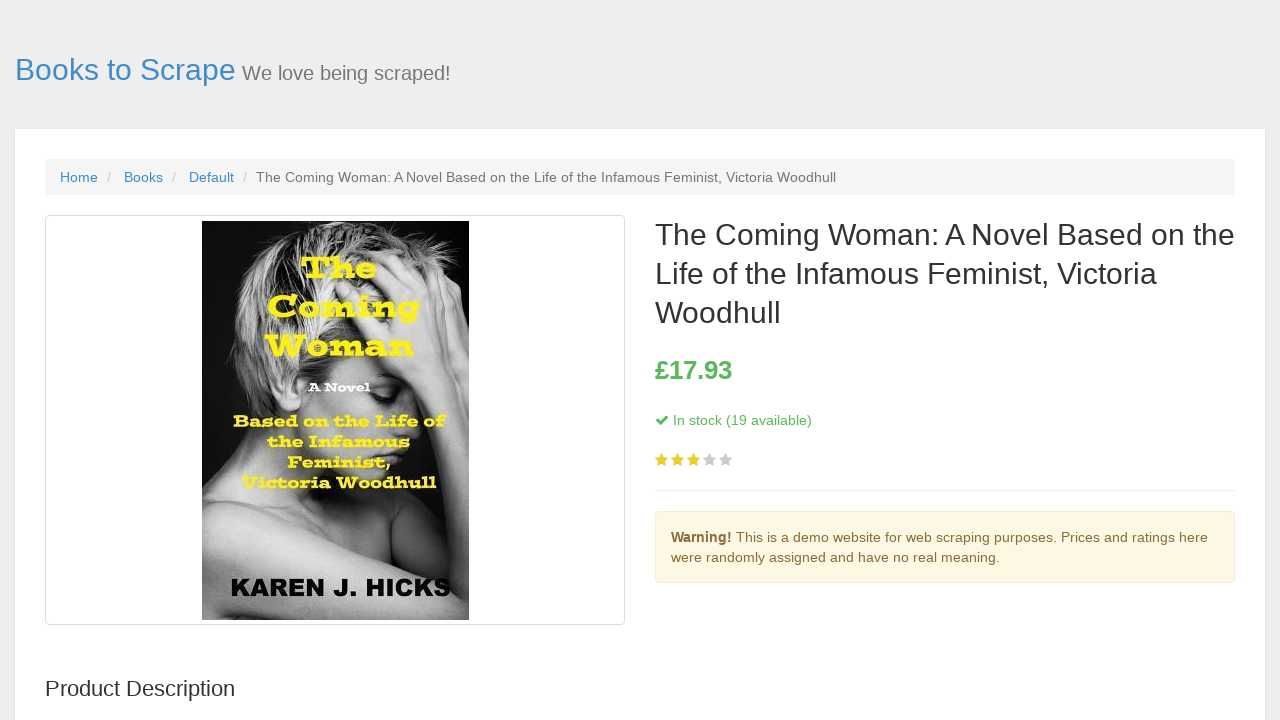

Extracted availability information: 19 copies available
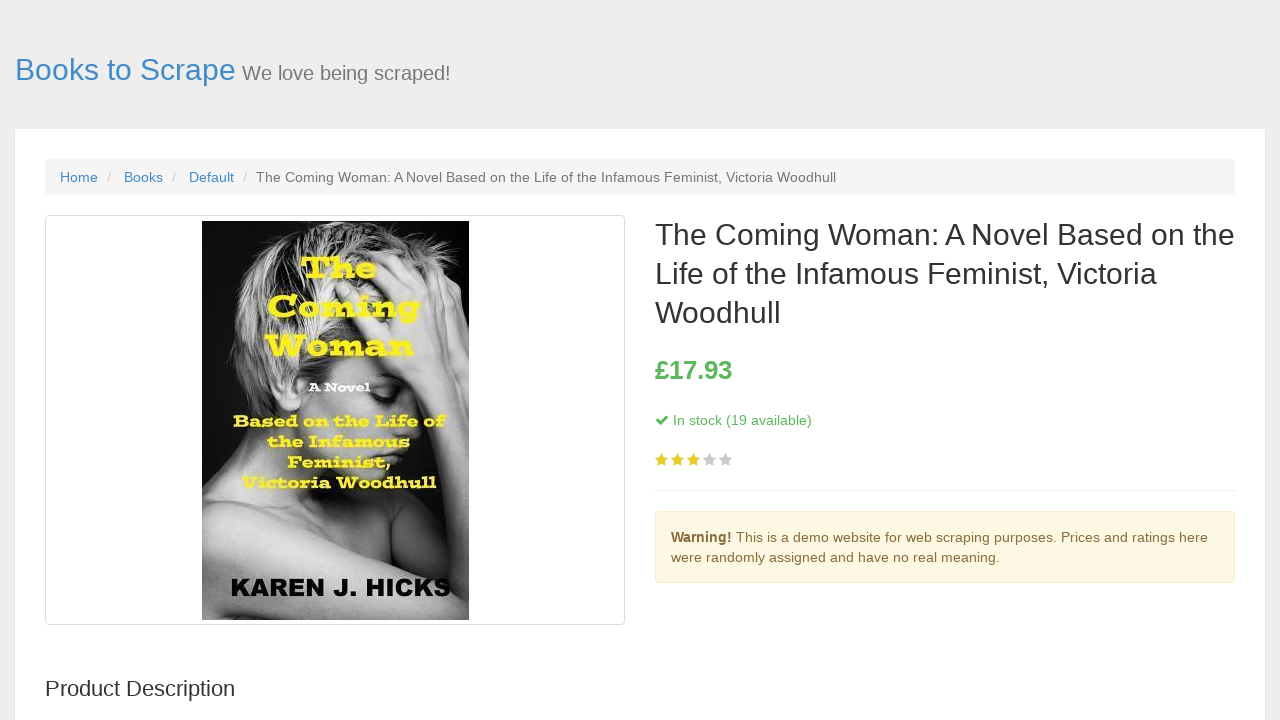

Navigated back to book listing page
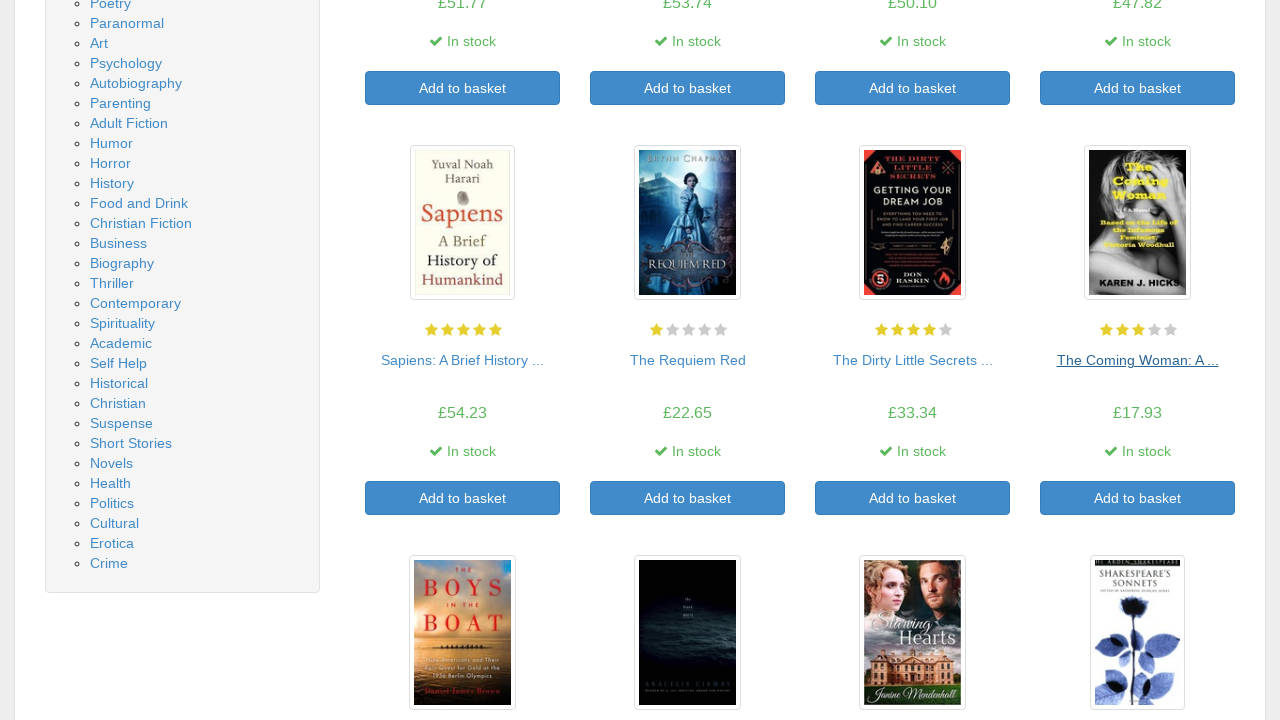

Book listing page reloaded and ready
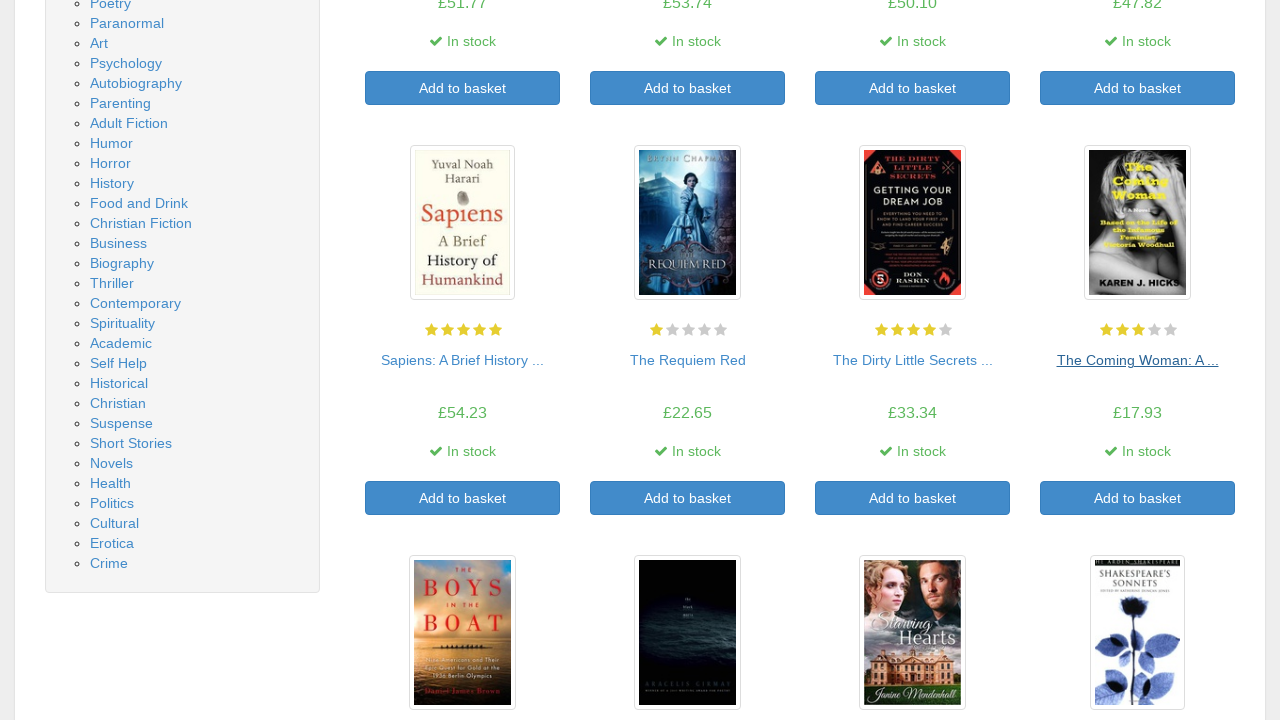

Clicked on book '    ' to view details at (462, 360) on section >> div >> nth=1 >> .col-xs-6 >> nth=8 >> h3 a
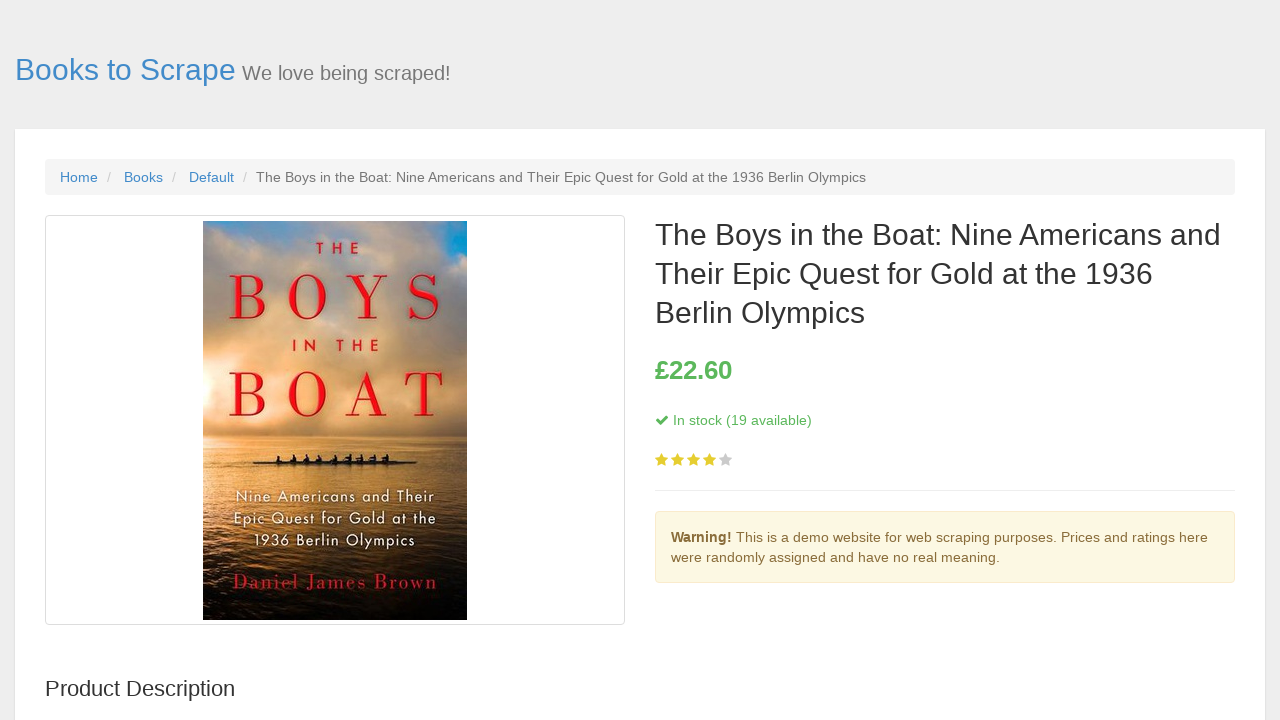

Book detail page loaded with availability table
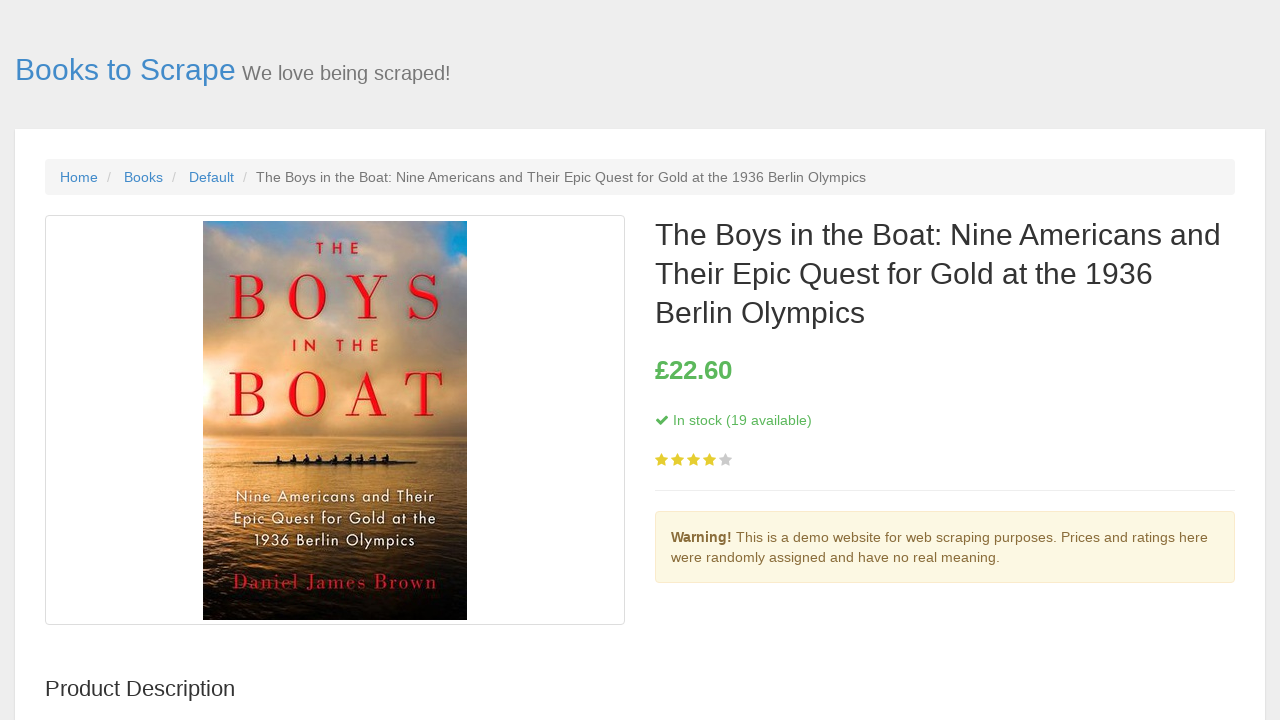

Extracted availability information: 19 copies available
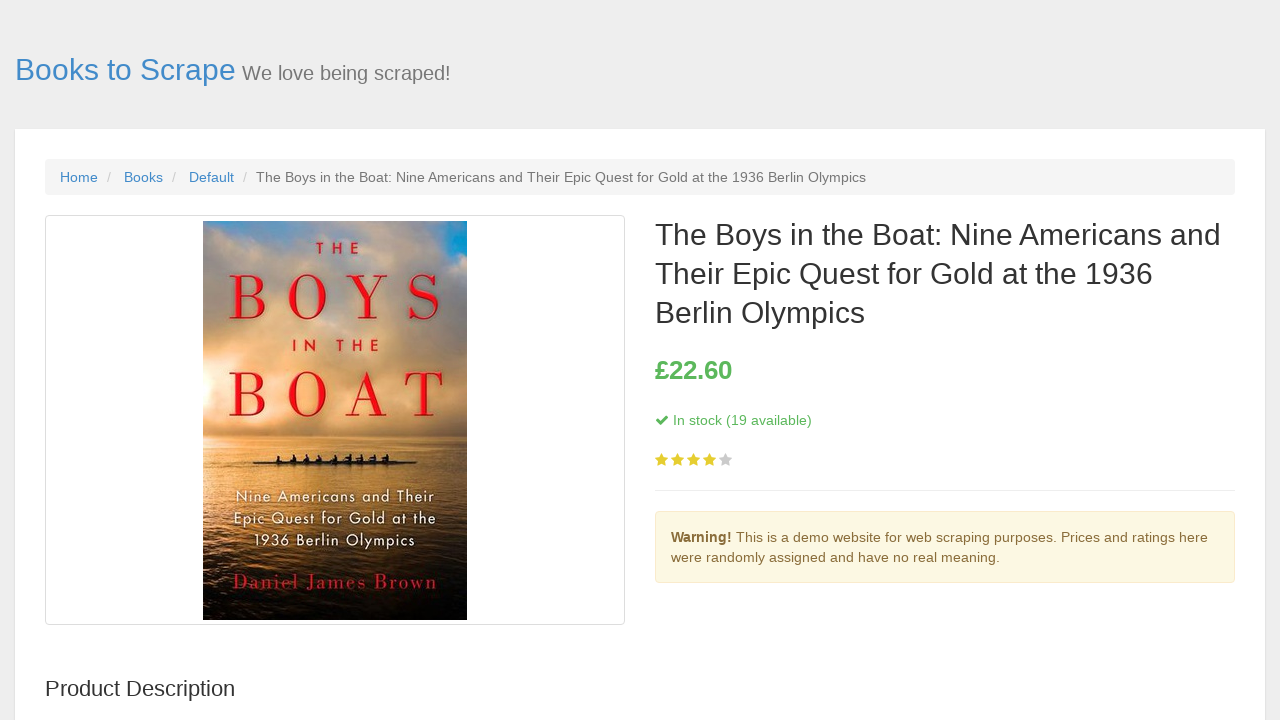

Navigated back to book listing page
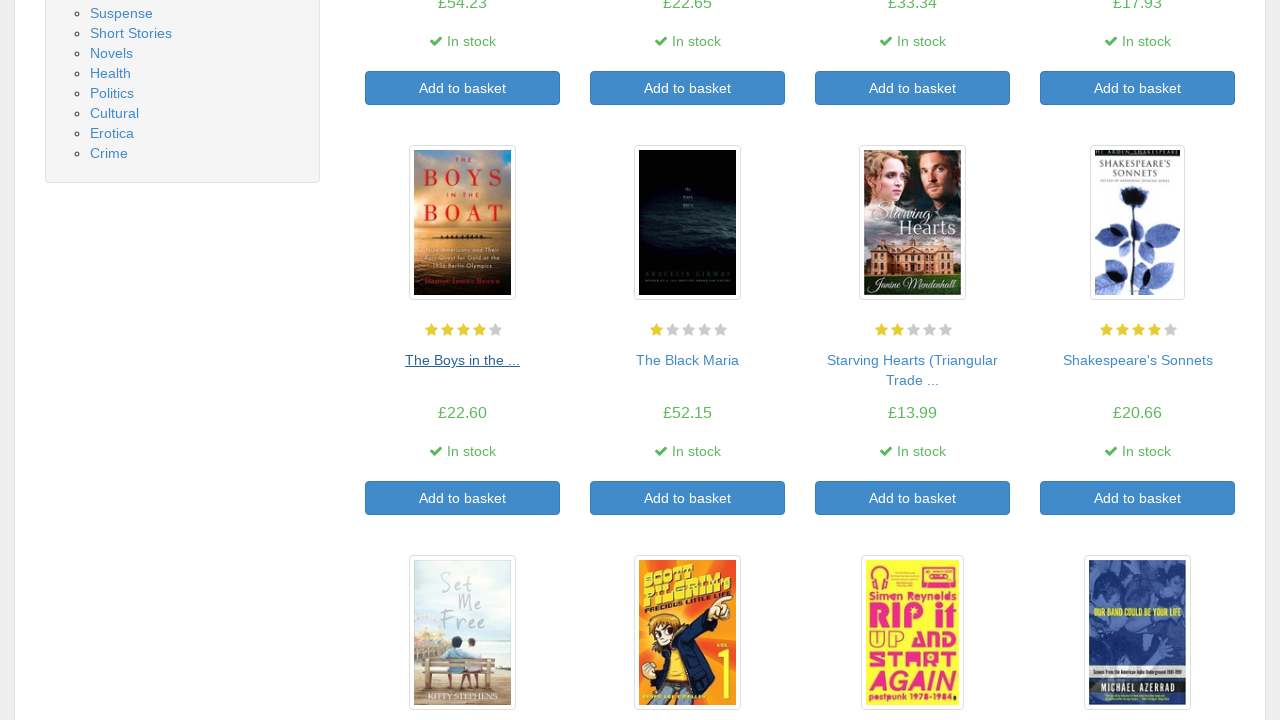

Book listing page reloaded and ready
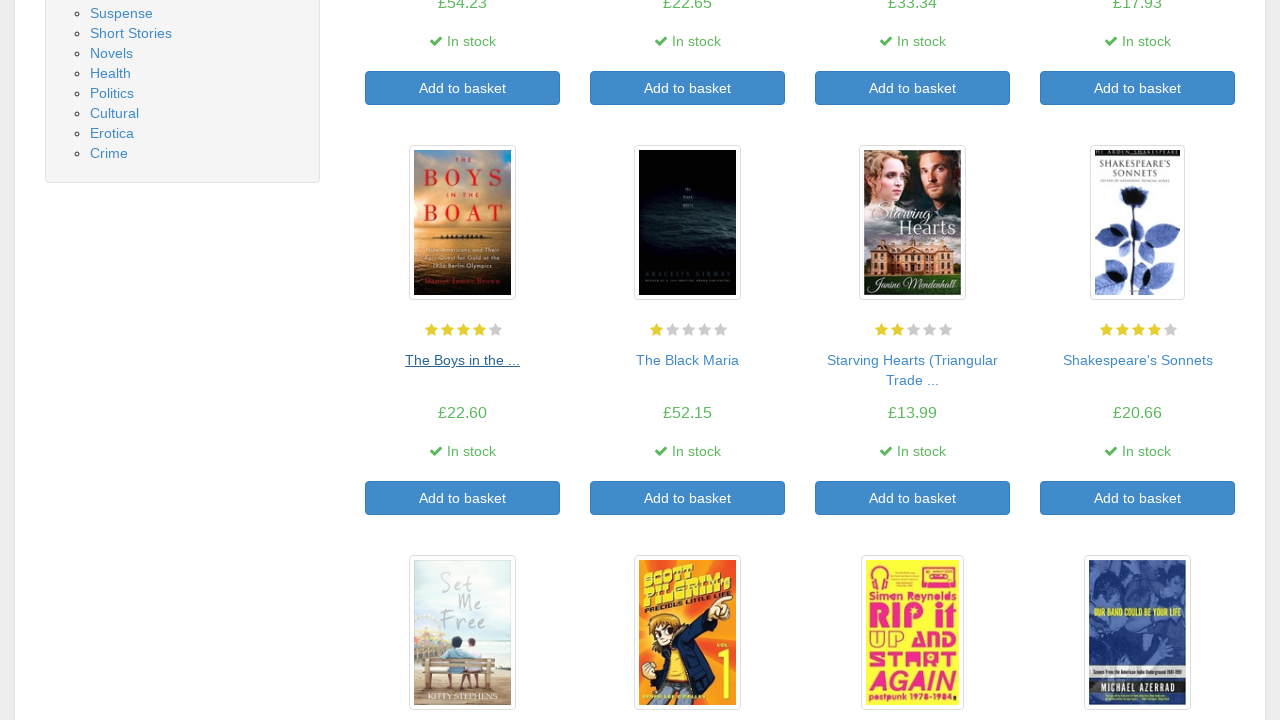

Clicked on book '    ' to view details at (688, 360) on section >> div >> nth=1 >> .col-xs-6 >> nth=9 >> h3 a
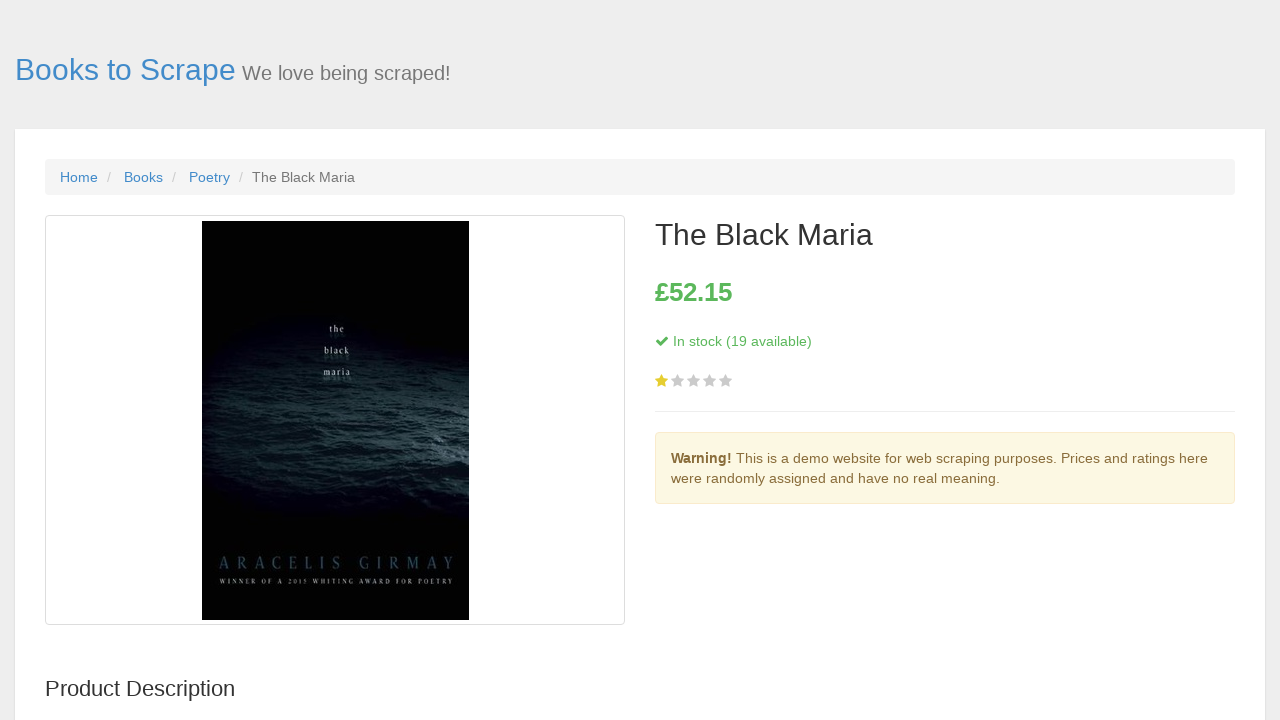

Book detail page loaded with availability table
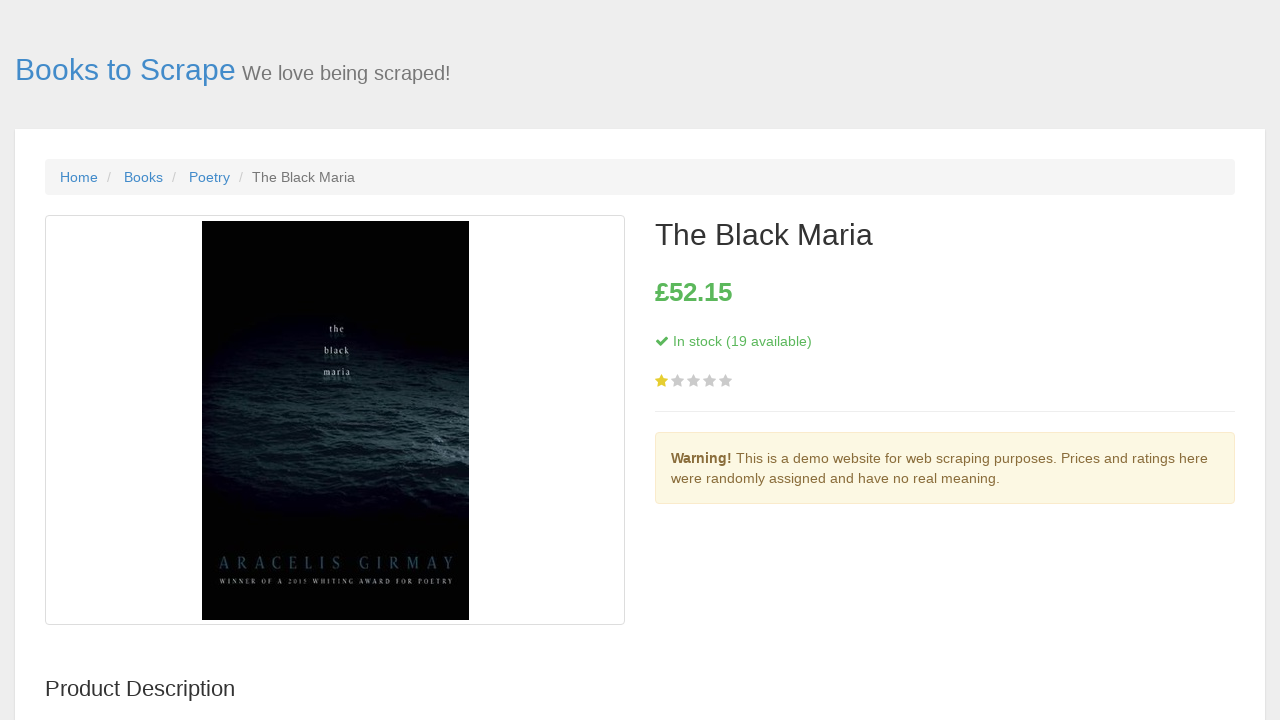

Extracted availability information: 19 copies available
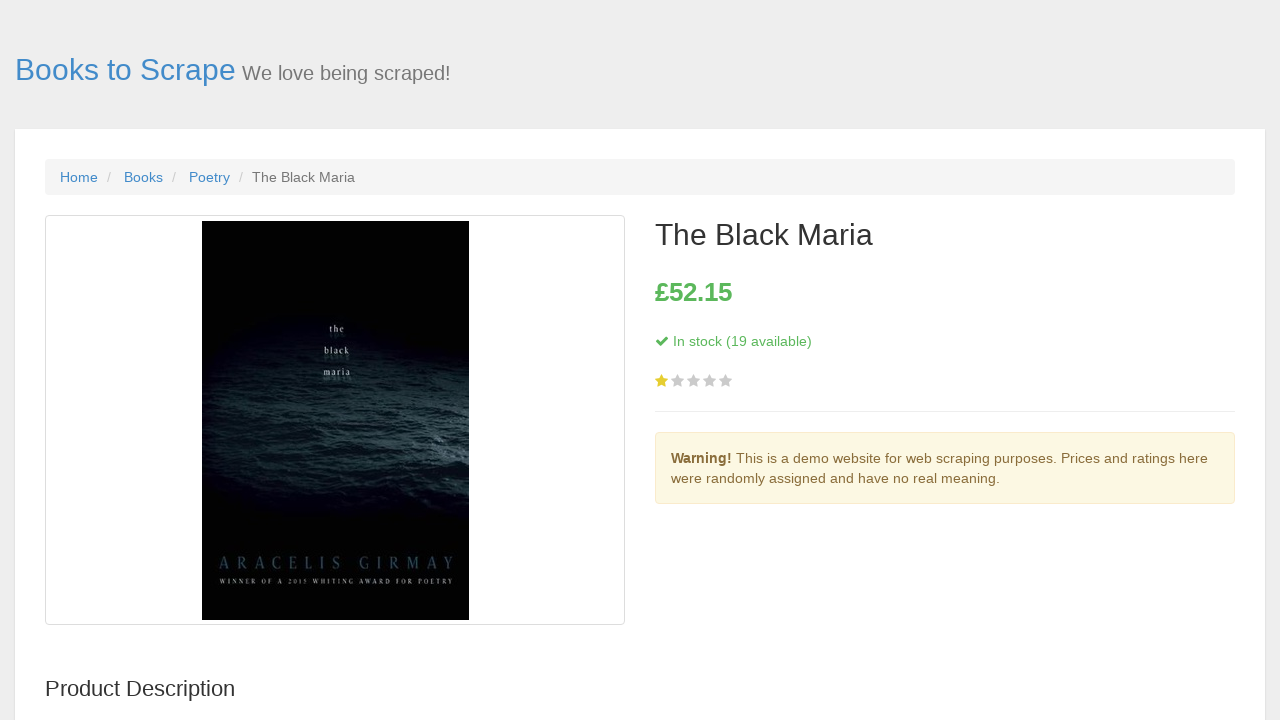

Navigated back to book listing page
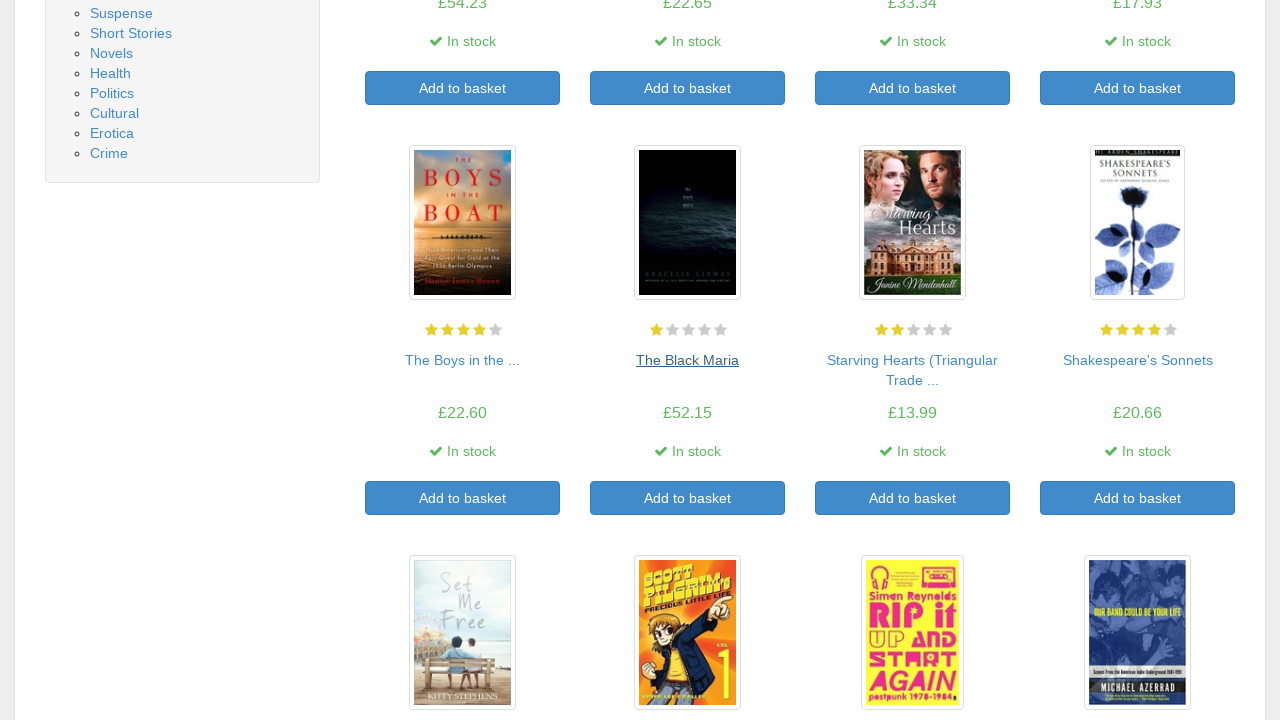

Book listing page reloaded and ready
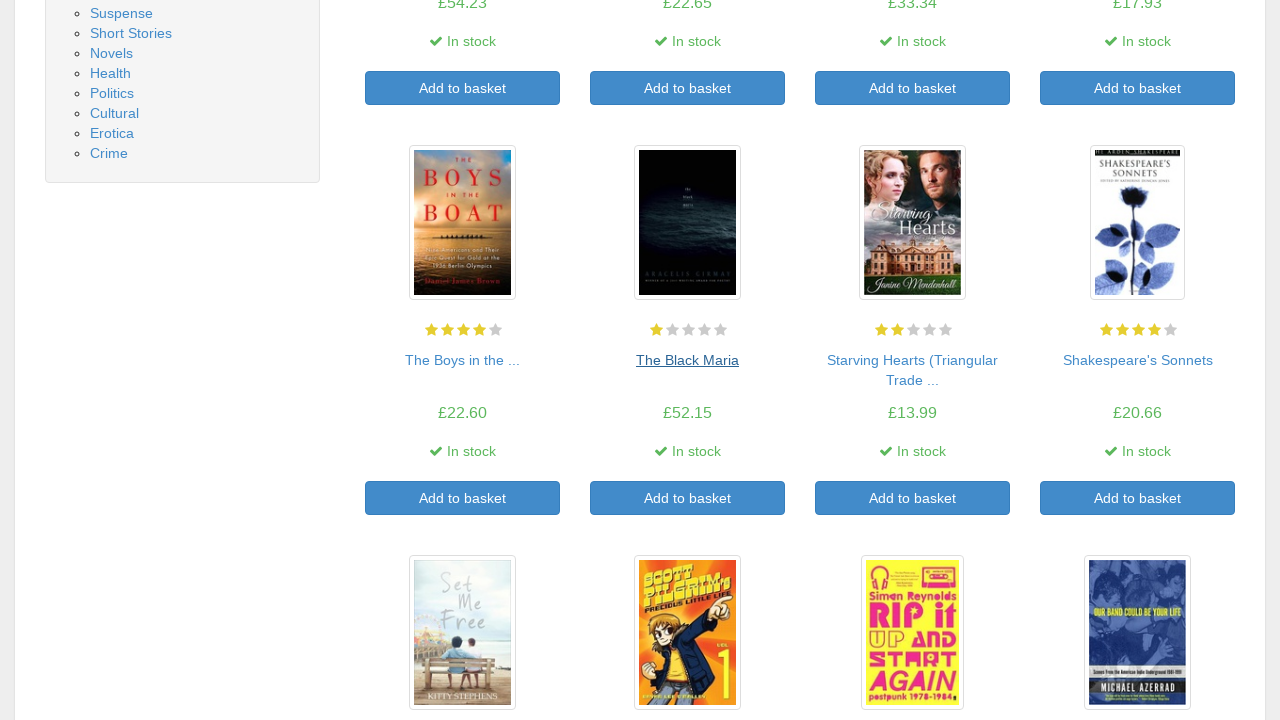

Clicked on book '    ' to view details at (912, 360) on section >> div >> nth=1 >> .col-xs-6 >> nth=10 >> h3 a
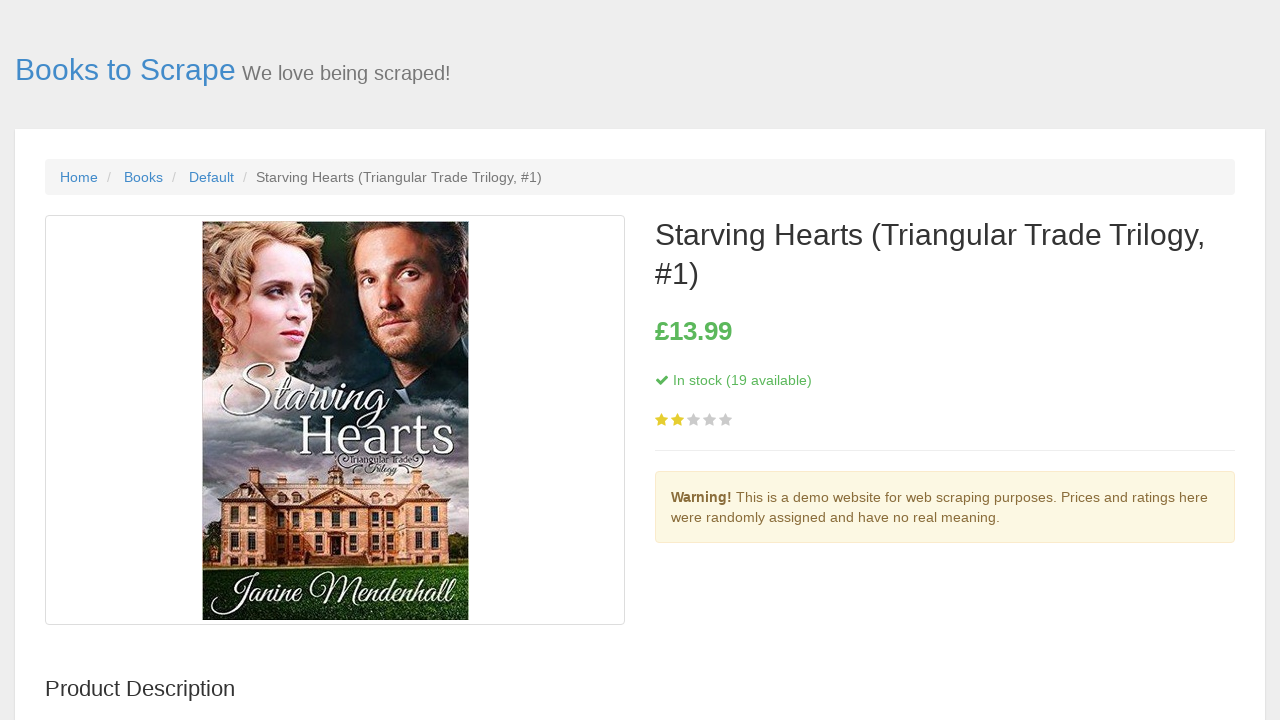

Book detail page loaded with availability table
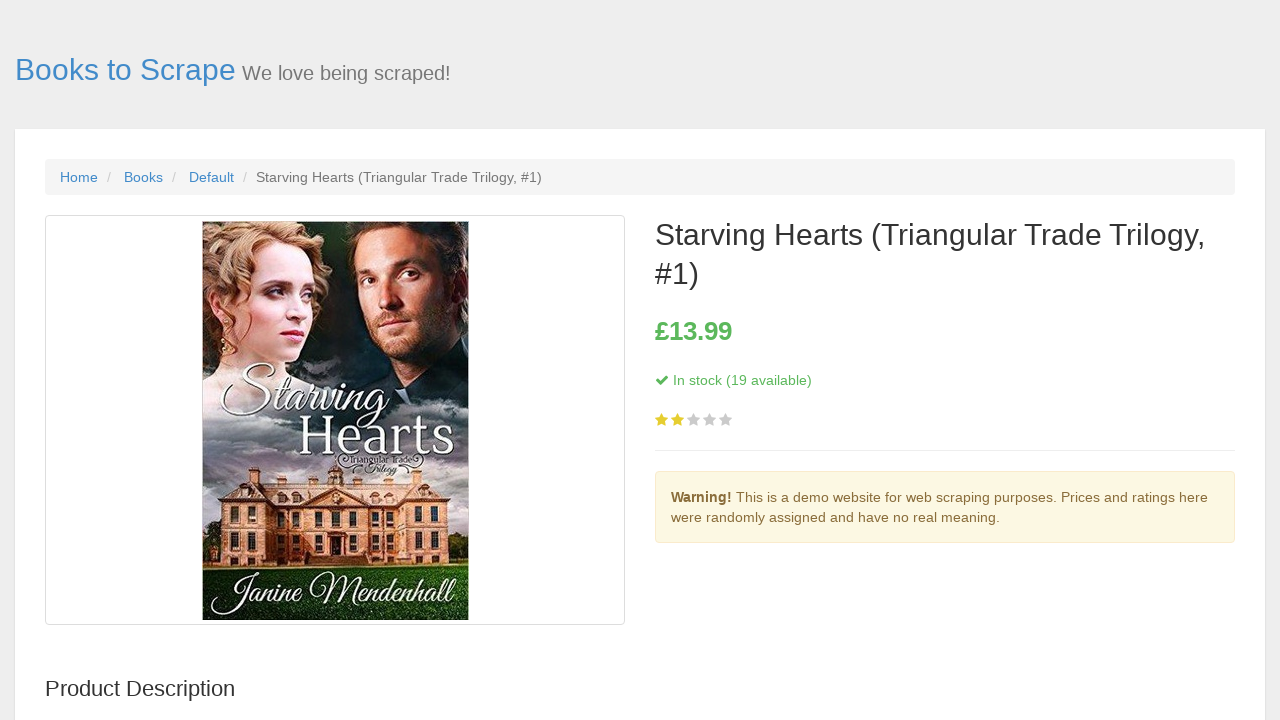

Extracted availability information: 19 copies available
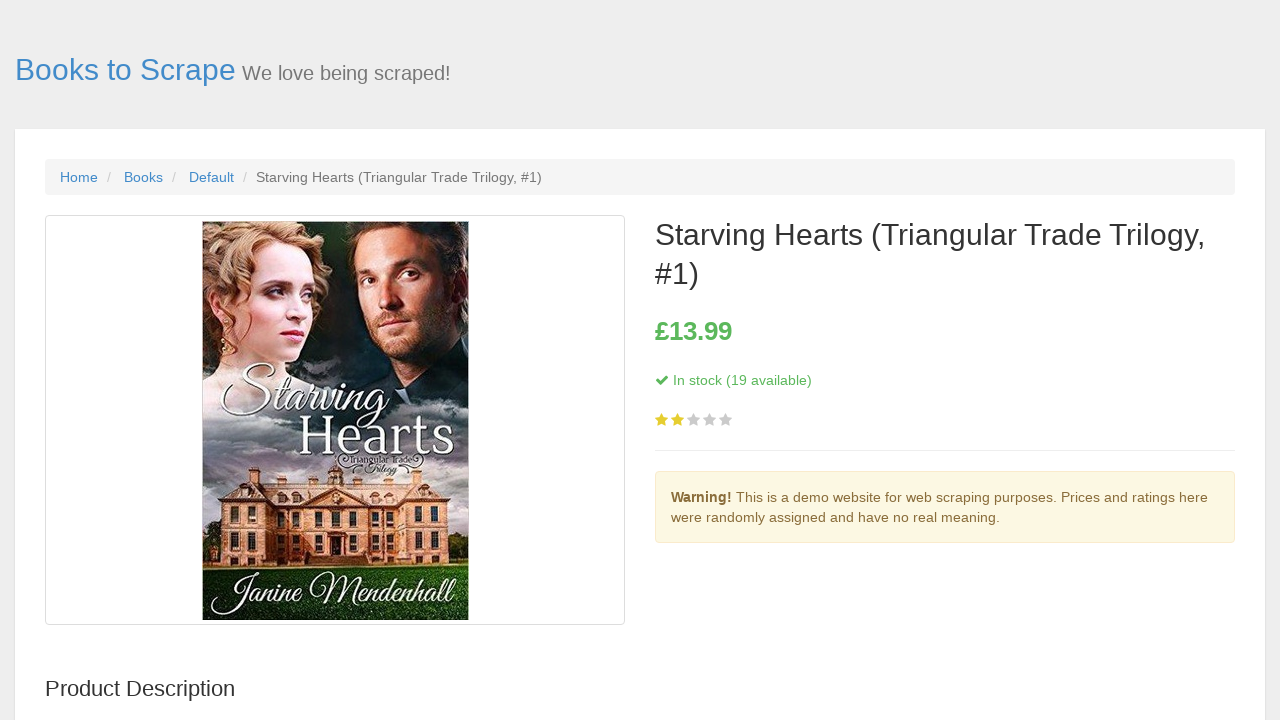

Navigated back to book listing page
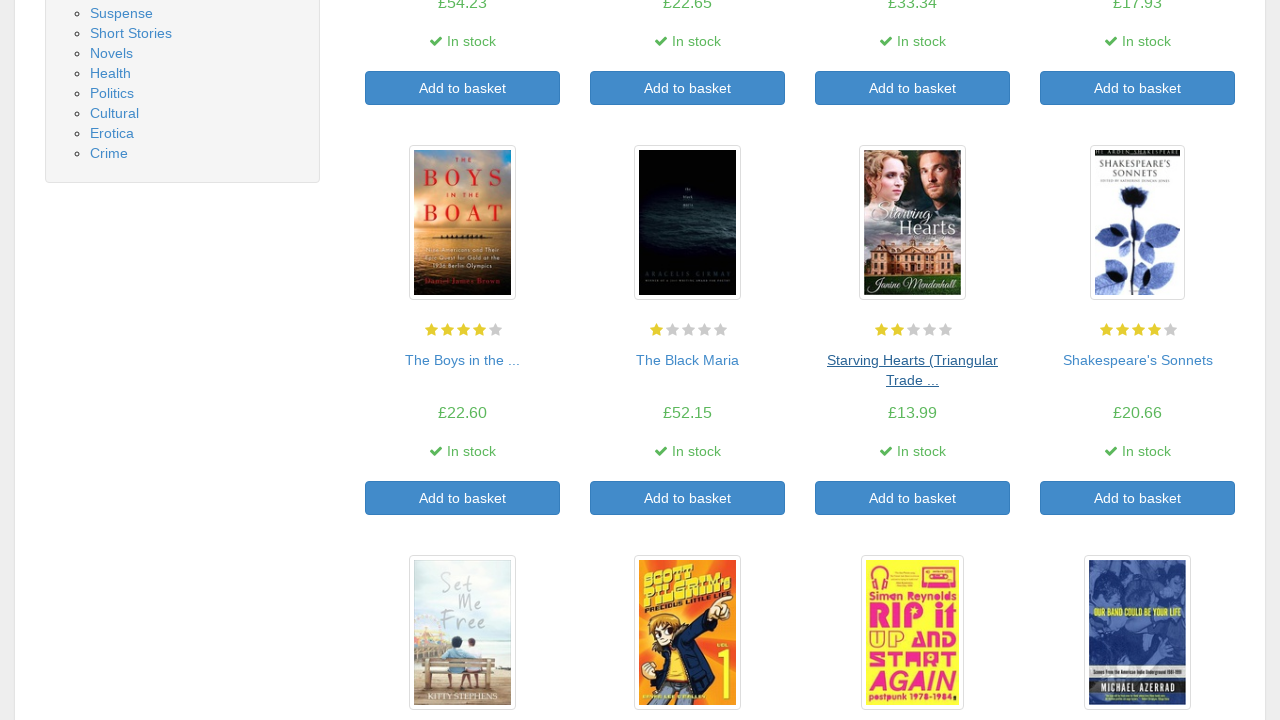

Book listing page reloaded and ready
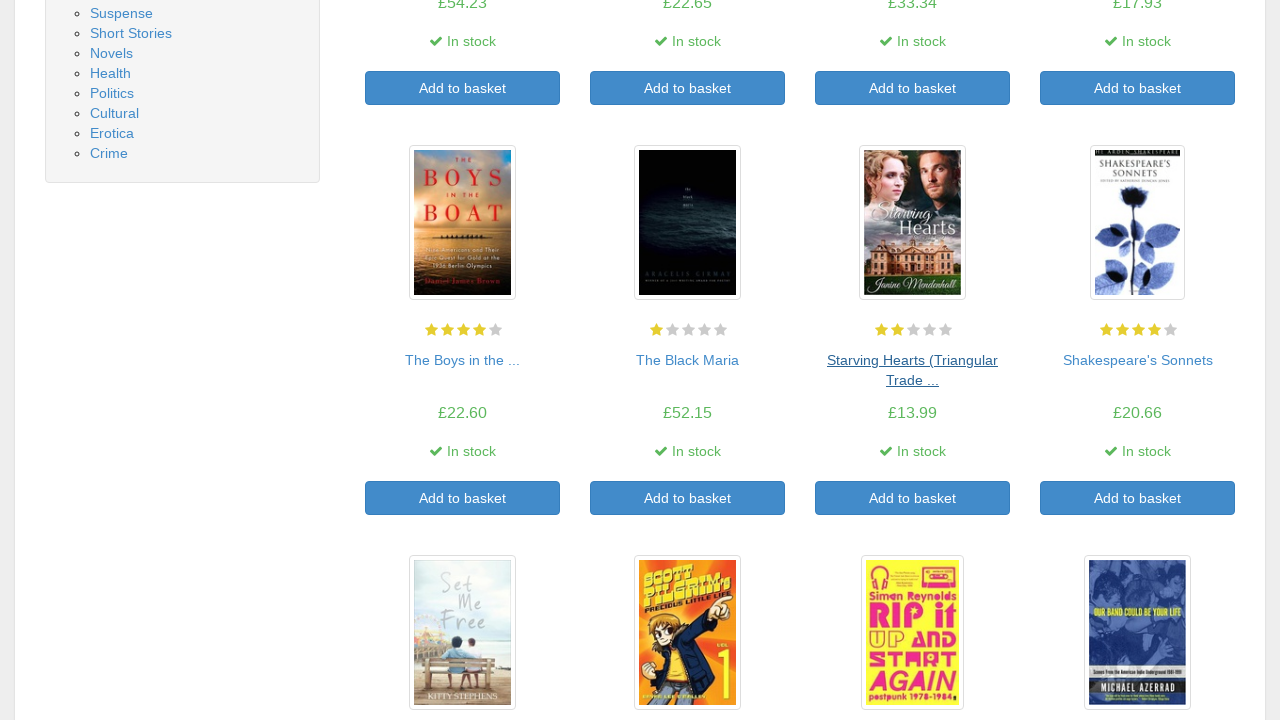

Clicked on book '    ' to view details at (1138, 360) on section >> div >> nth=1 >> .col-xs-6 >> nth=11 >> h3 a
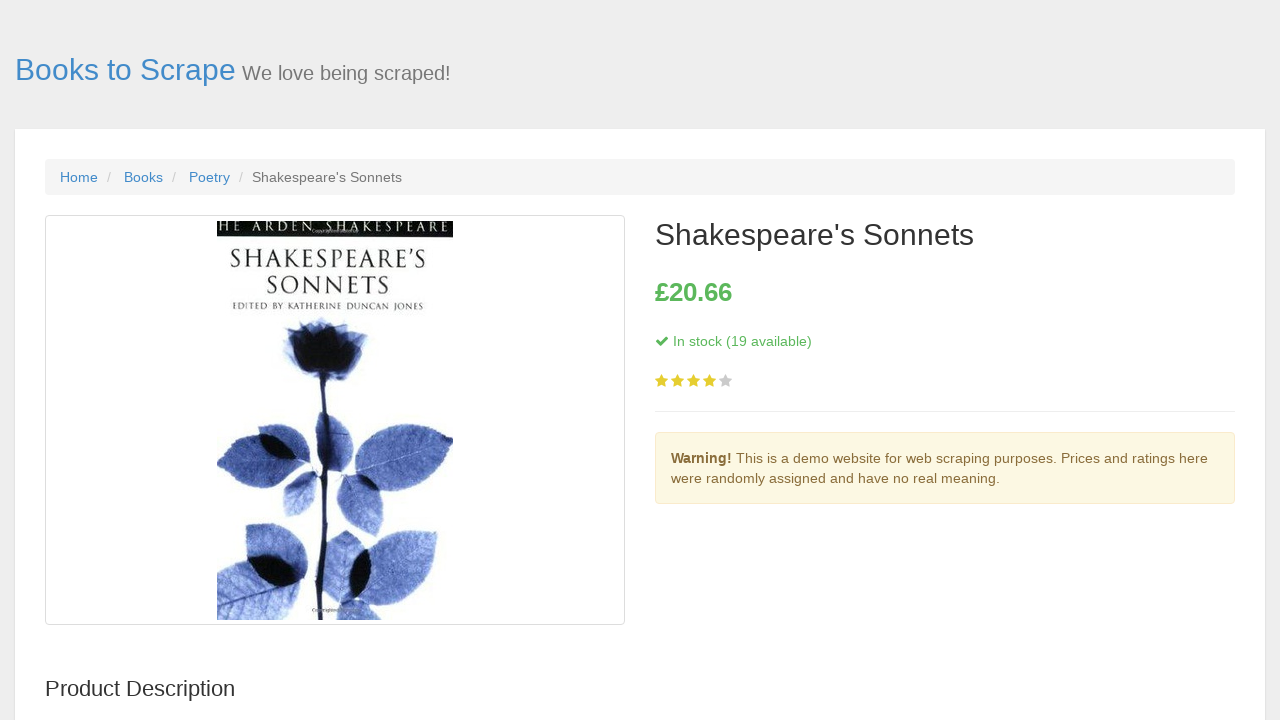

Book detail page loaded with availability table
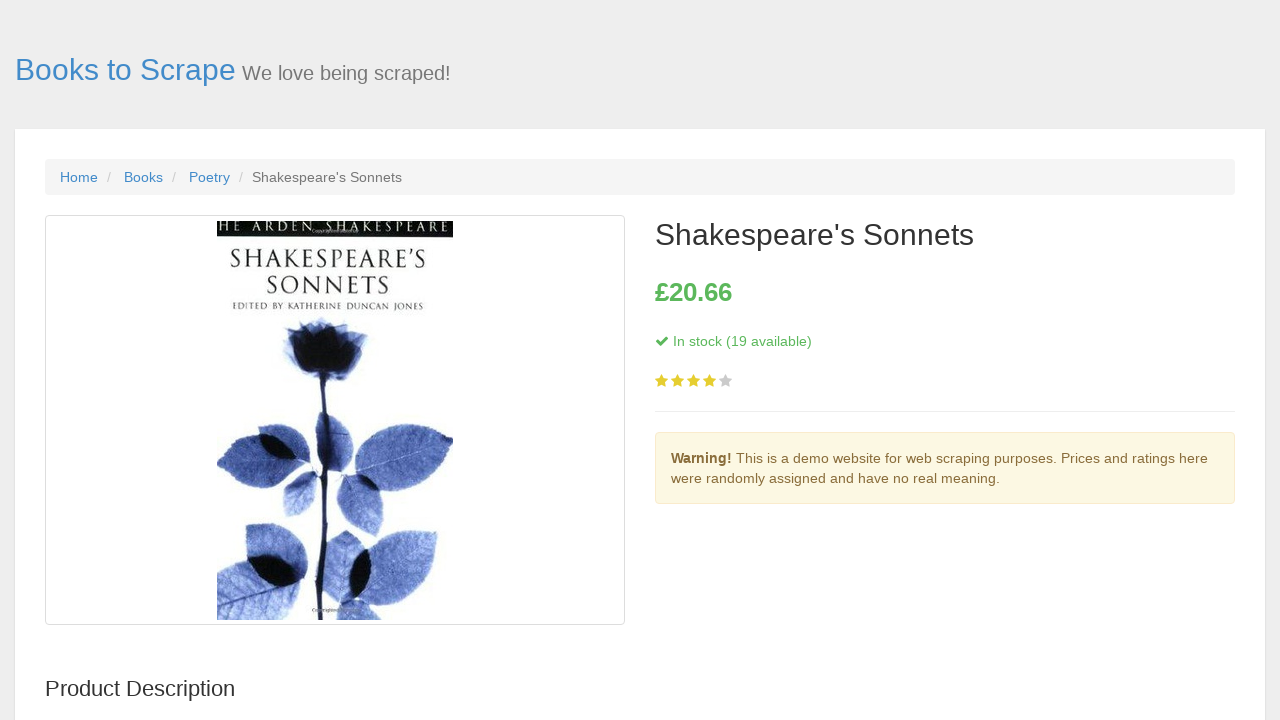

Extracted availability information: 19 copies available
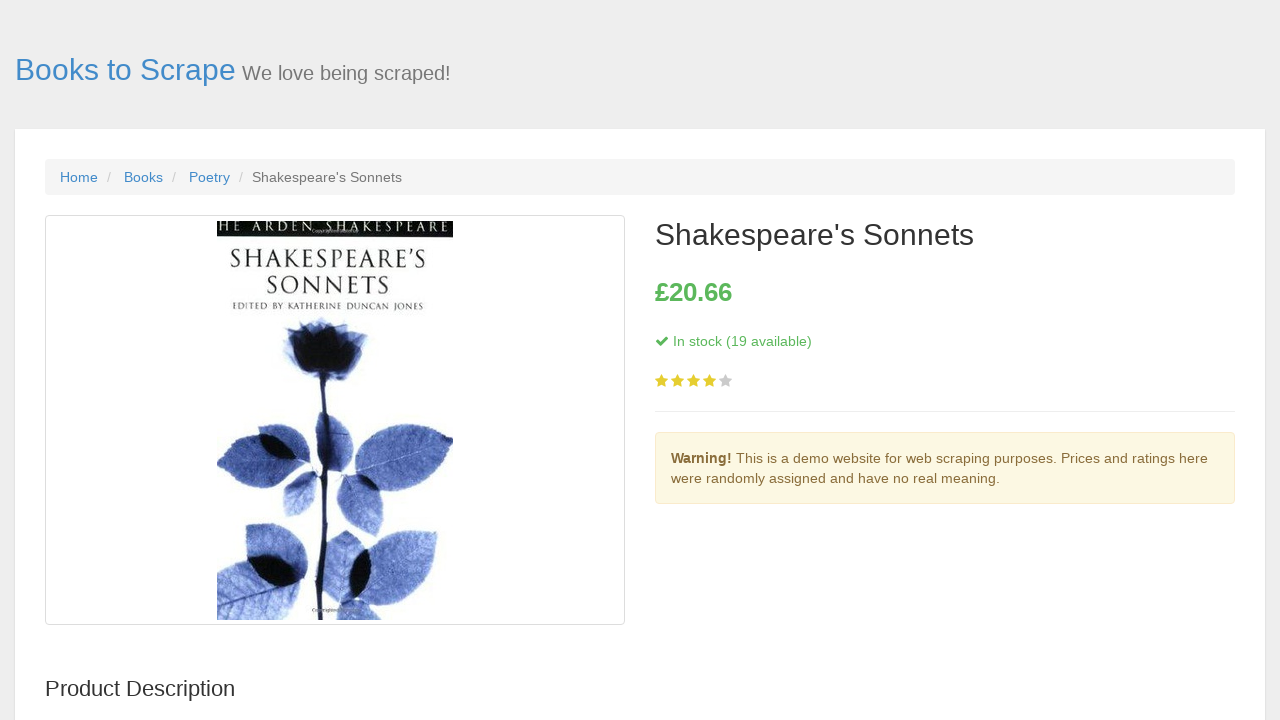

Navigated back to book listing page
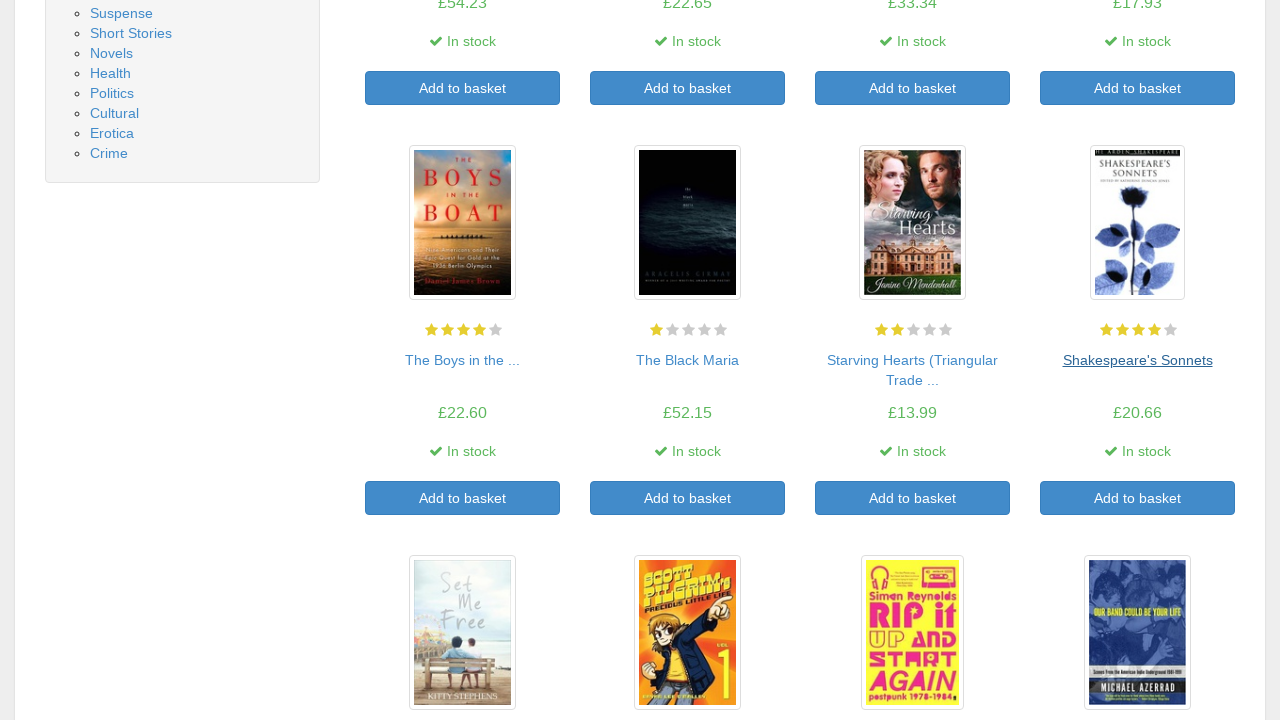

Book listing page reloaded and ready
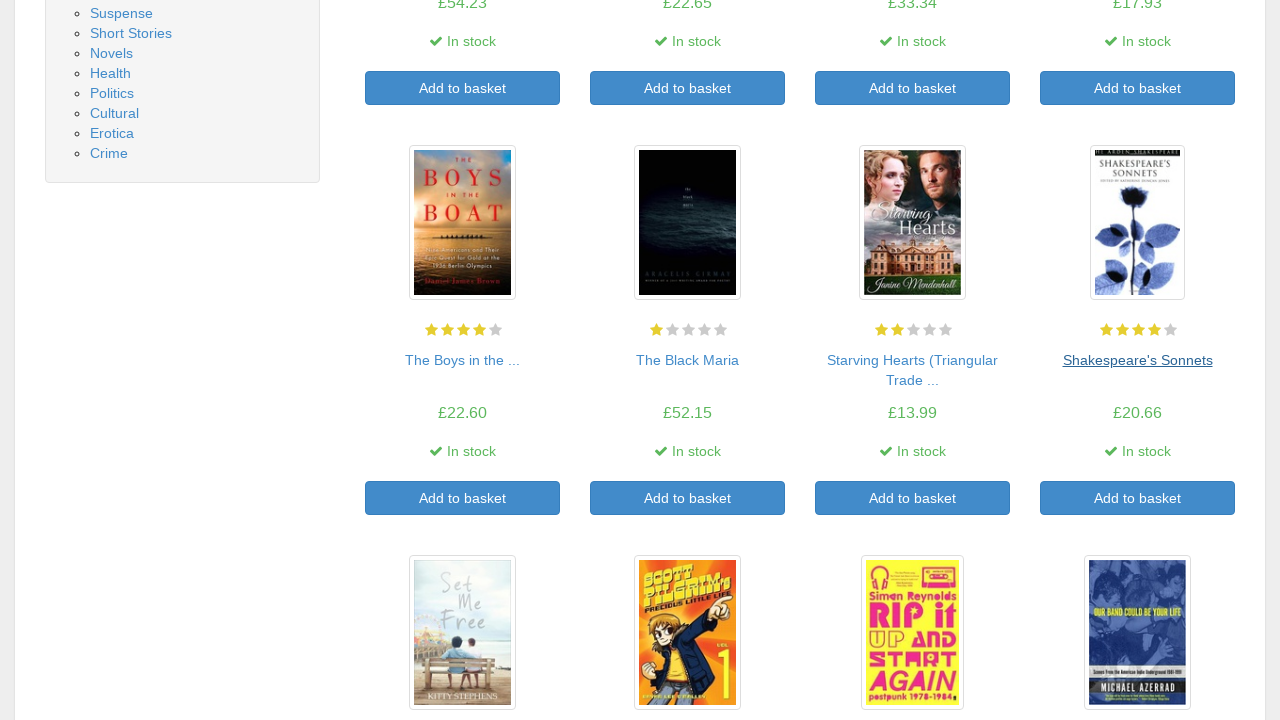

Clicked on book '    ' to view details at (462, 360) on section >> div >> nth=1 >> .col-xs-6 >> nth=12 >> h3 a
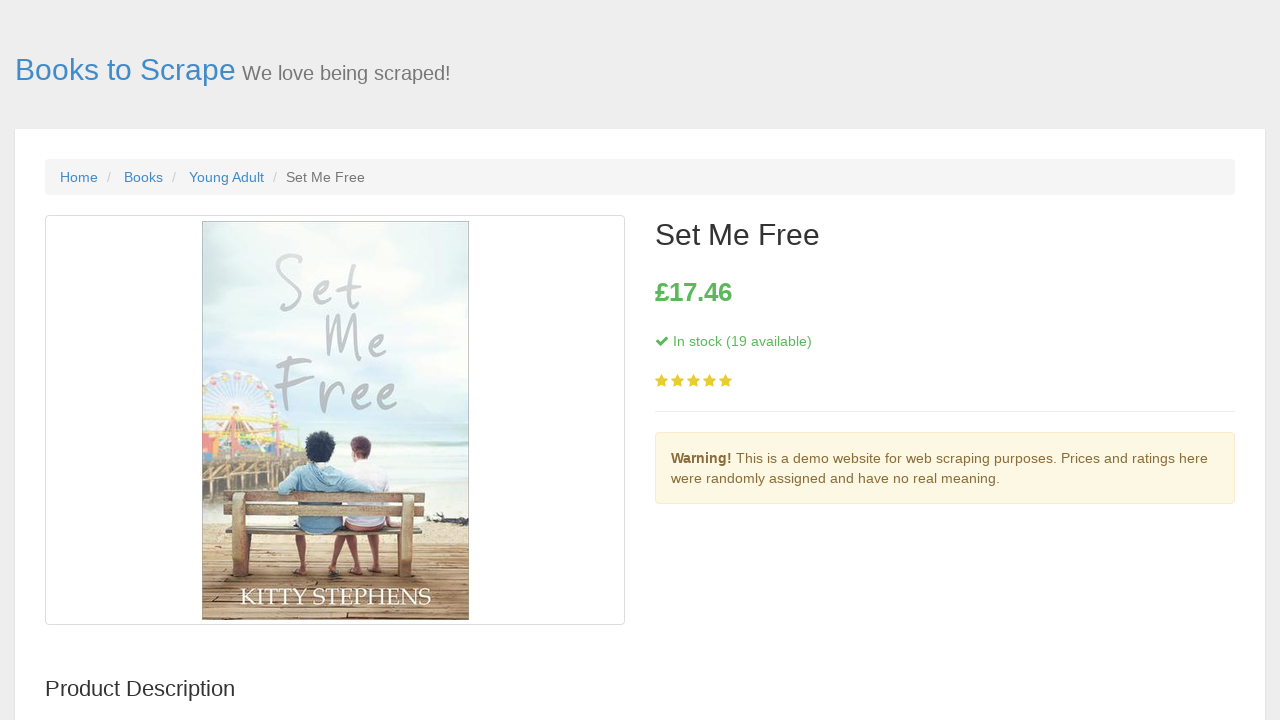

Book detail page loaded with availability table
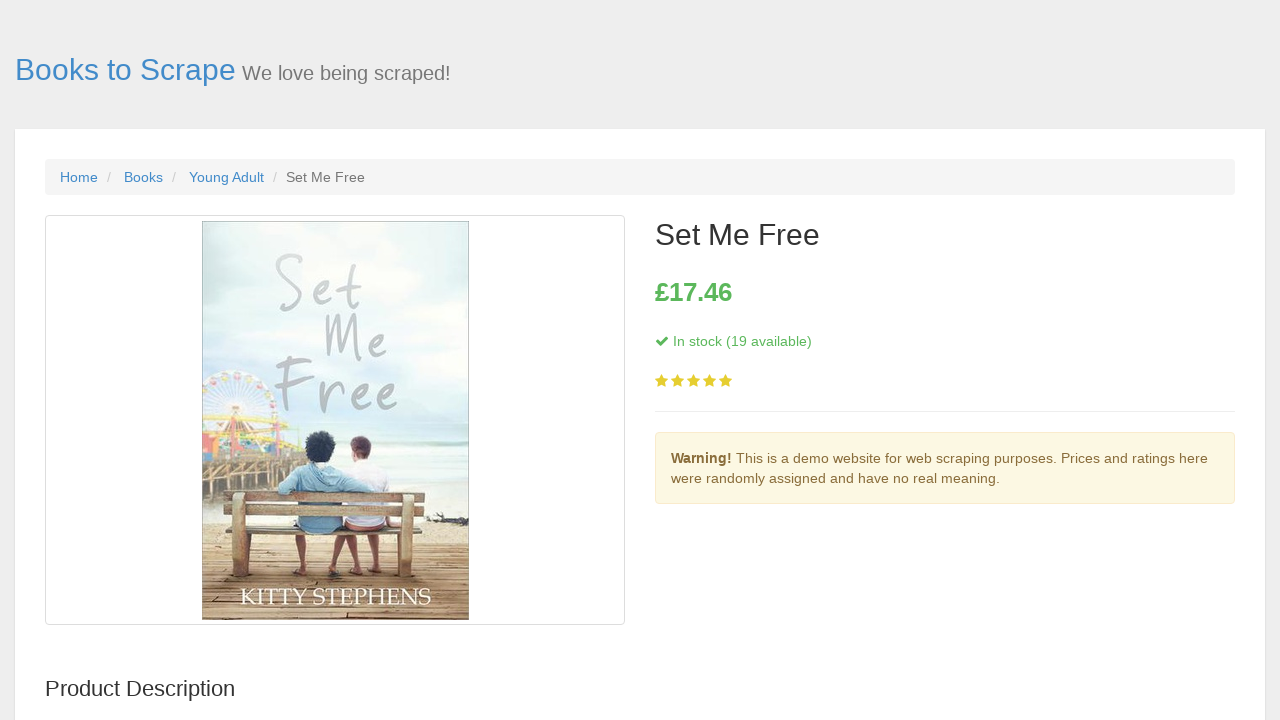

Extracted availability information: 19 copies available
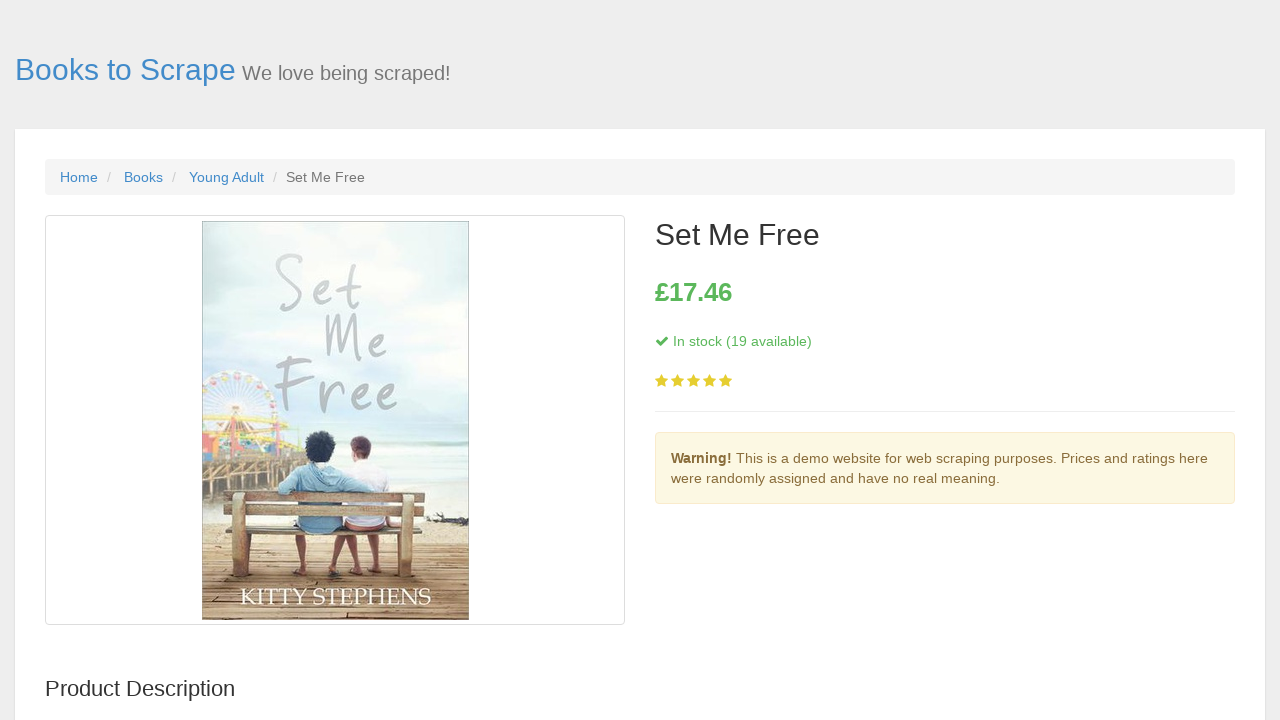

Navigated back to book listing page
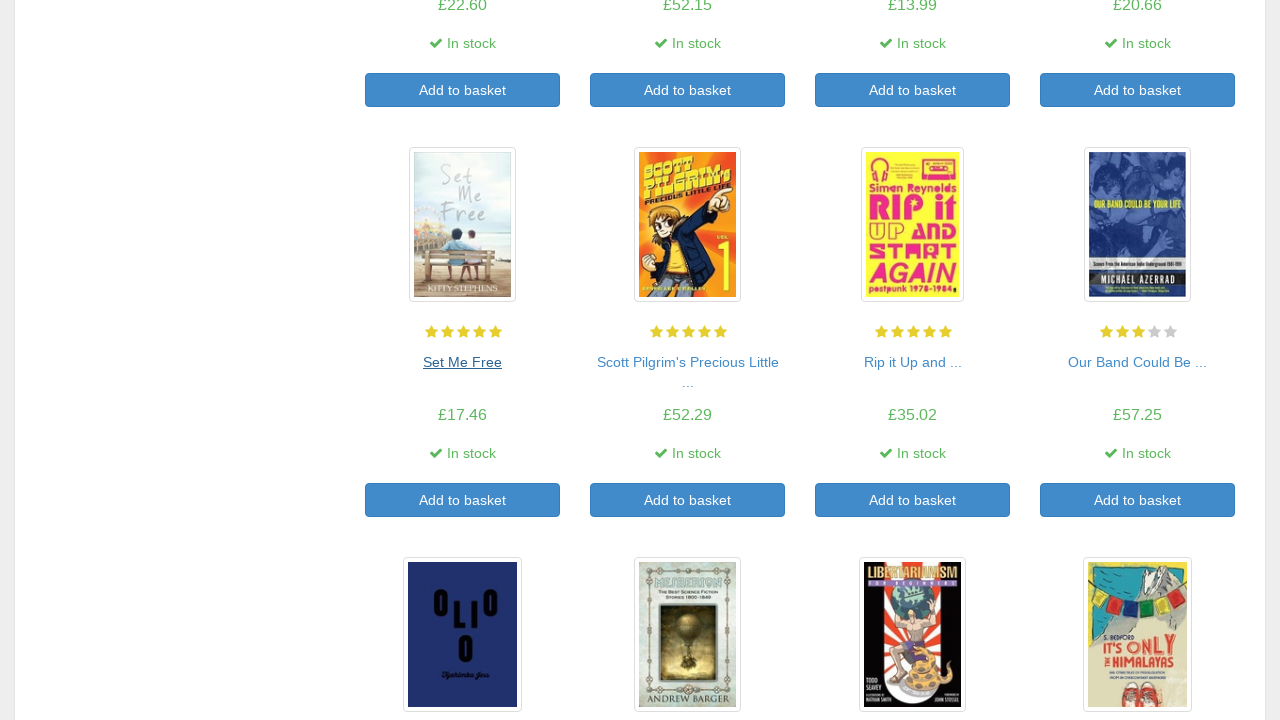

Book listing page reloaded and ready
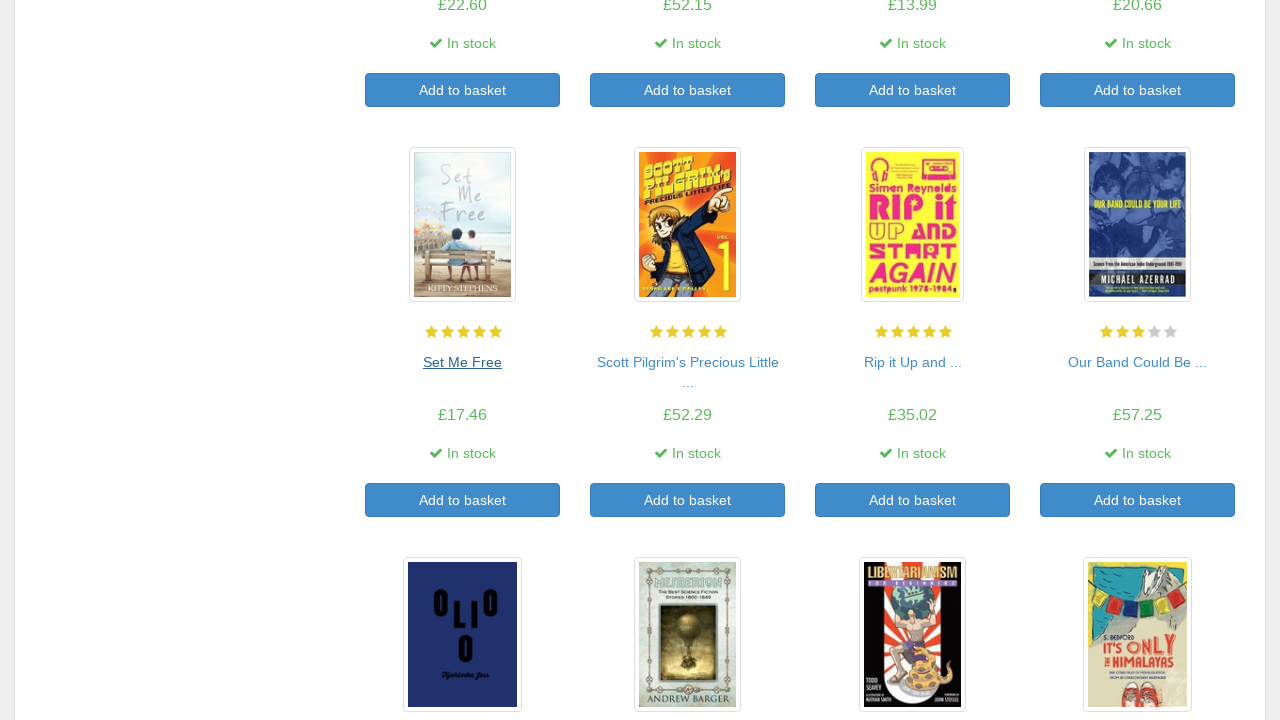

Clicked on book '    ' to view details at (688, 362) on section >> div >> nth=1 >> .col-xs-6 >> nth=13 >> h3 a
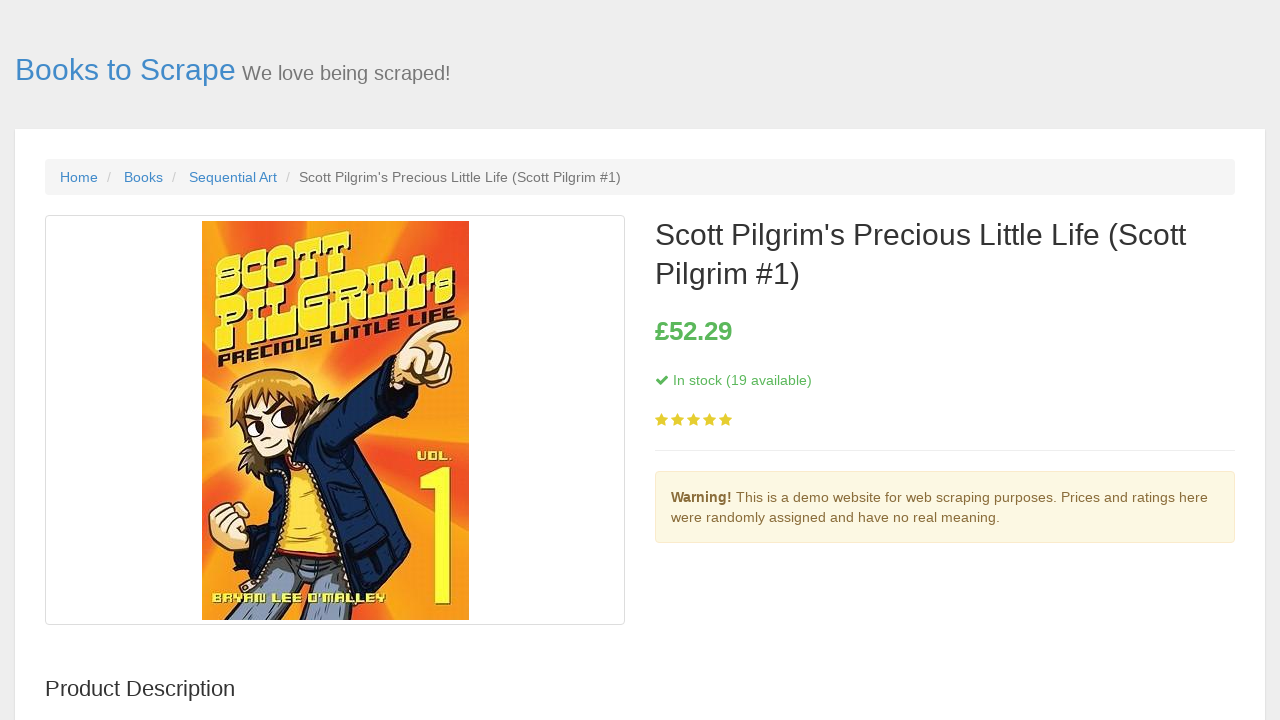

Book detail page loaded with availability table
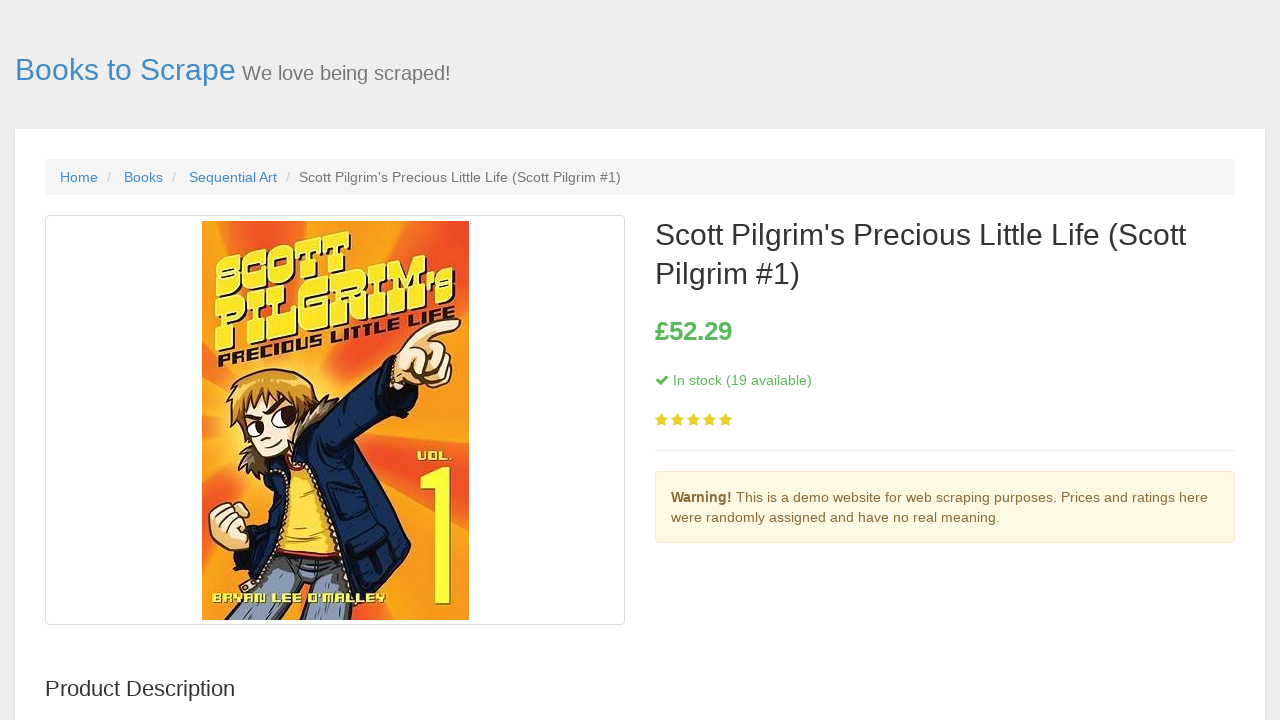

Extracted availability information: 19 copies available
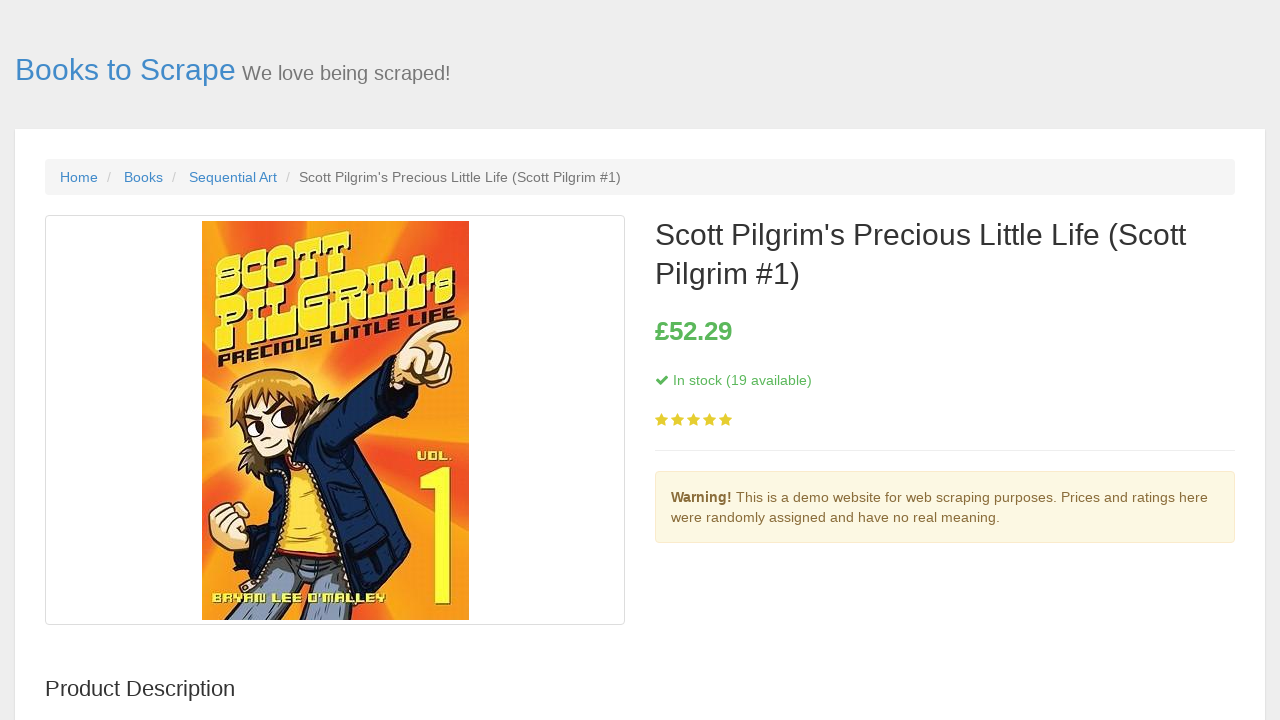

Navigated back to book listing page
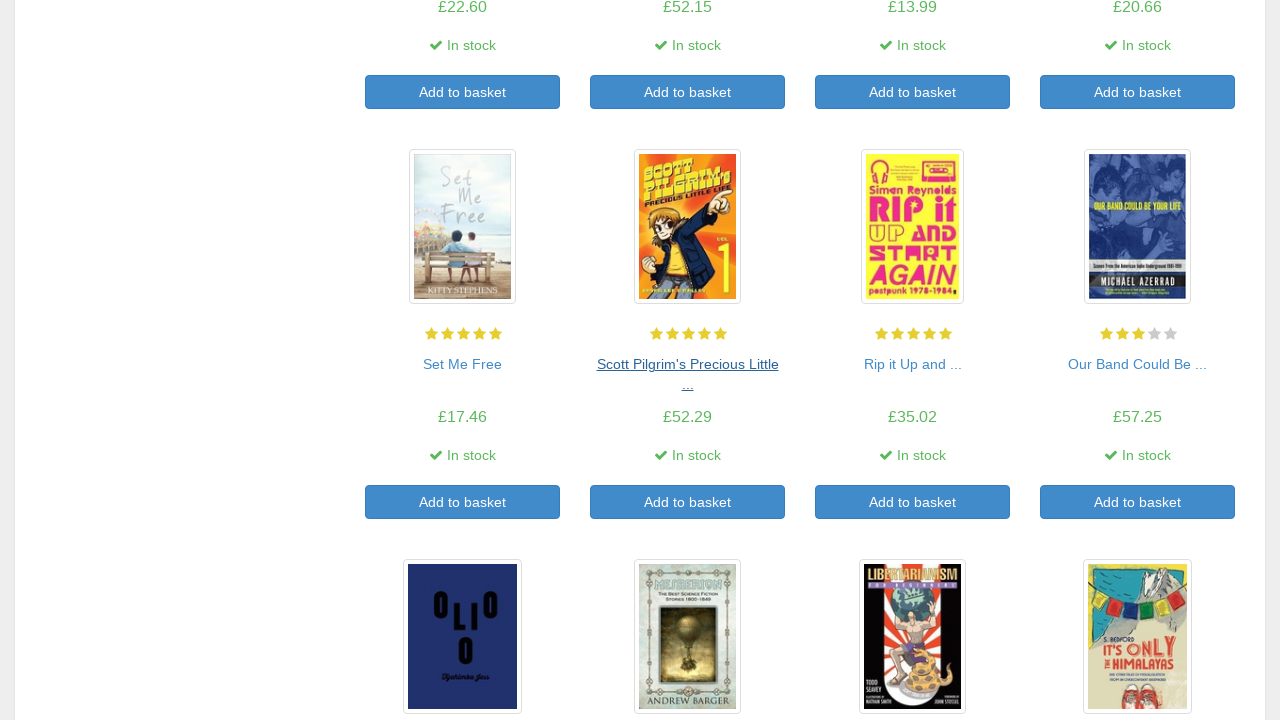

Book listing page reloaded and ready
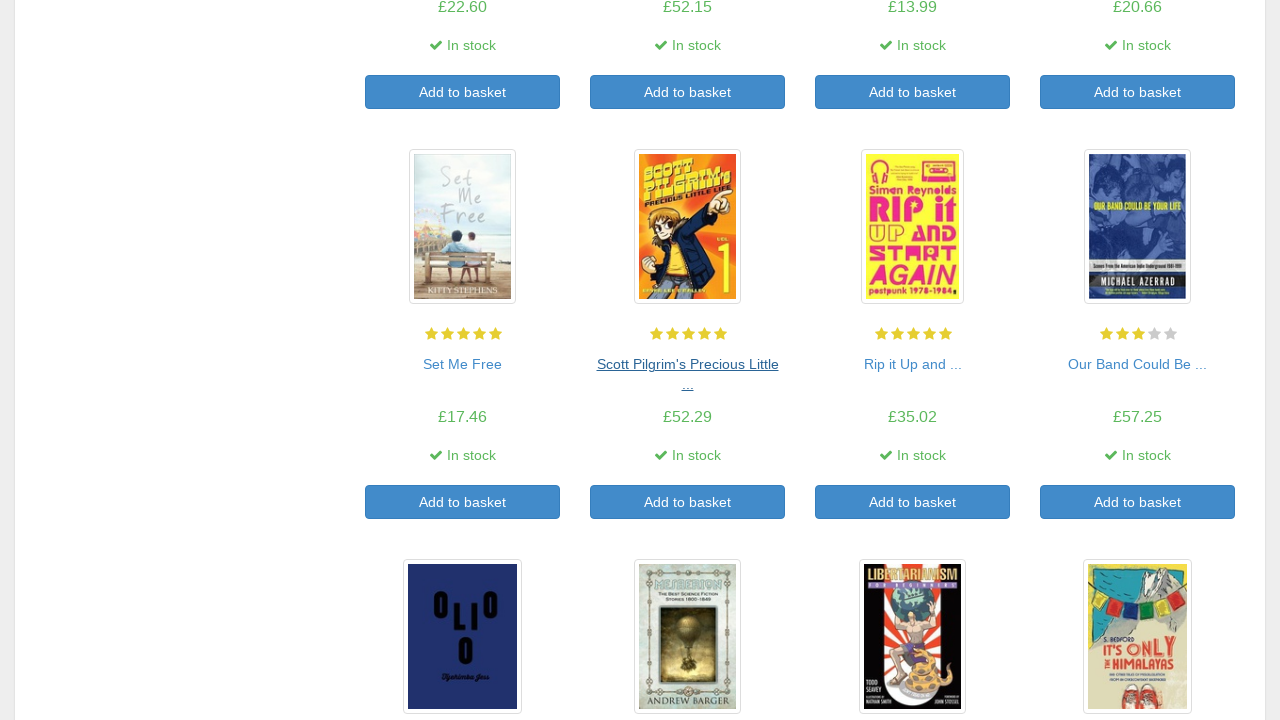

Clicked on book '    ' to view details at (912, 364) on section >> div >> nth=1 >> .col-xs-6 >> nth=14 >> h3 a
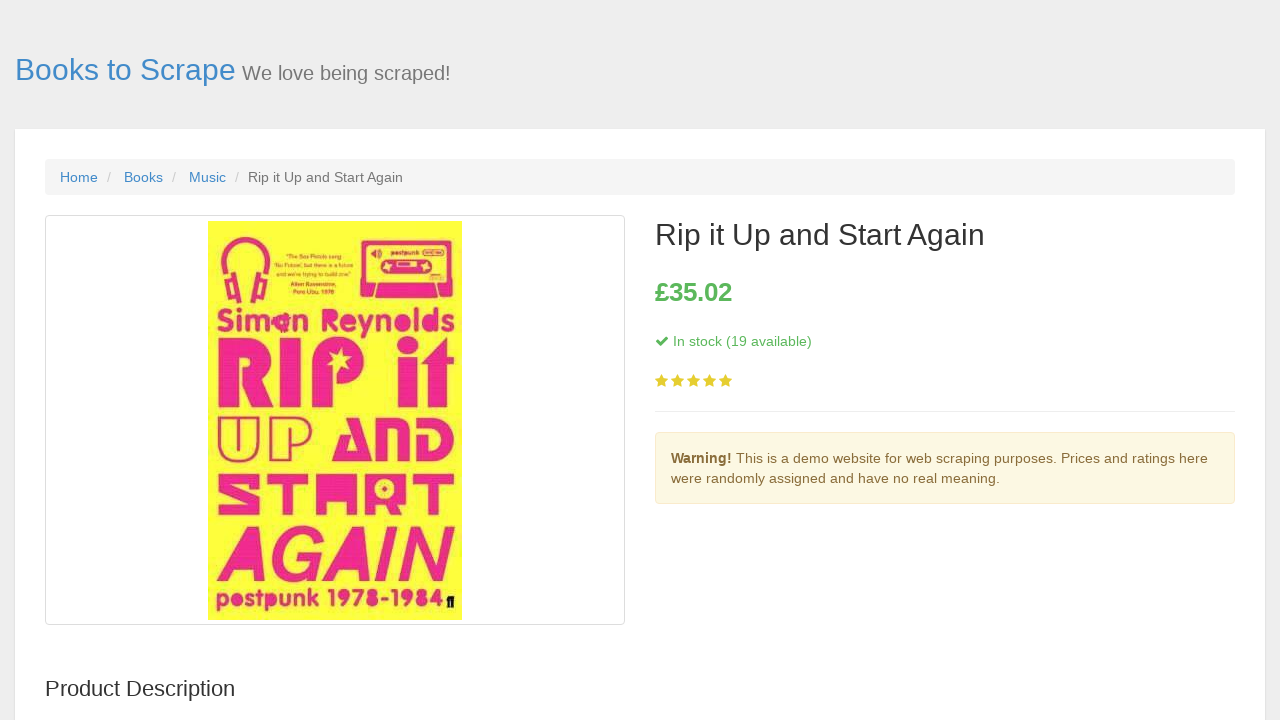

Book detail page loaded with availability table
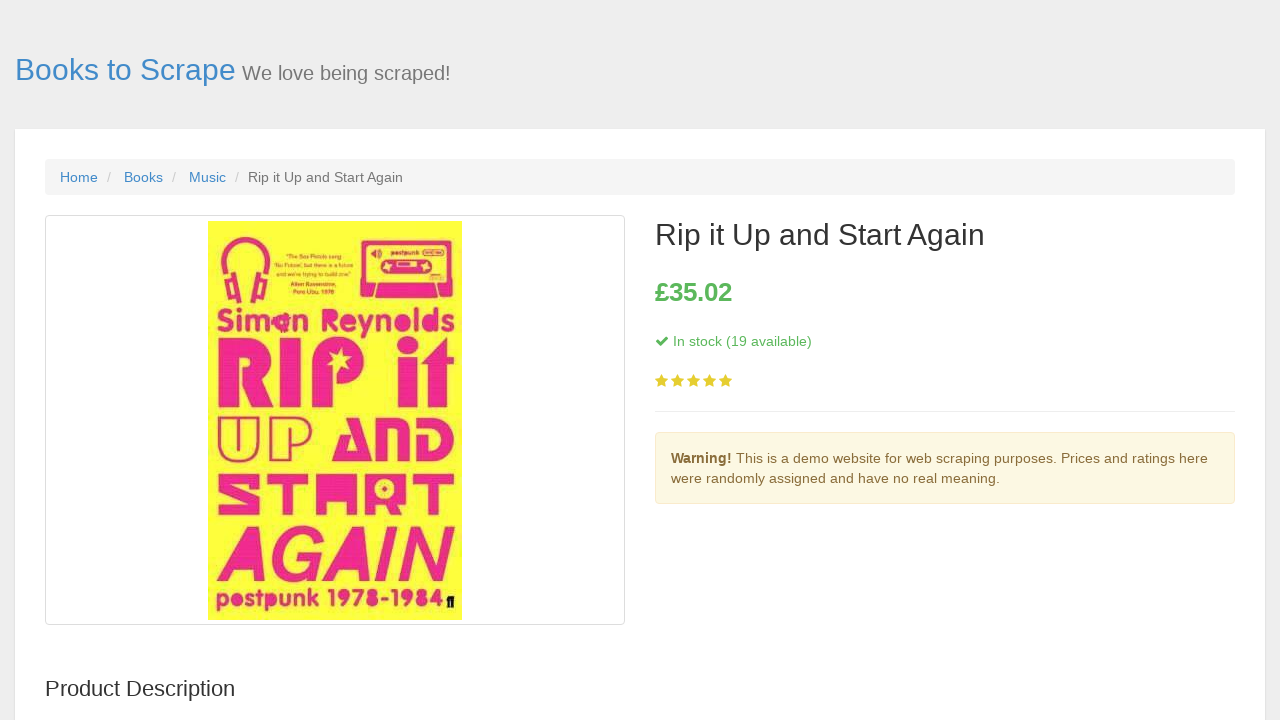

Extracted availability information: 19 copies available
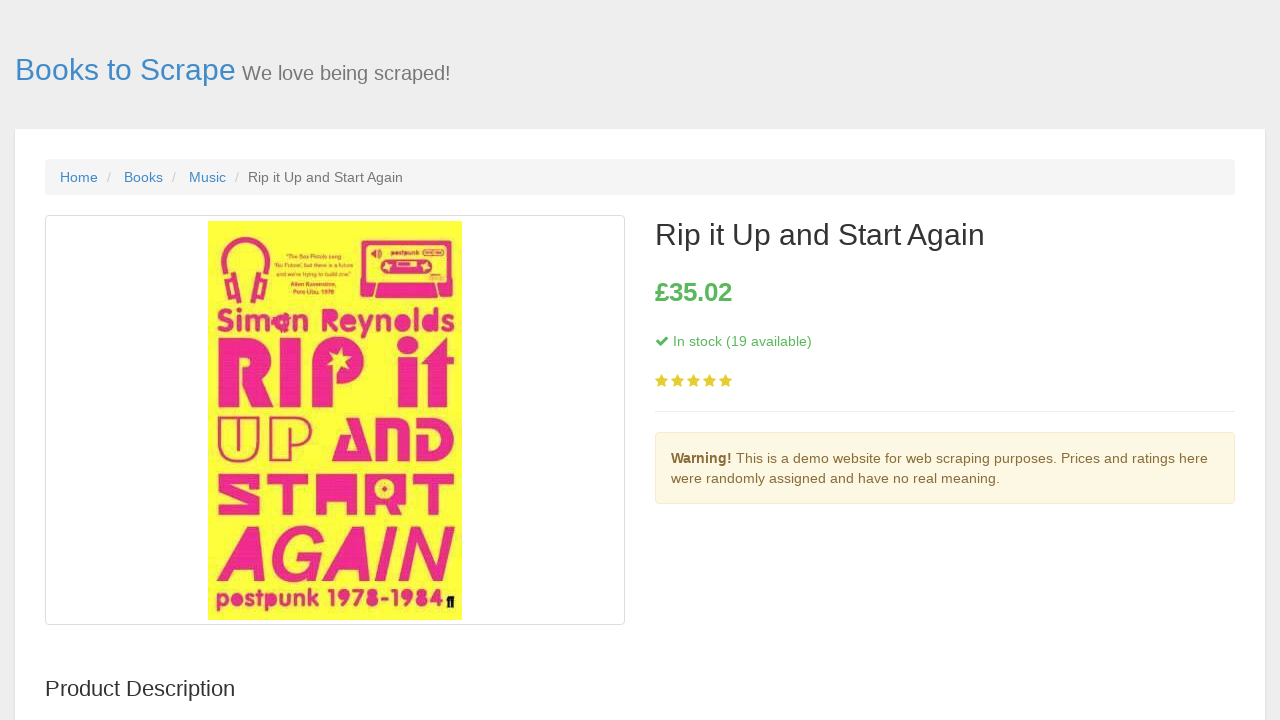

Navigated back to book listing page
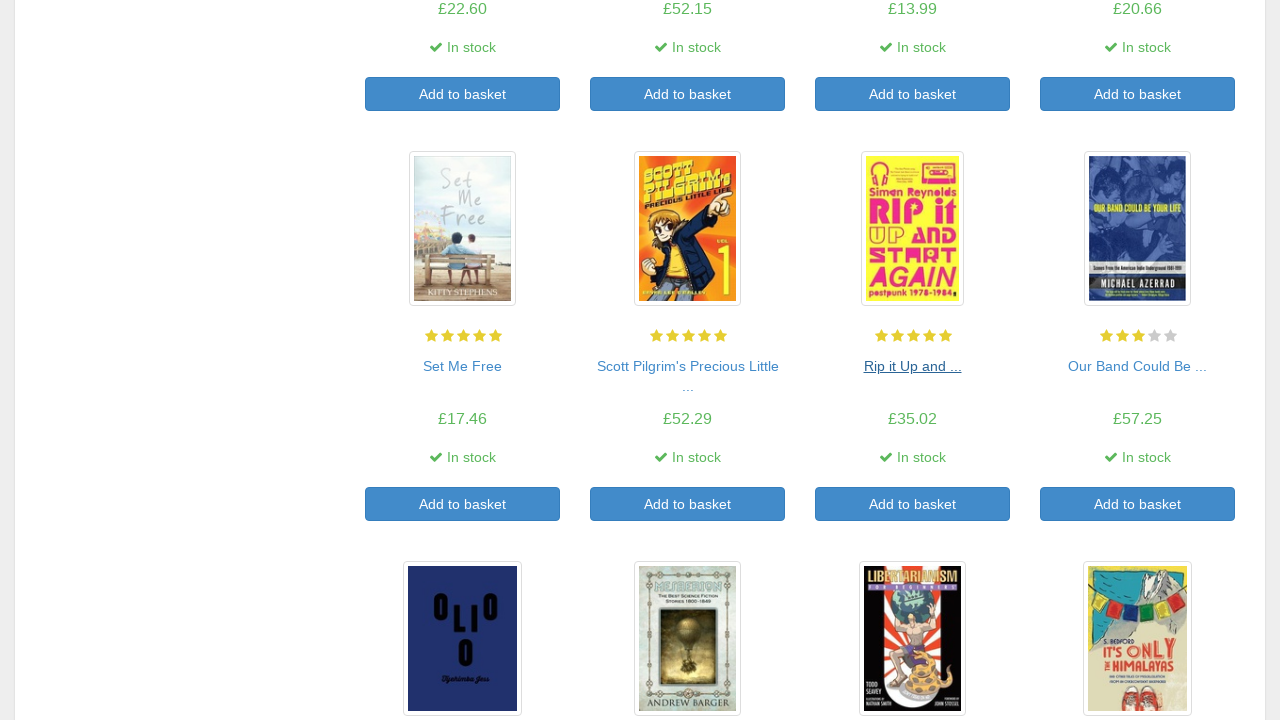

Book listing page reloaded and ready
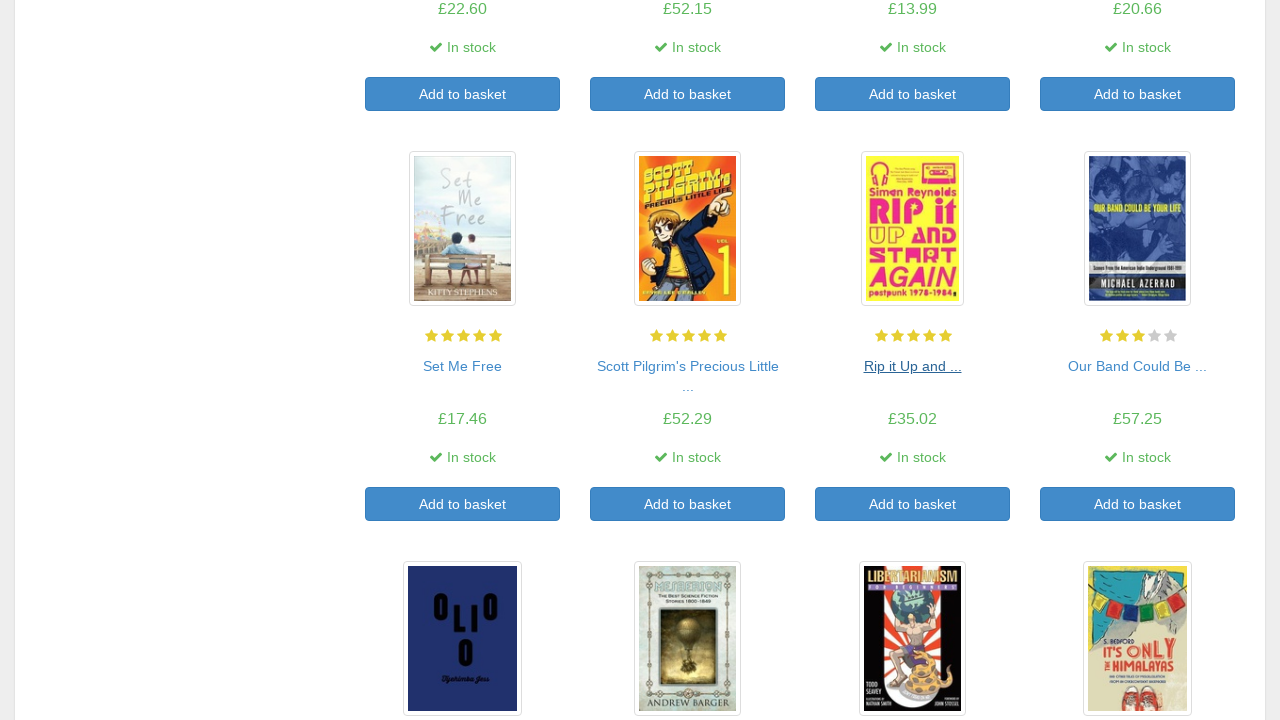

Clicked on book '    ' to view details at (1138, 366) on section >> div >> nth=1 >> .col-xs-6 >> nth=15 >> h3 a
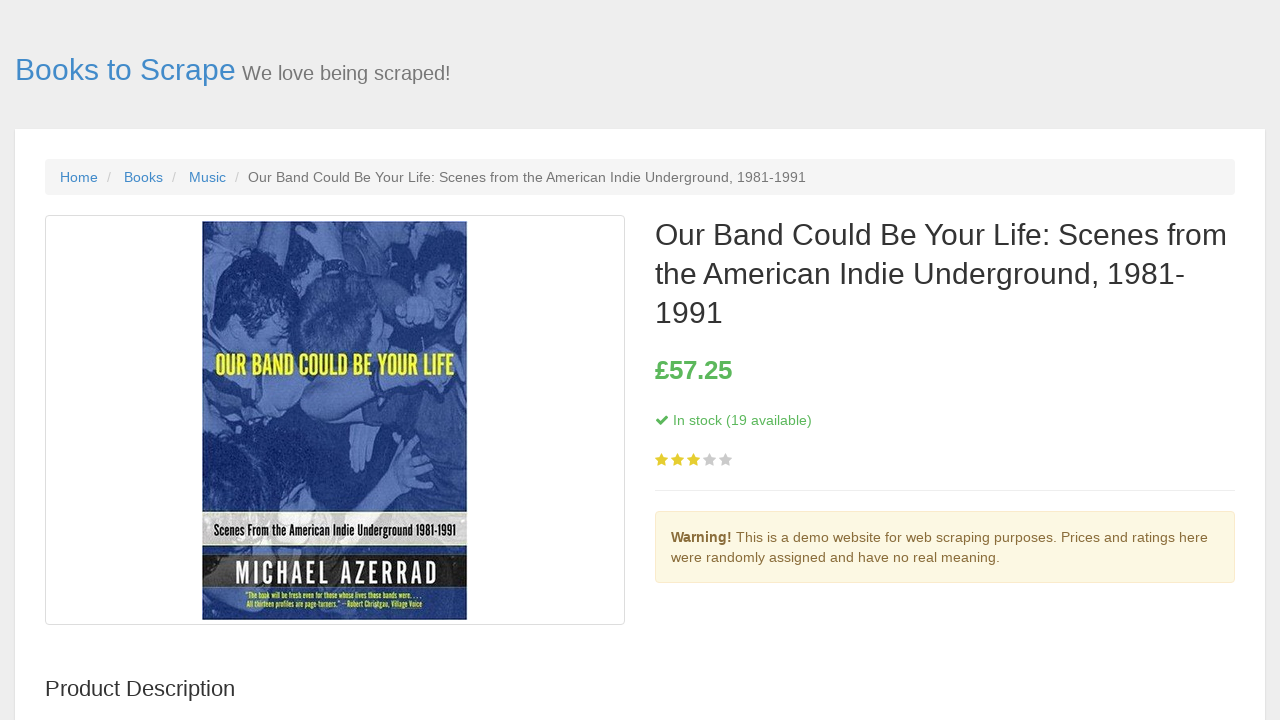

Book detail page loaded with availability table
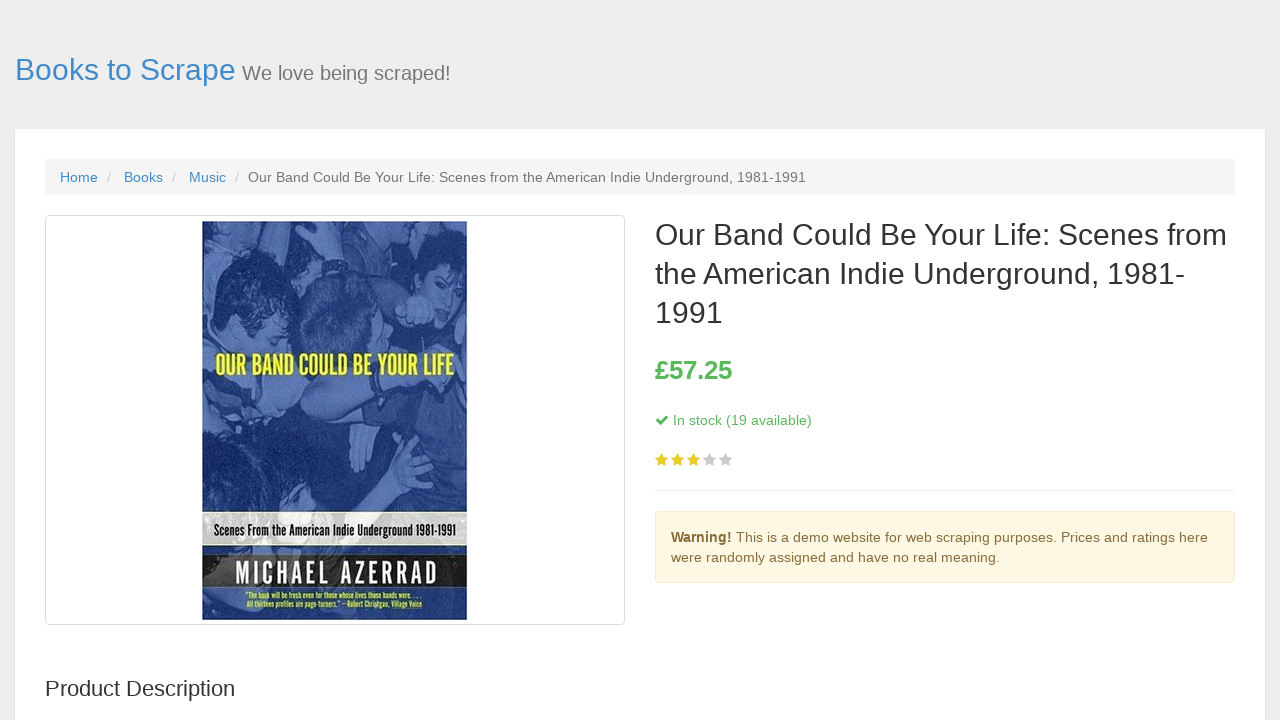

Extracted availability information: 19 copies available
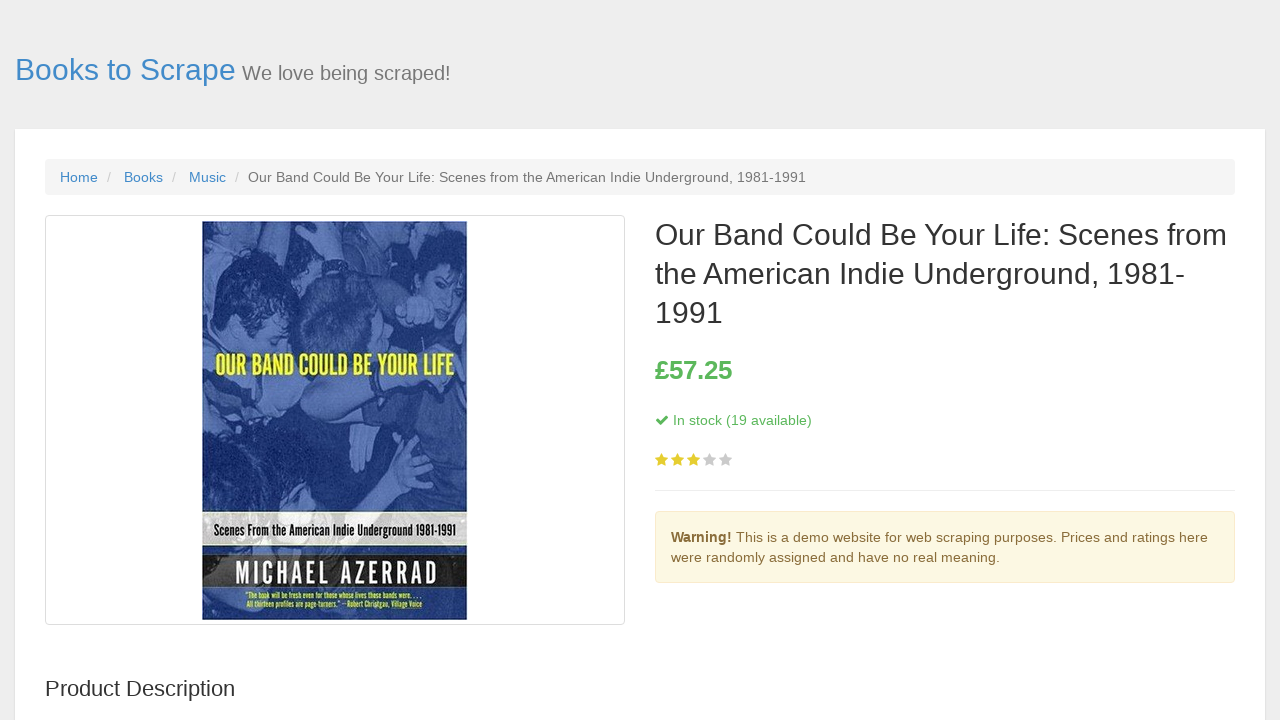

Navigated back to book listing page
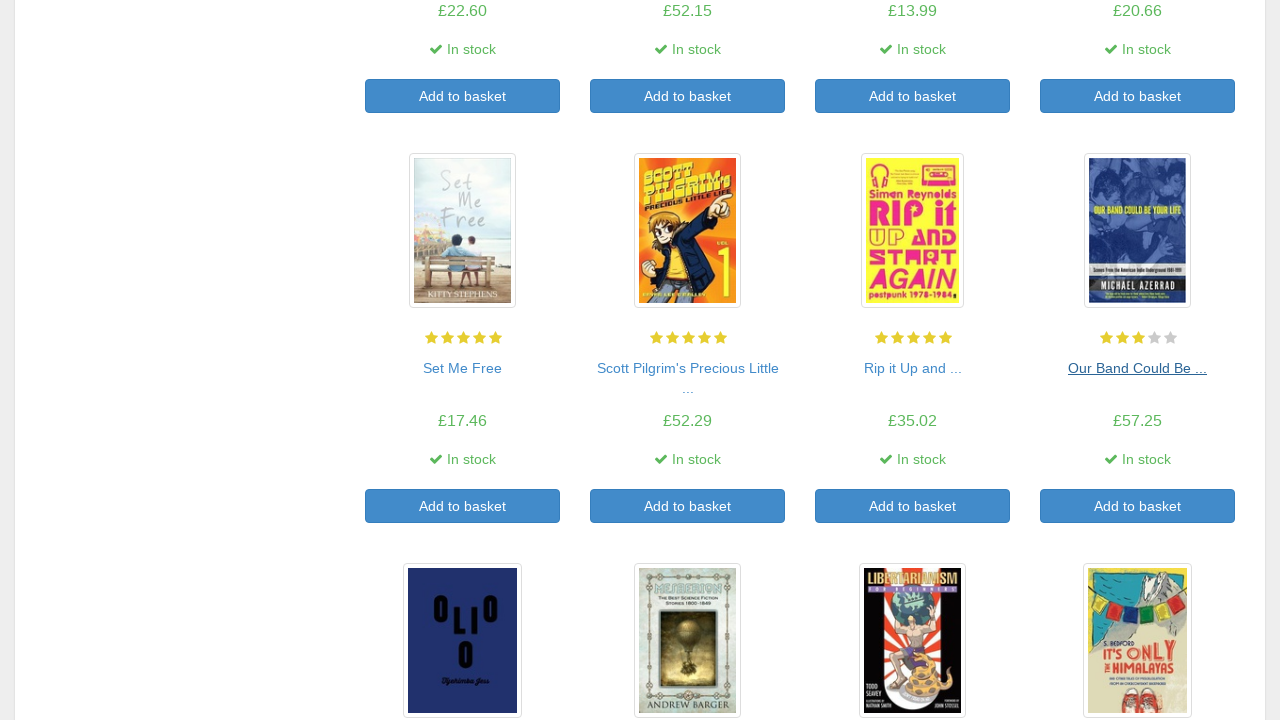

Book listing page reloaded and ready
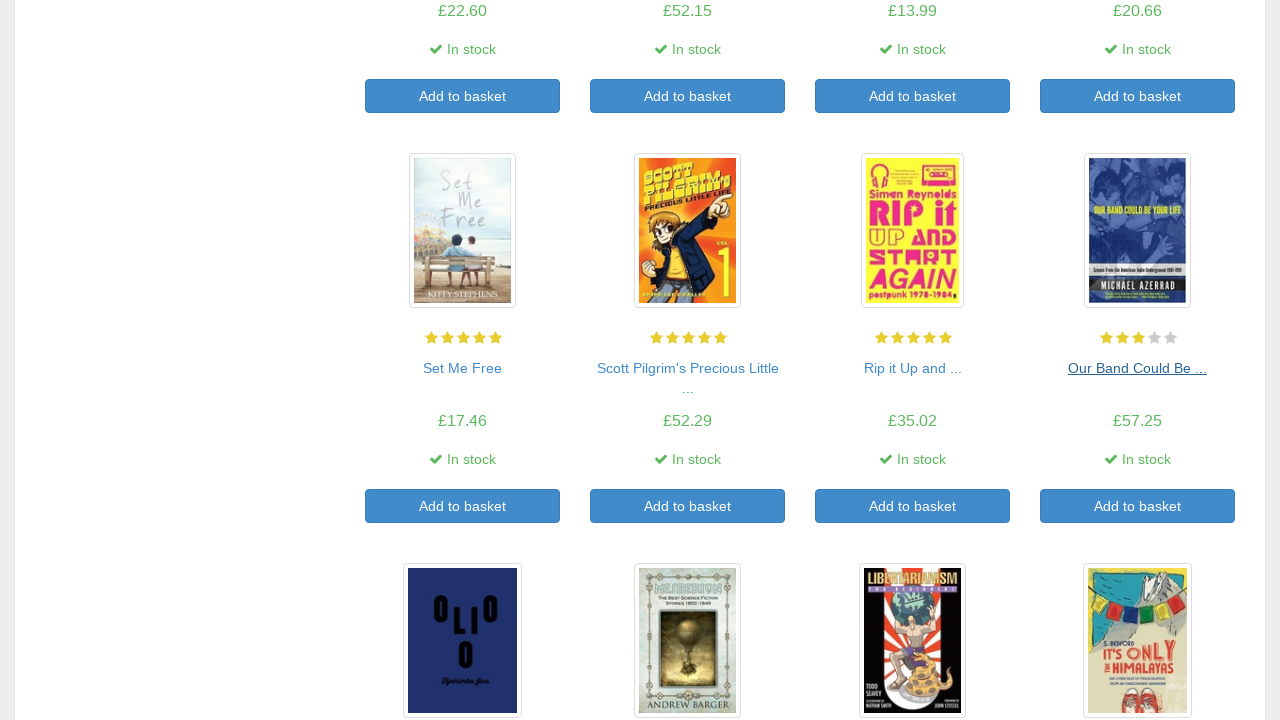

Clicked on book '    ' to view details at (462, 443) on section >> div >> nth=1 >> .col-xs-6 >> nth=16 >> h3 a
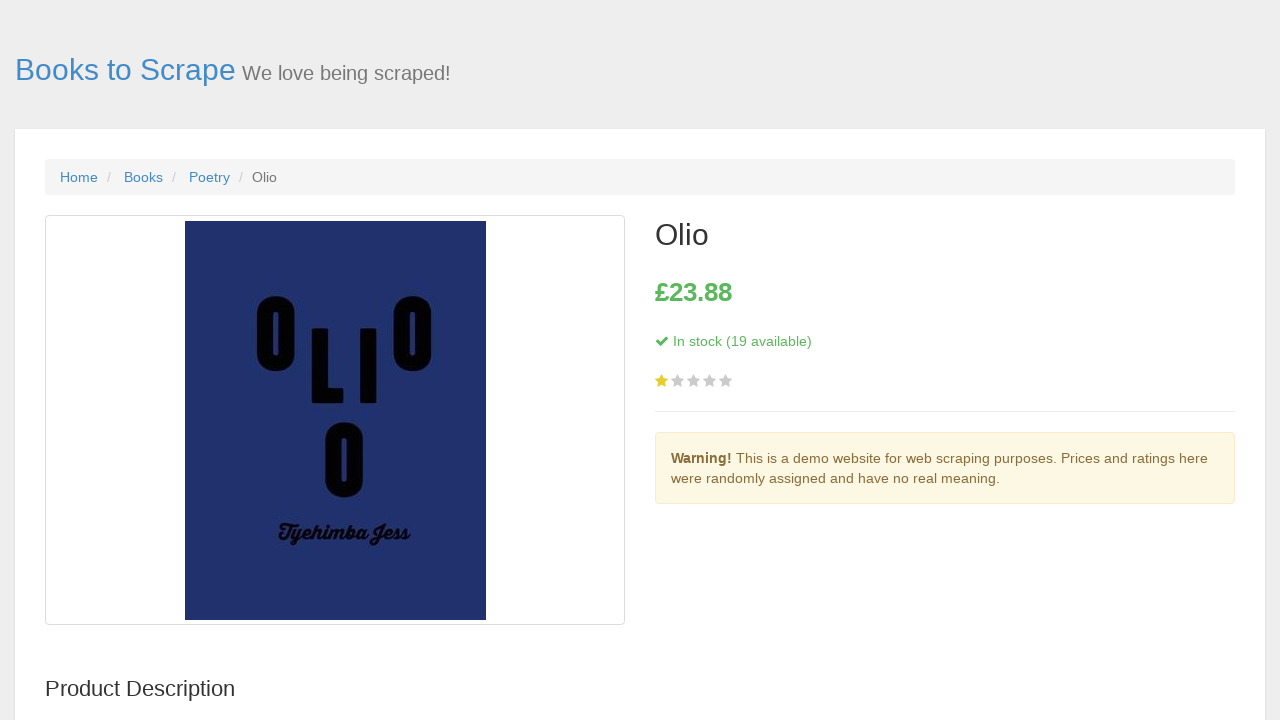

Book detail page loaded with availability table
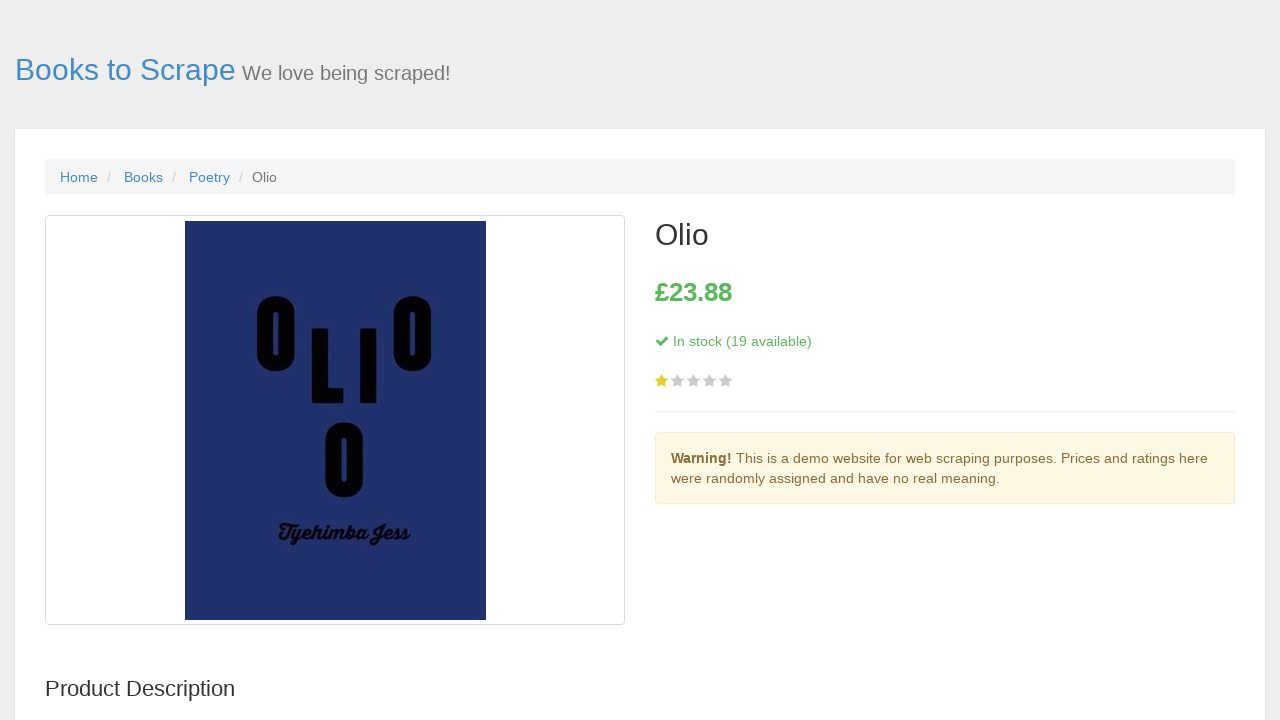

Extracted availability information: 19 copies available
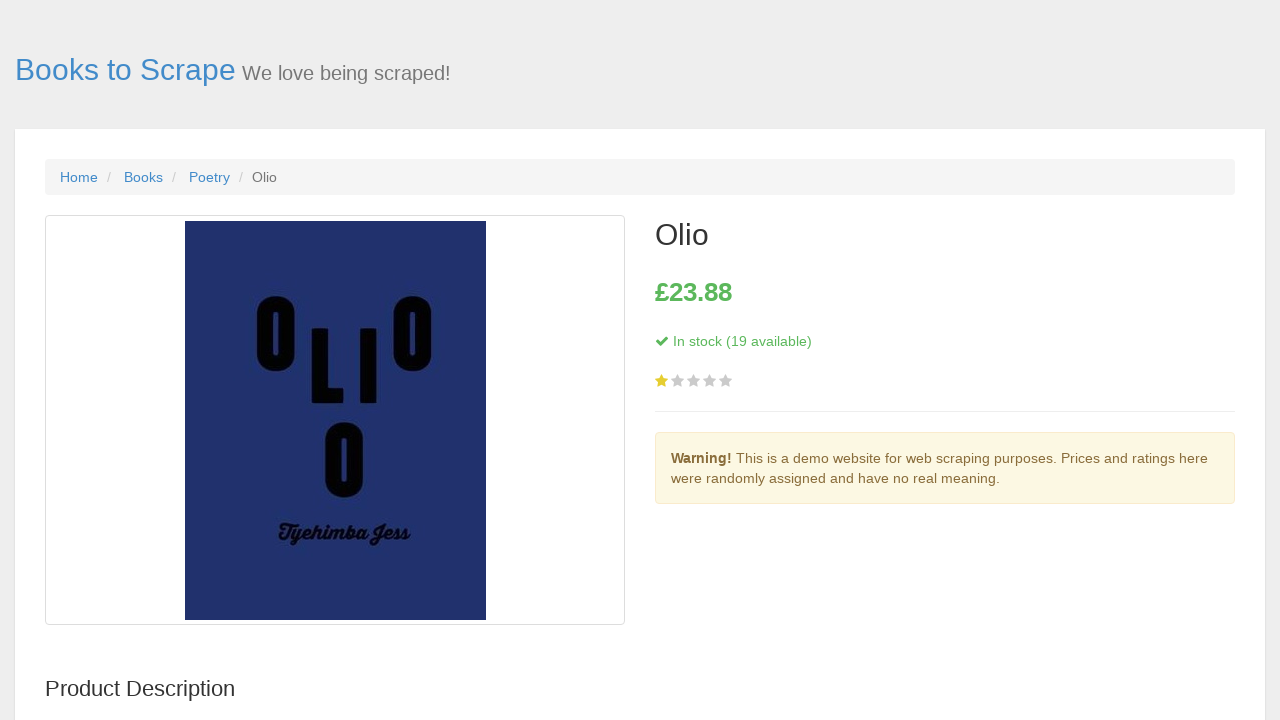

Navigated back to book listing page
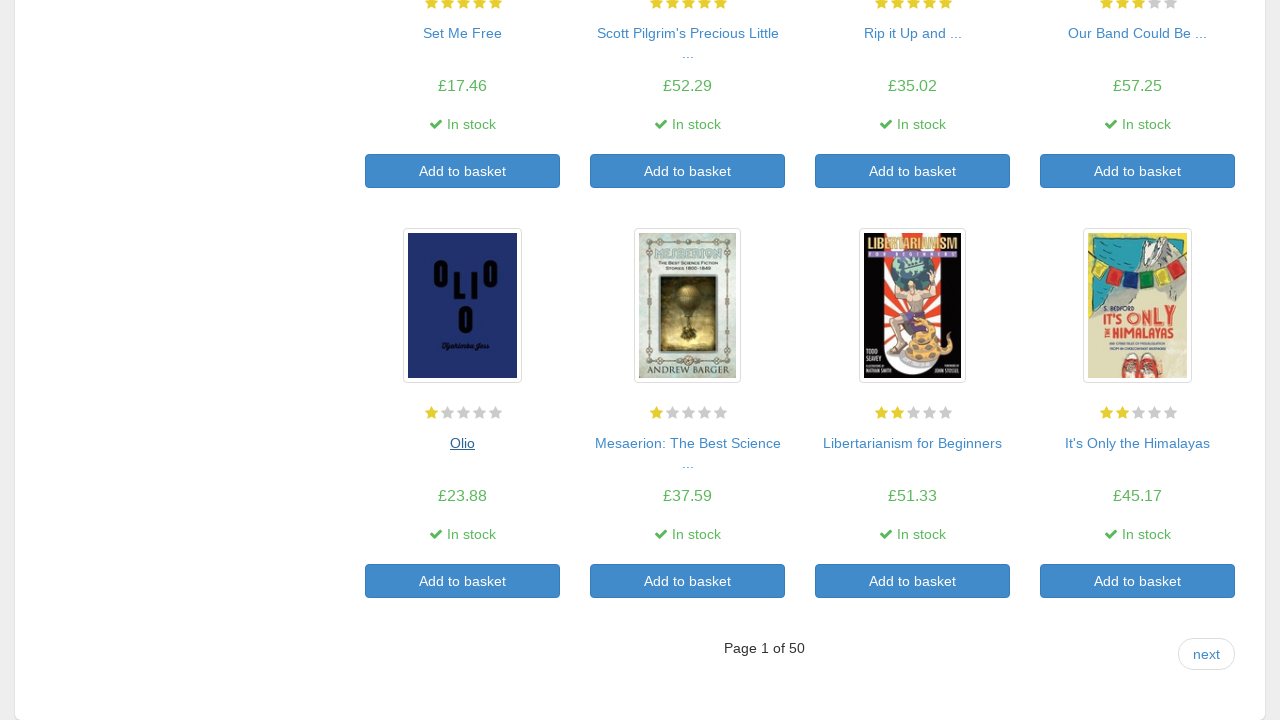

Book listing page reloaded and ready
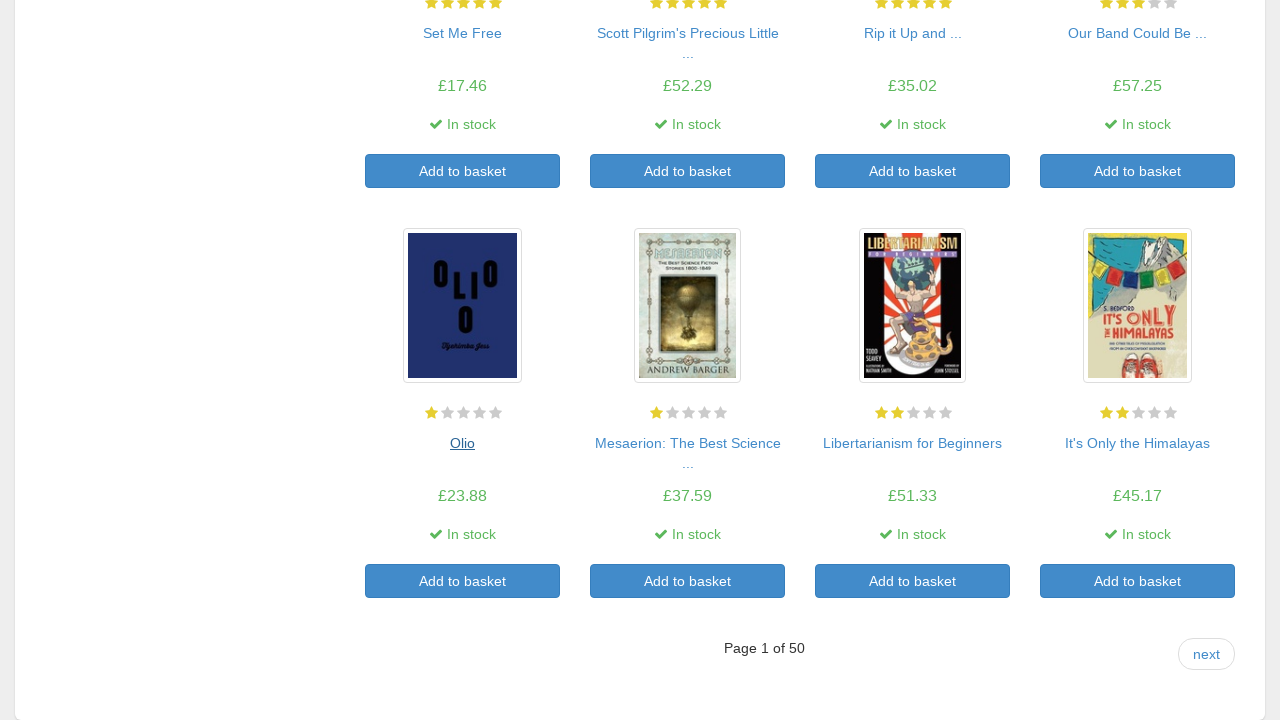

Clicked on book '    ' to view details at (688, 443) on section >> div >> nth=1 >> .col-xs-6 >> nth=17 >> h3 a
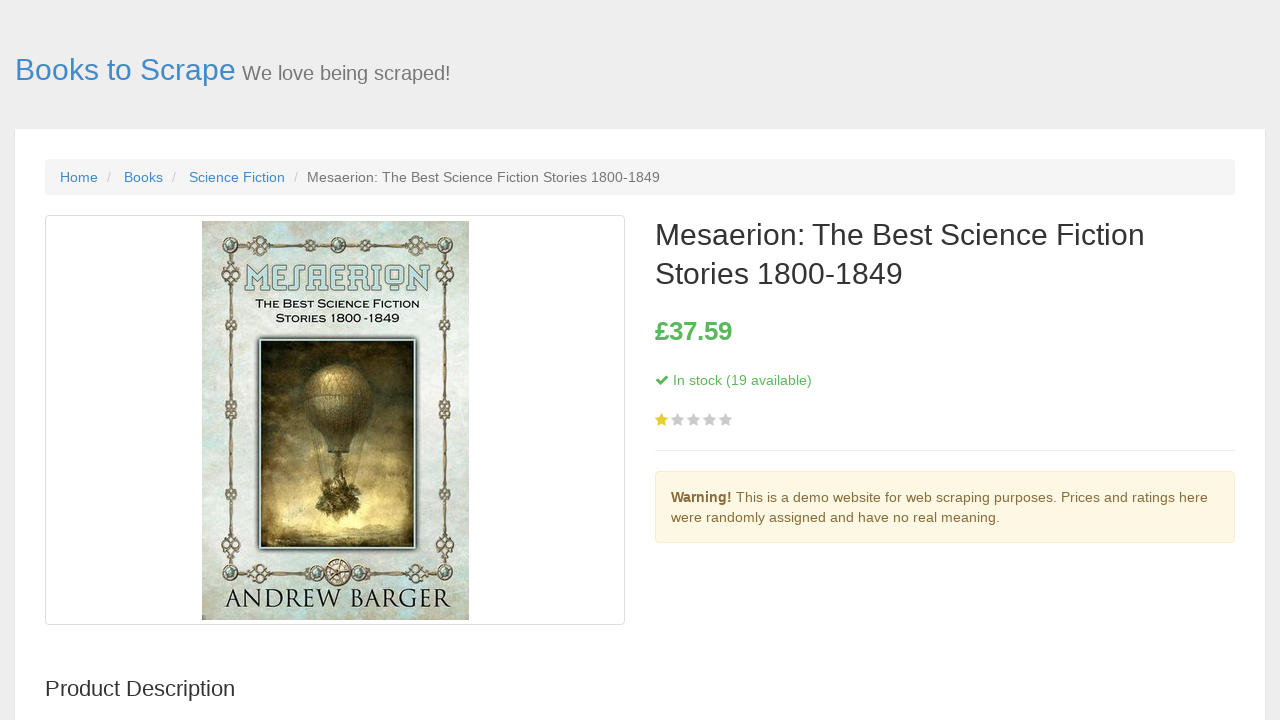

Book detail page loaded with availability table
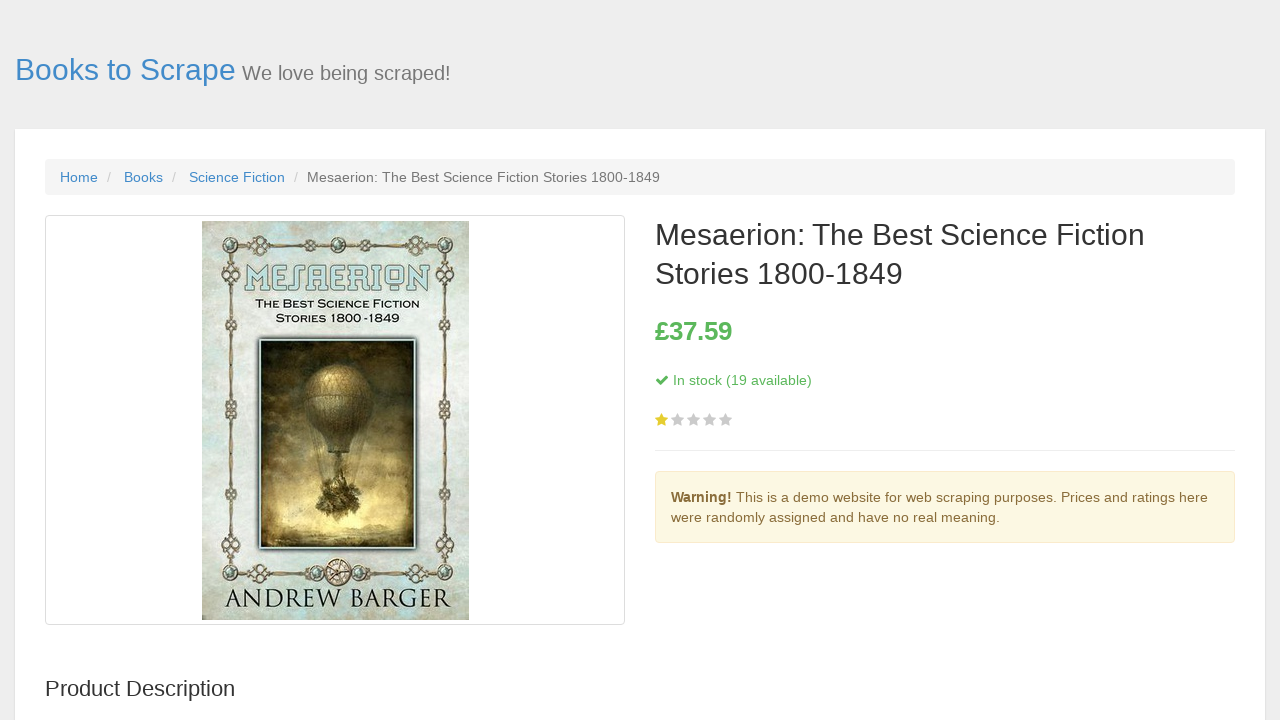

Extracted availability information: 19 copies available
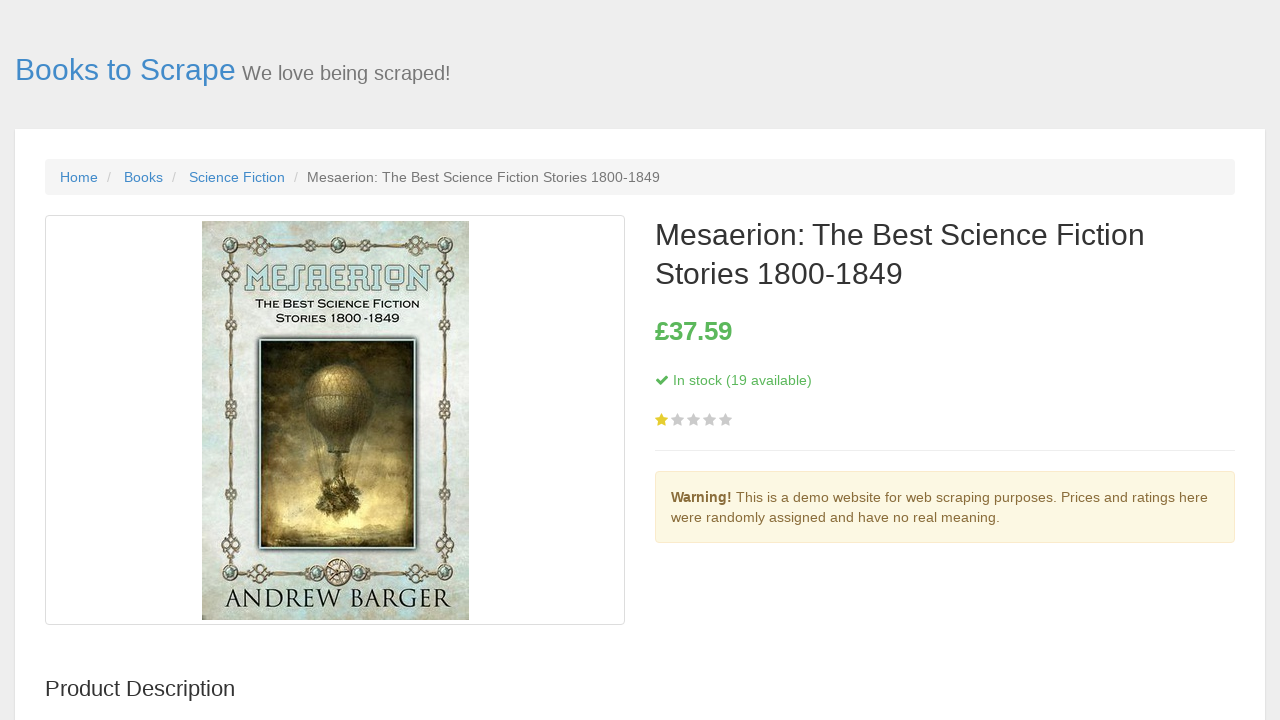

Navigated back to book listing page
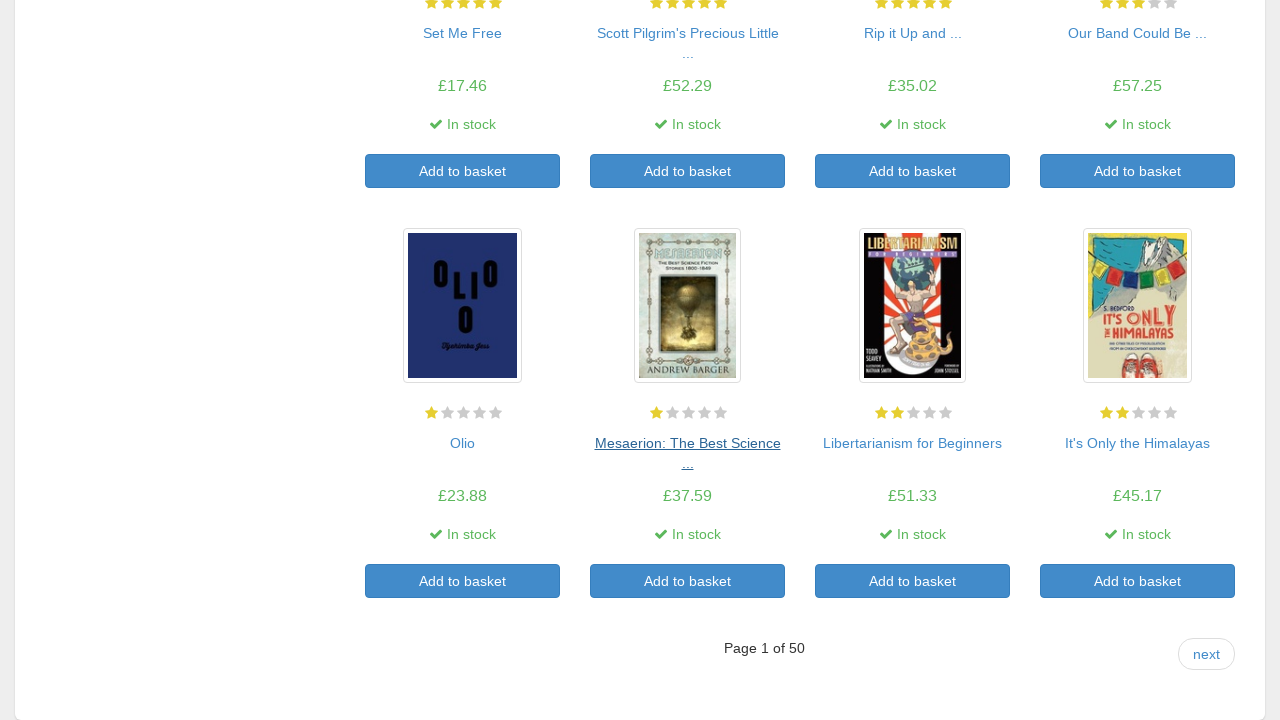

Book listing page reloaded and ready
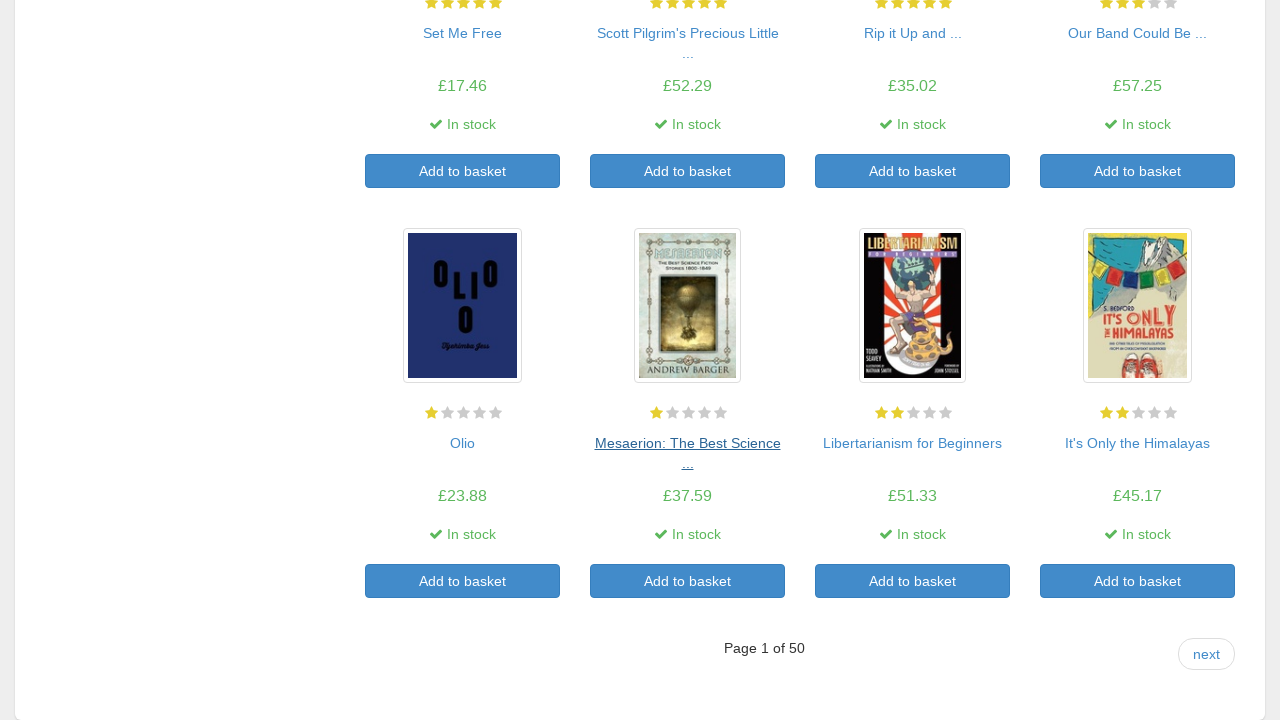

Clicked on book '    ' to view details at (912, 443) on section >> div >> nth=1 >> .col-xs-6 >> nth=18 >> h3 a
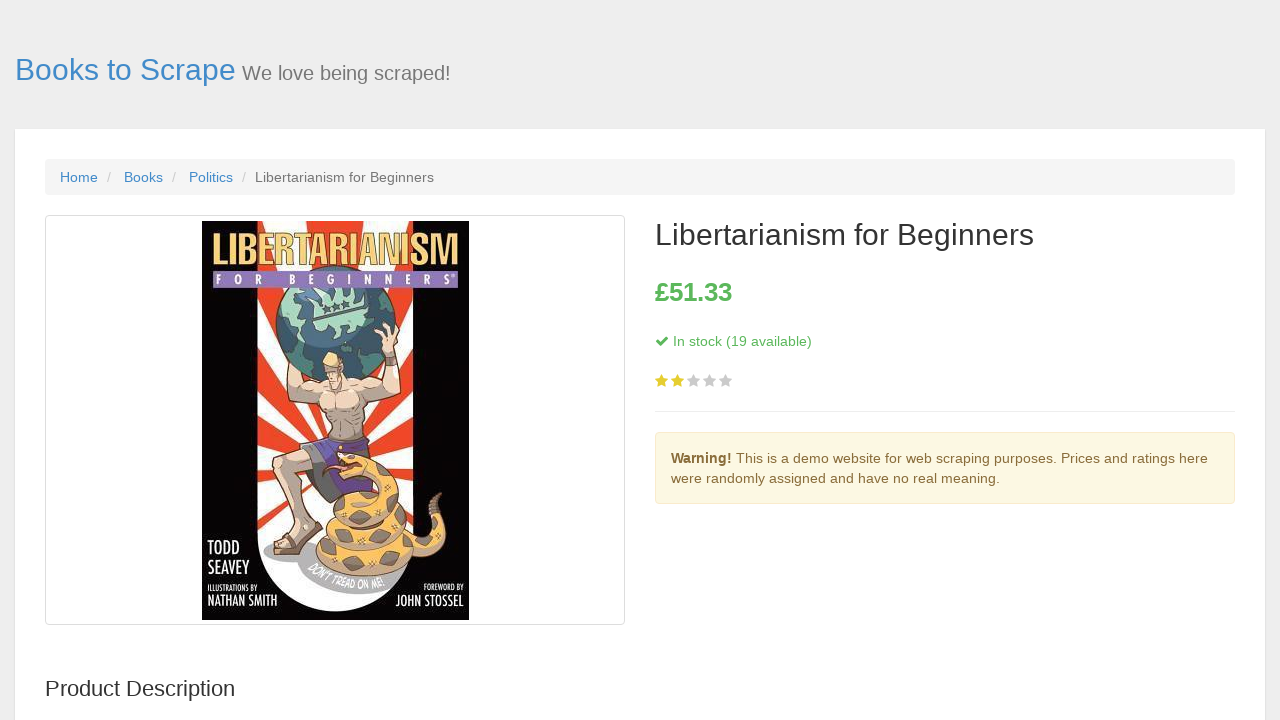

Book detail page loaded with availability table
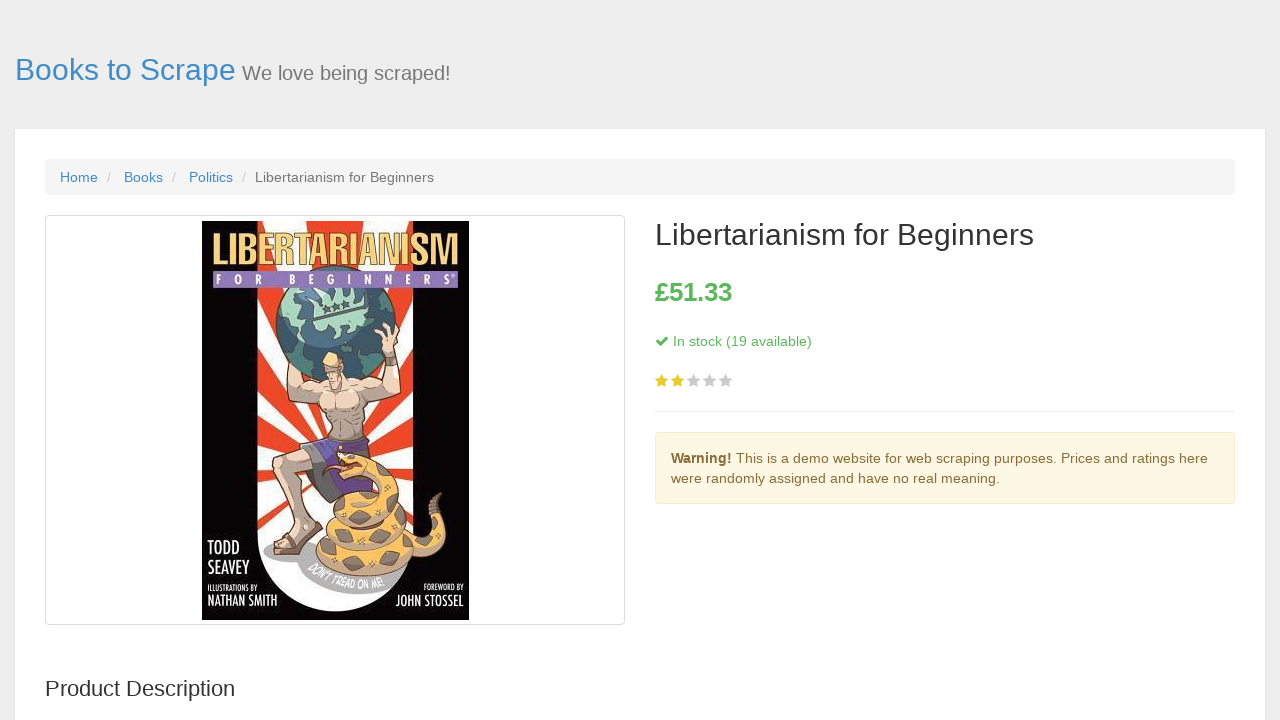

Extracted availability information: 19 copies available
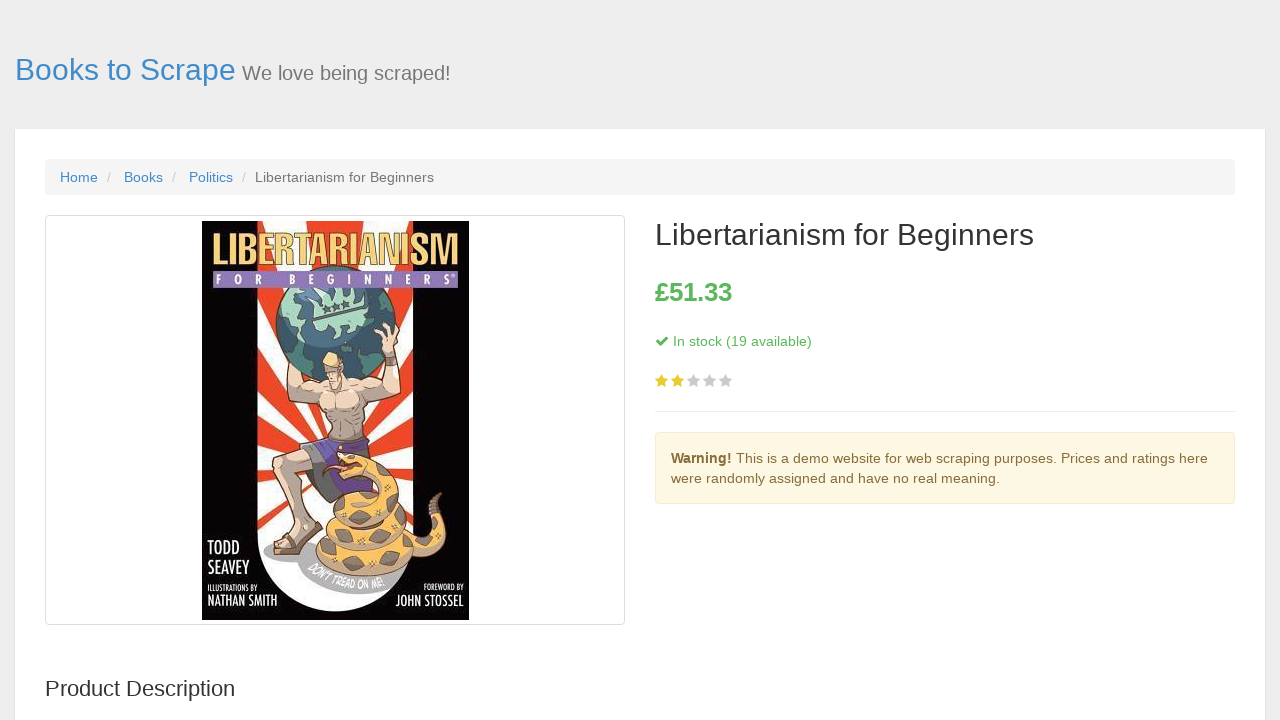

Navigated back to book listing page
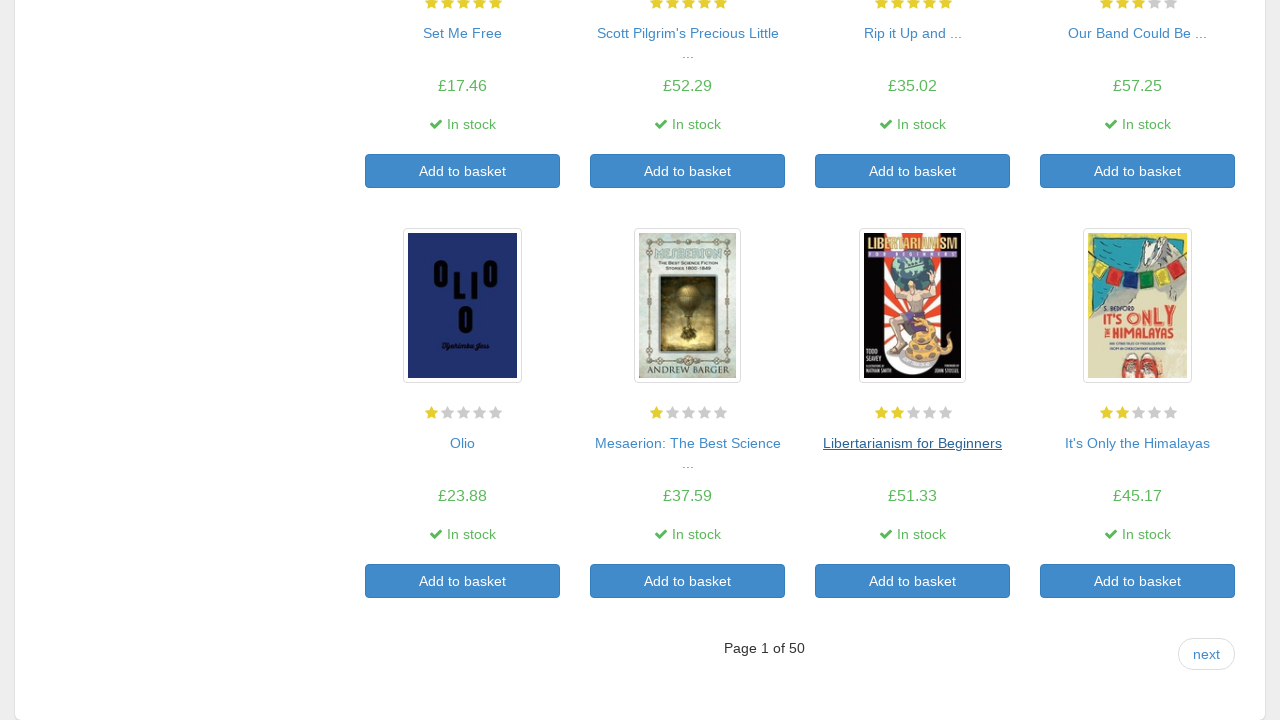

Book listing page reloaded and ready
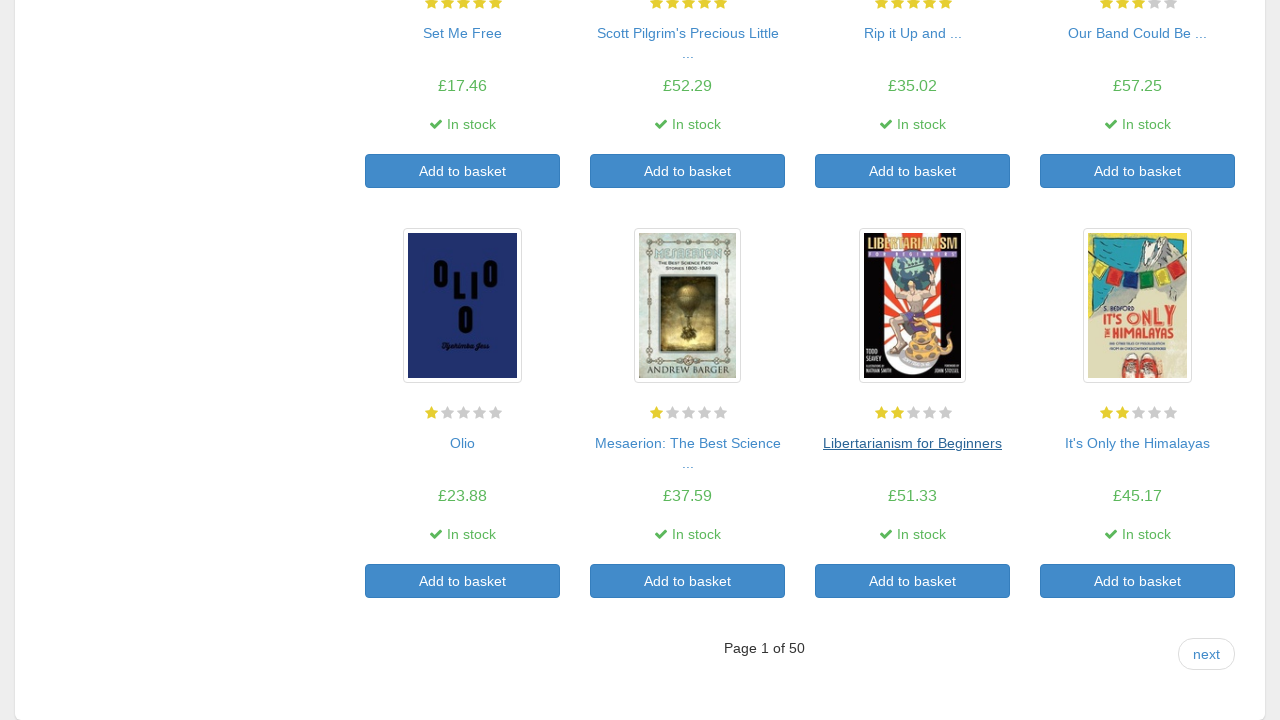

Clicked on book '    ' to view details at (1138, 443) on section >> div >> nth=1 >> .col-xs-6 >> nth=19 >> h3 a
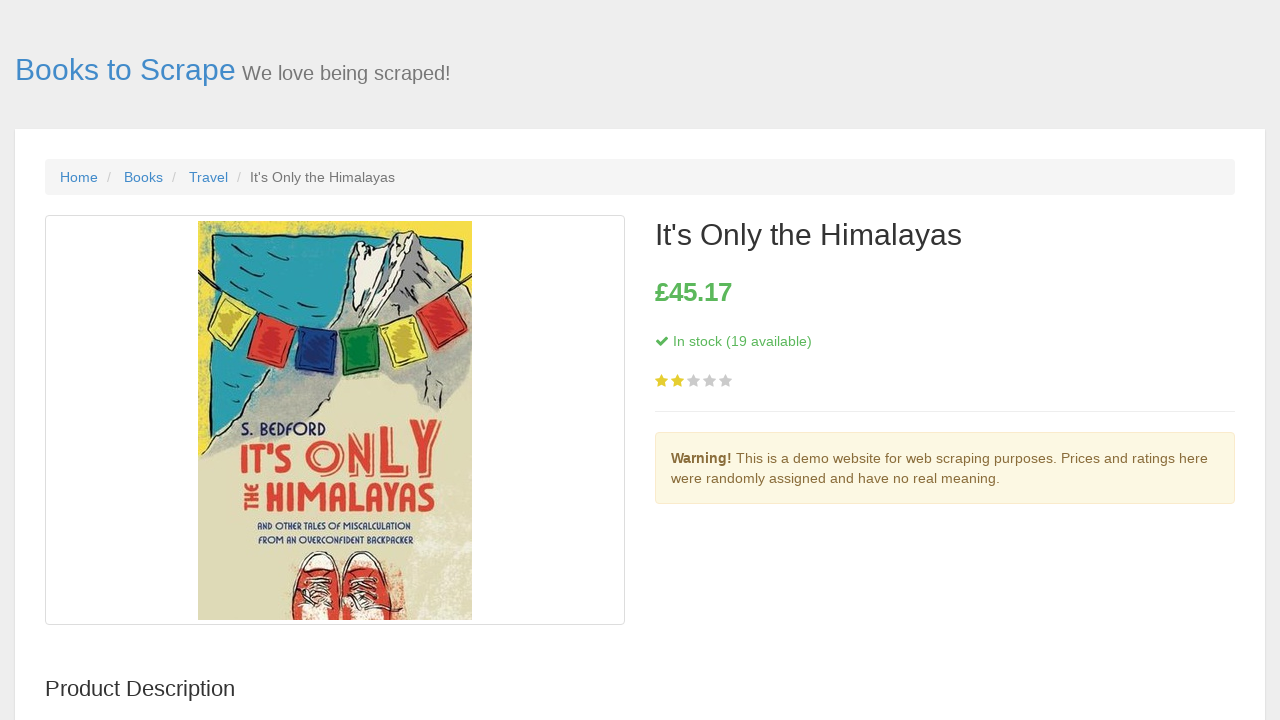

Book detail page loaded with availability table
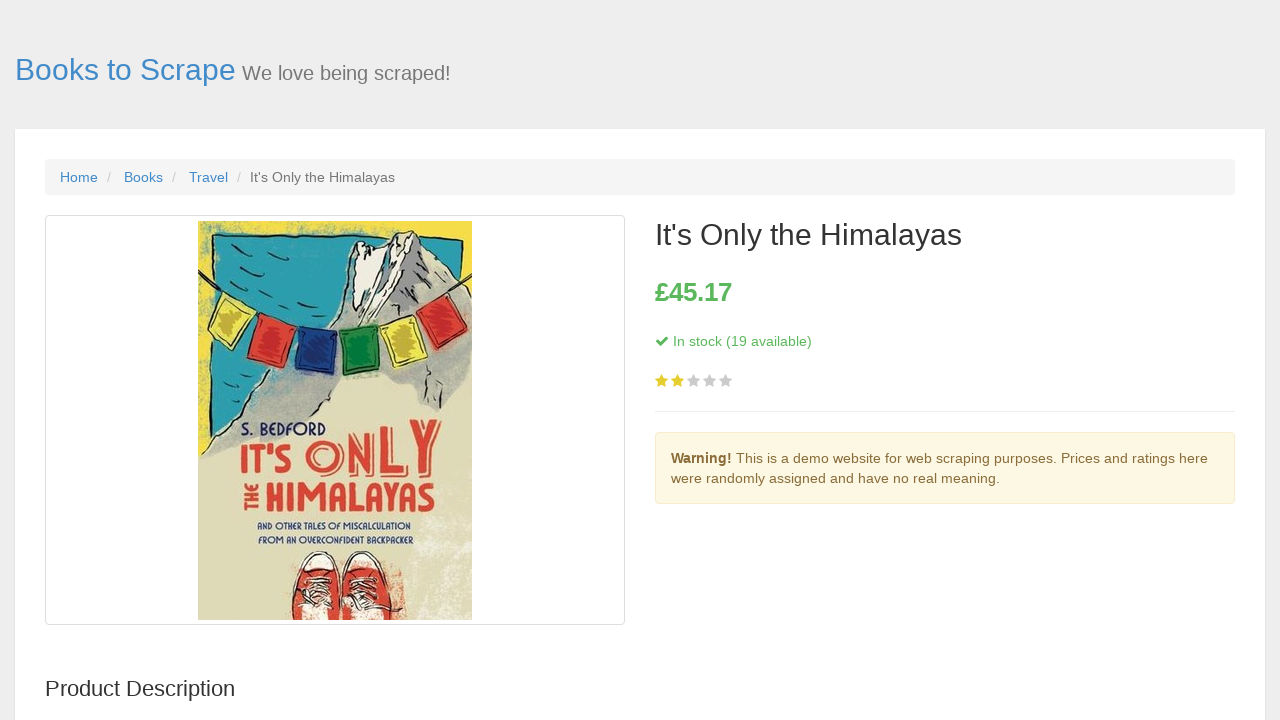

Extracted availability information: 19 copies available
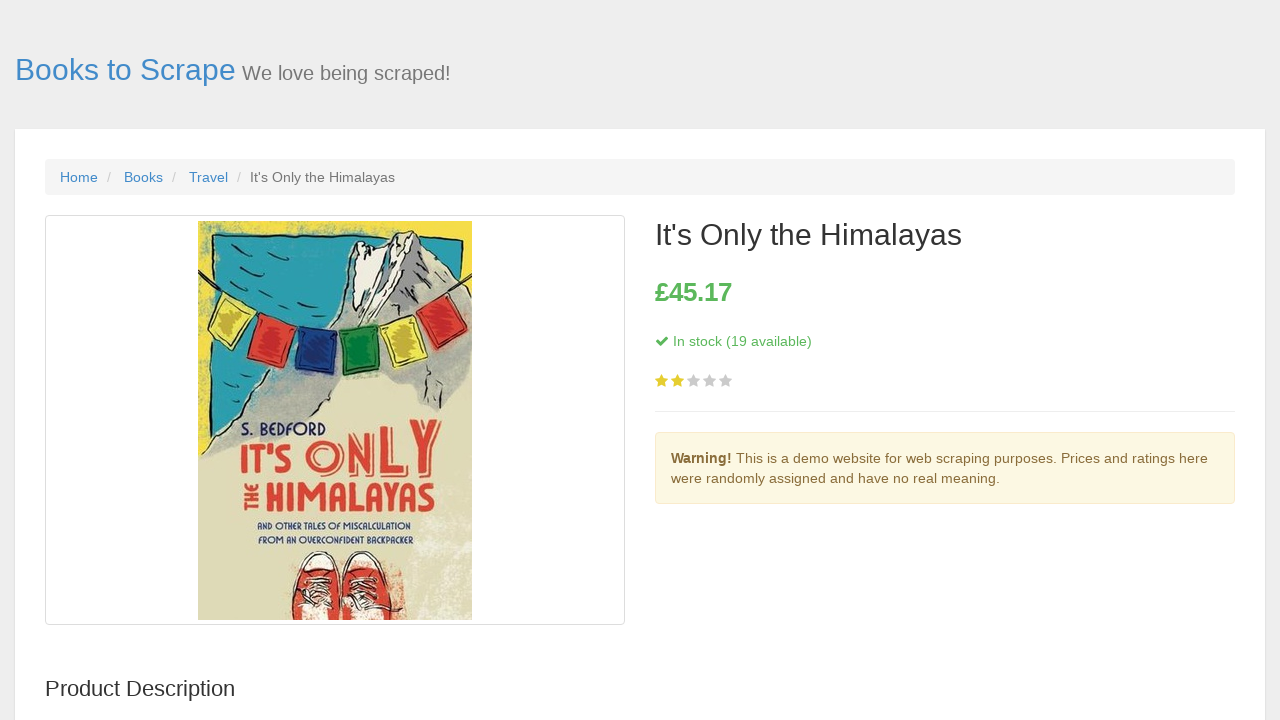

Navigated back to book listing page
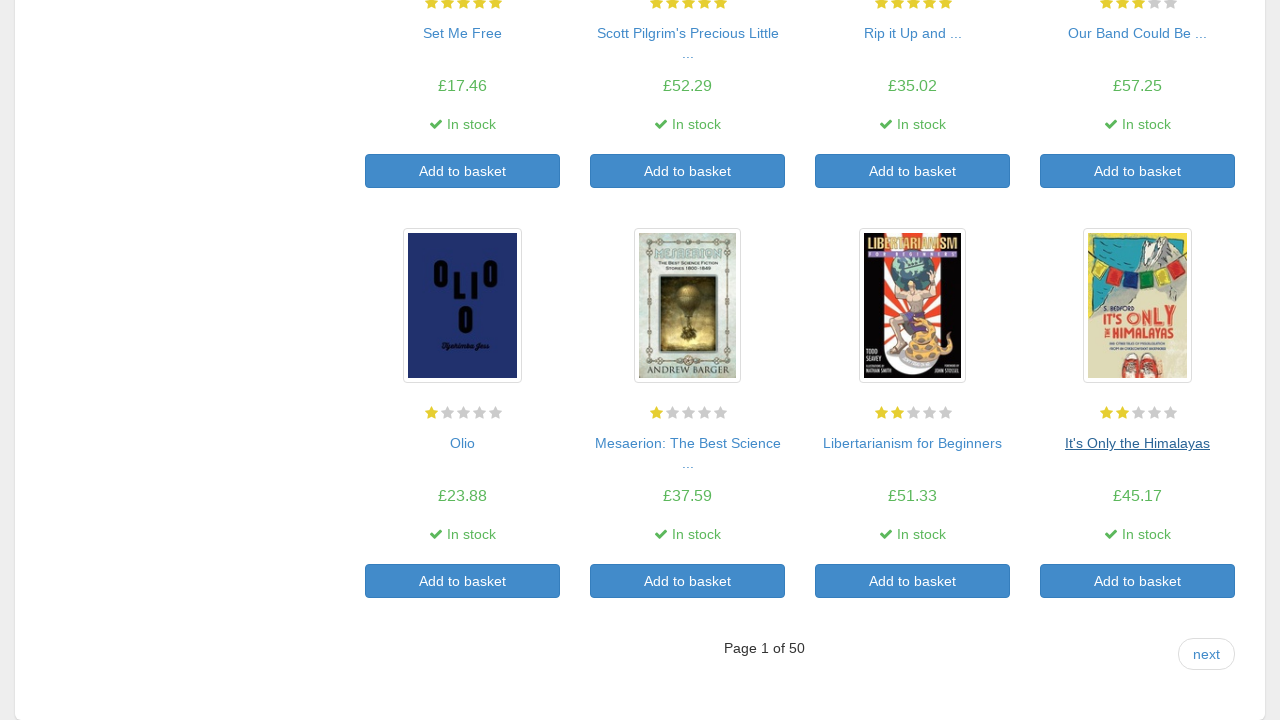

Book listing page reloaded and ready
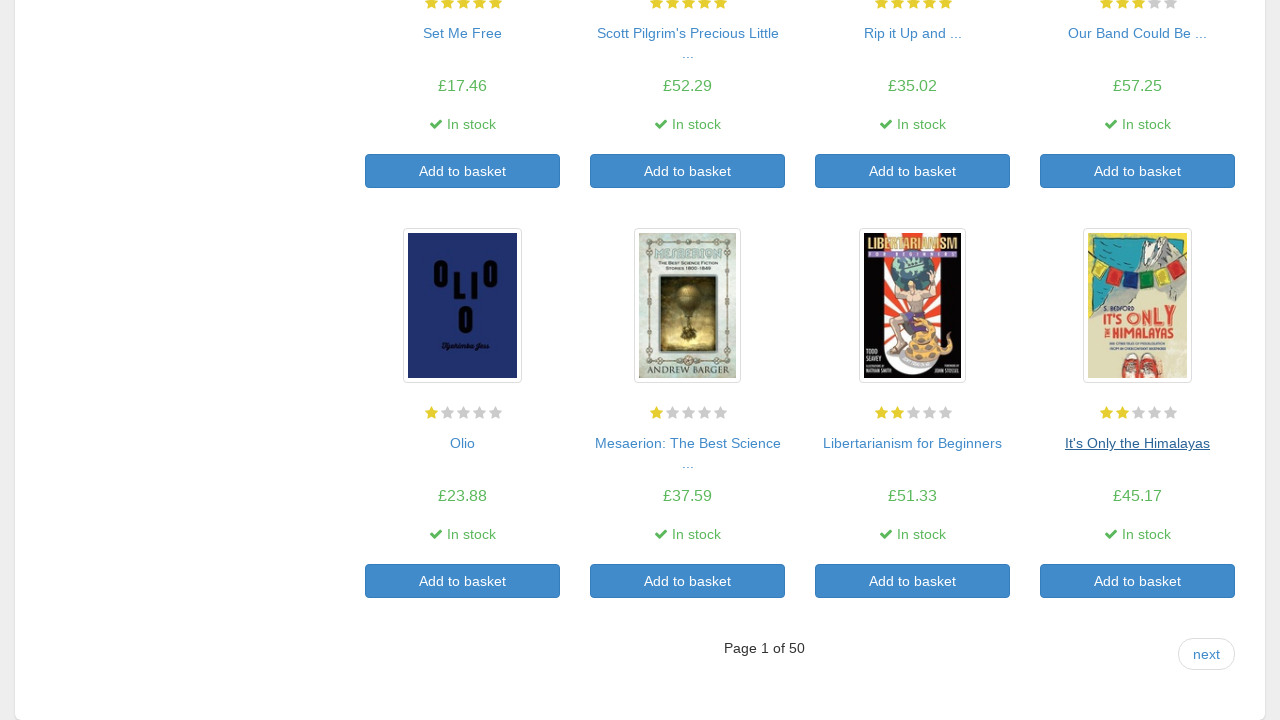

Verified that data was collected for at least 20 books
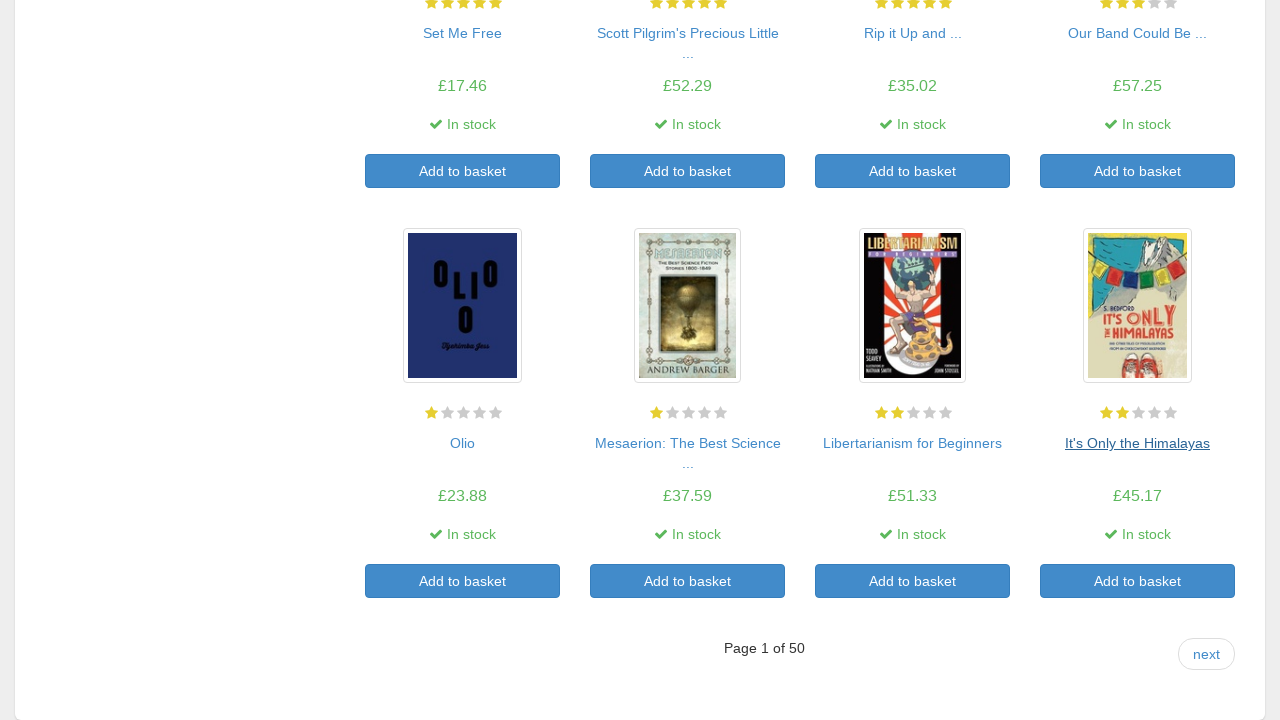

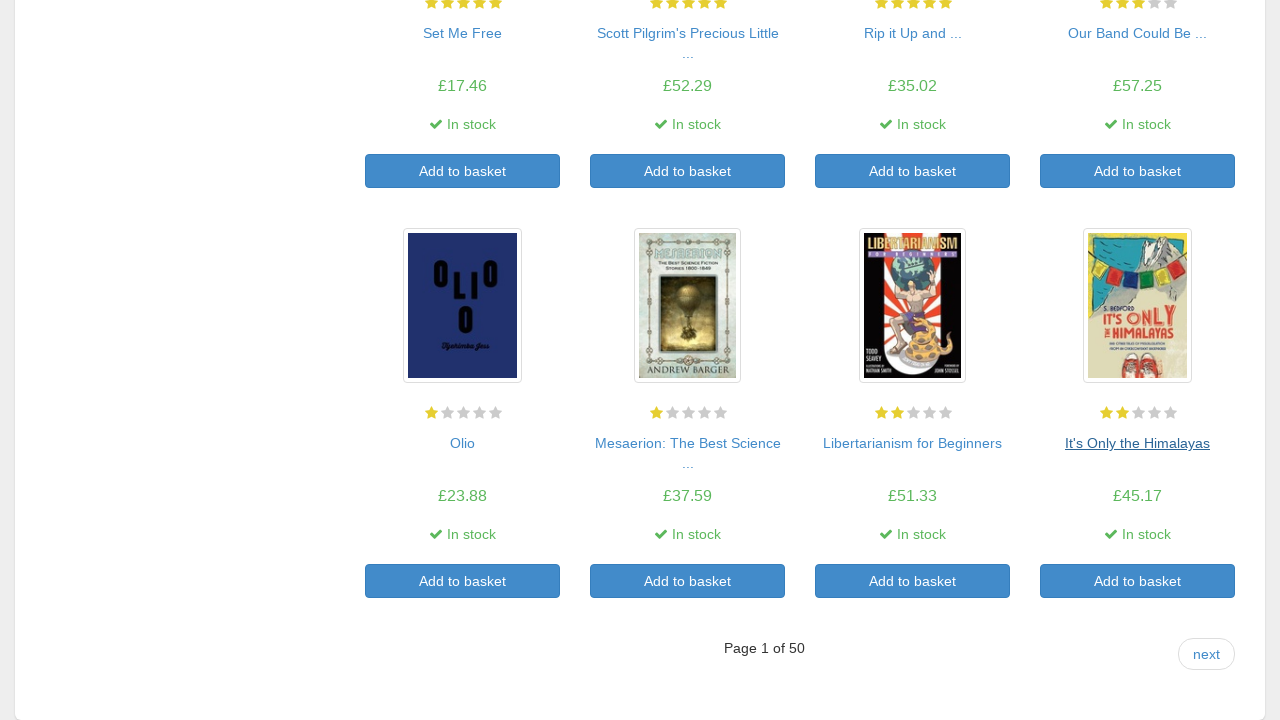